Opens multiple browser tabs navigating to a translation service page, simulating a multi-tab browsing scenario

Starting URL: https://translation.sennsolutions.com/ukr

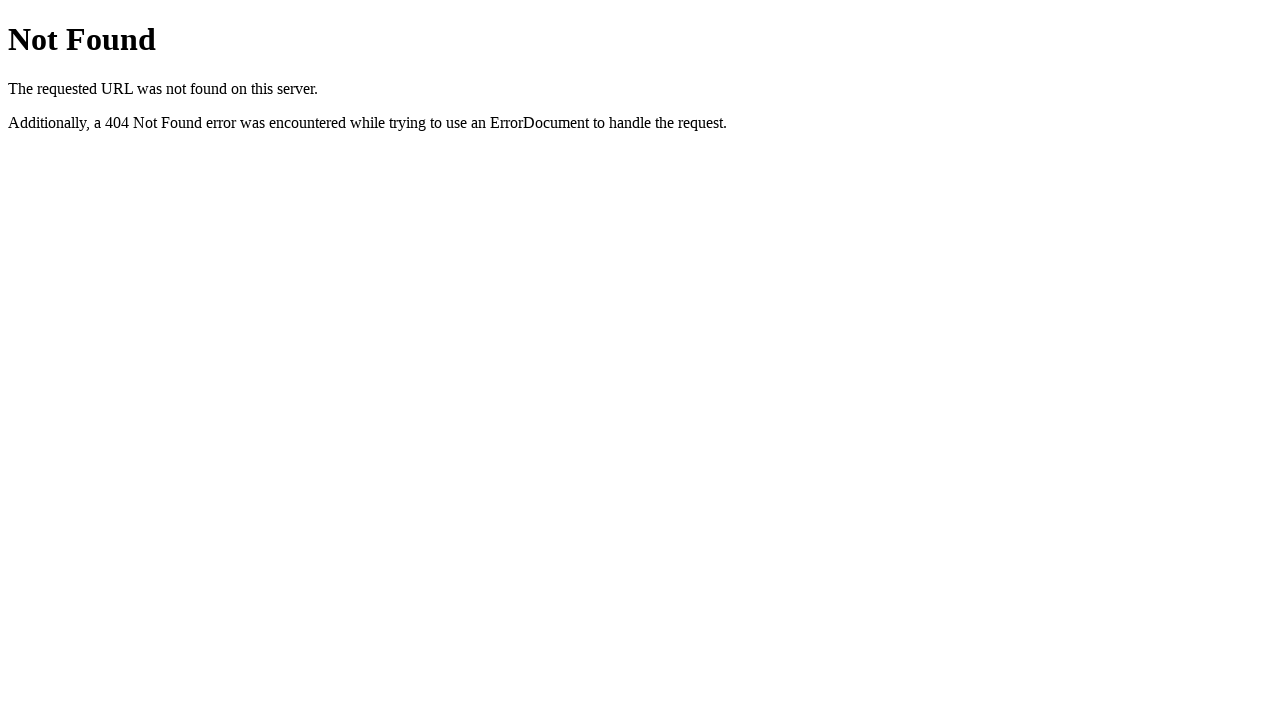

Opened new tab 2 of 30
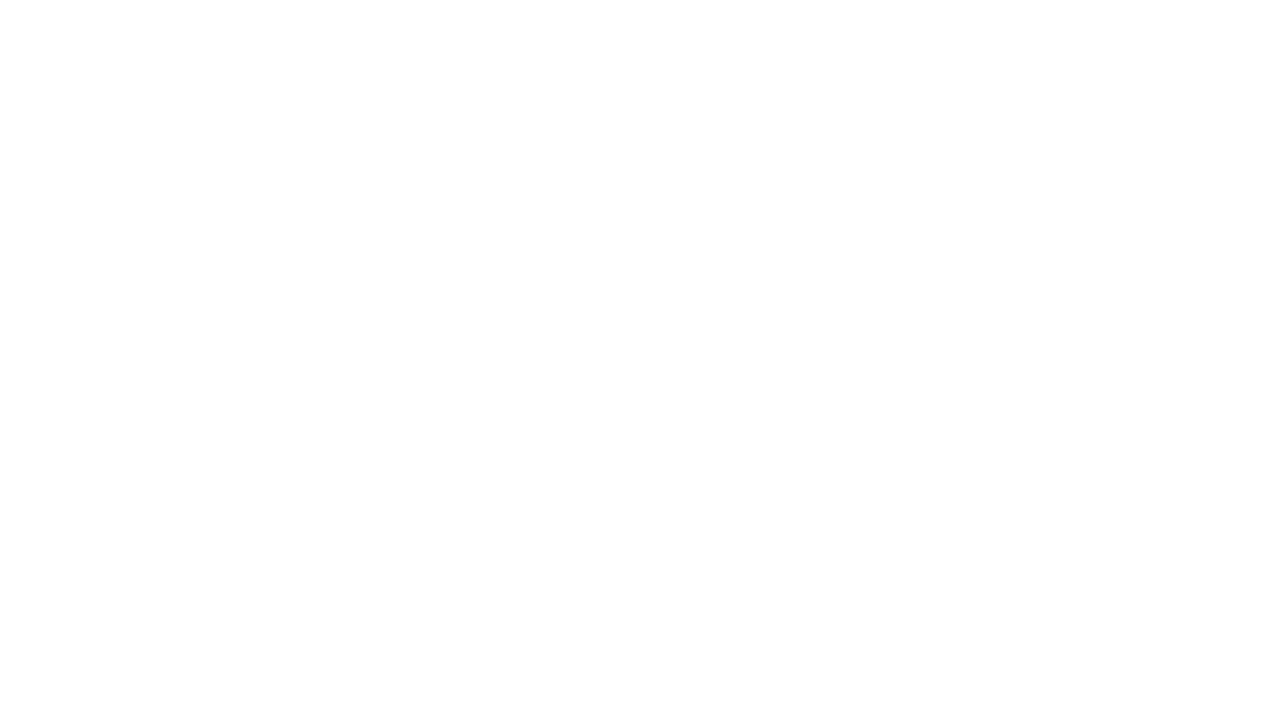

Navigated tab 2 to translation service page: https://translation.sennsolutions.com/ukr
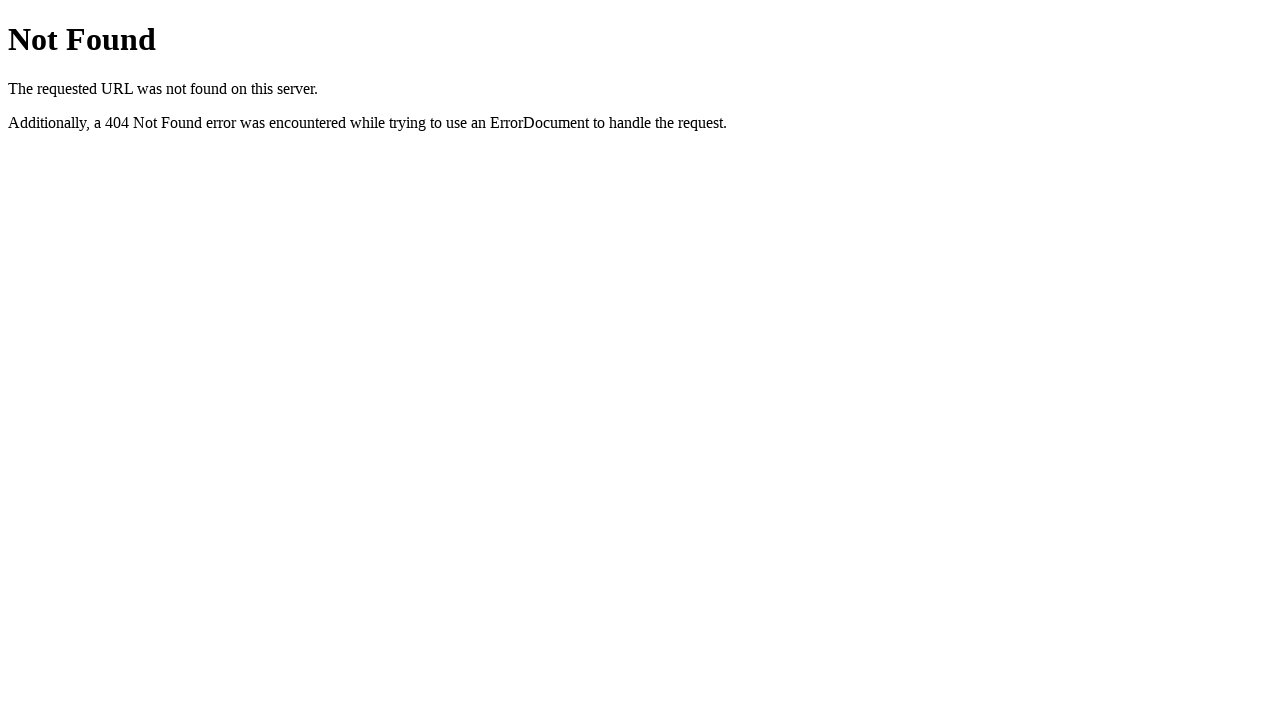

Tab 2 DOM content loaded and stabilized
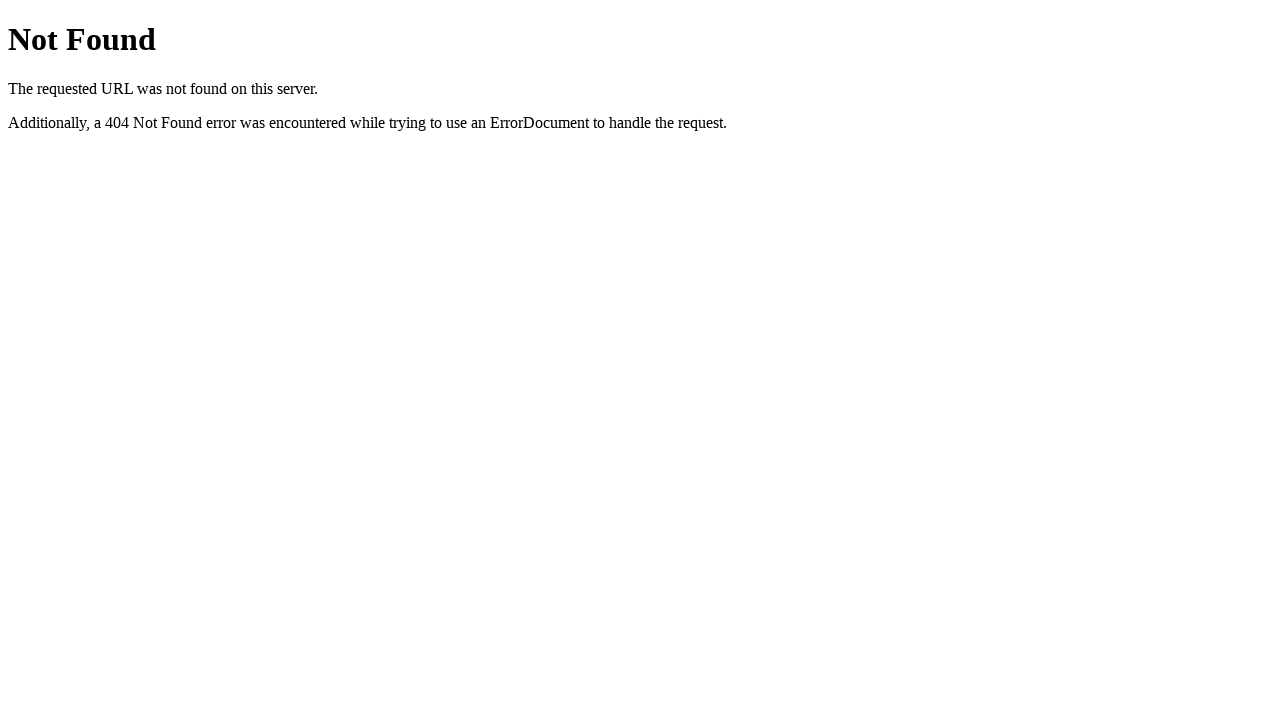

Opened new tab 3 of 30
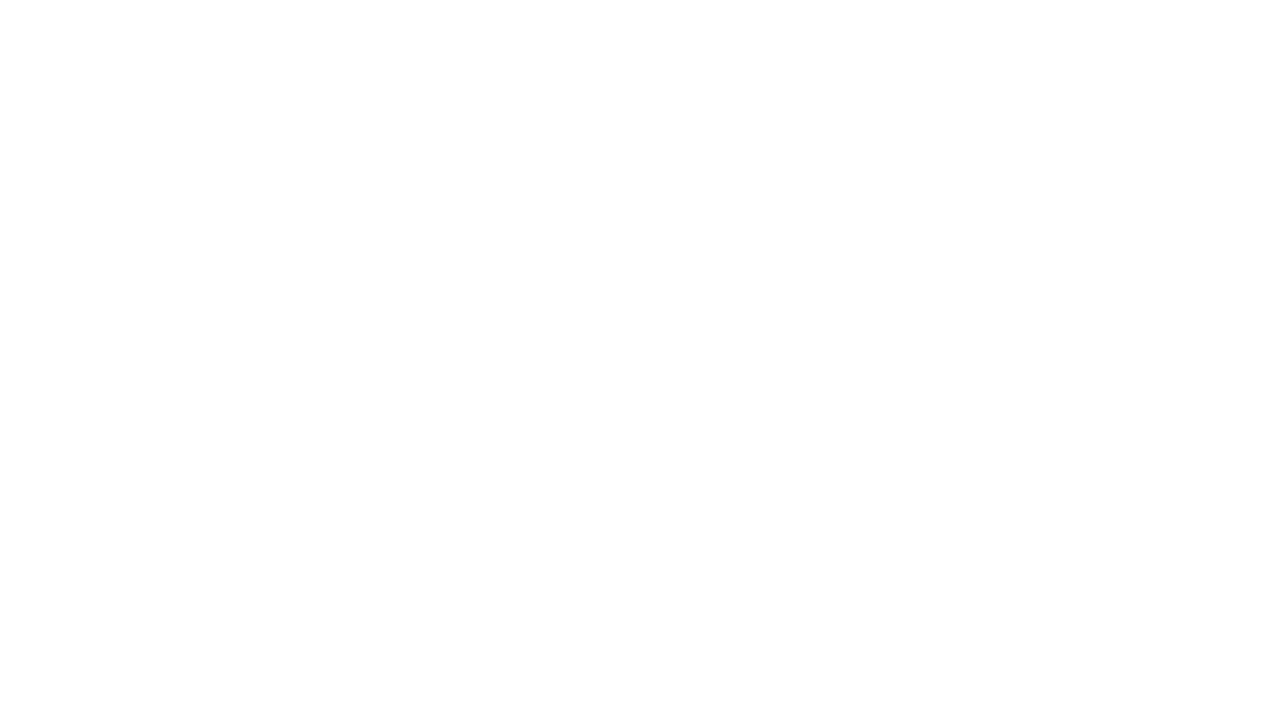

Navigated tab 3 to translation service page: https://translation.sennsolutions.com/ukr
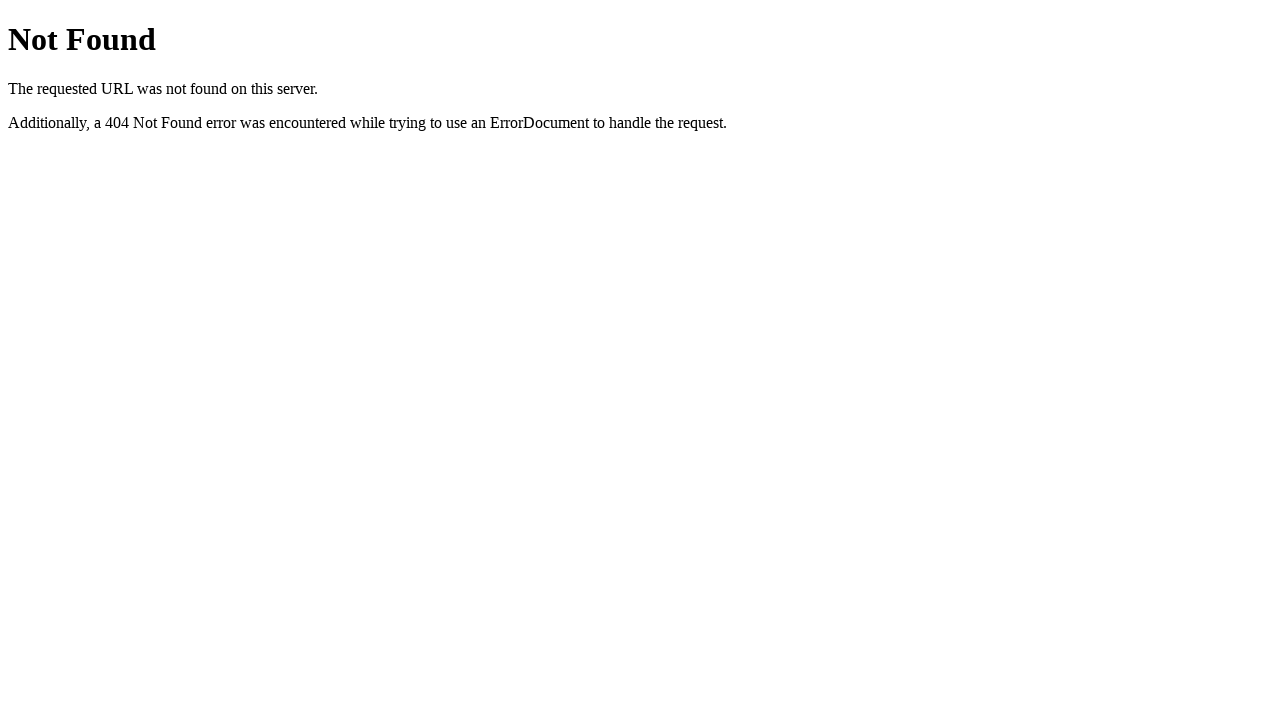

Tab 3 DOM content loaded and stabilized
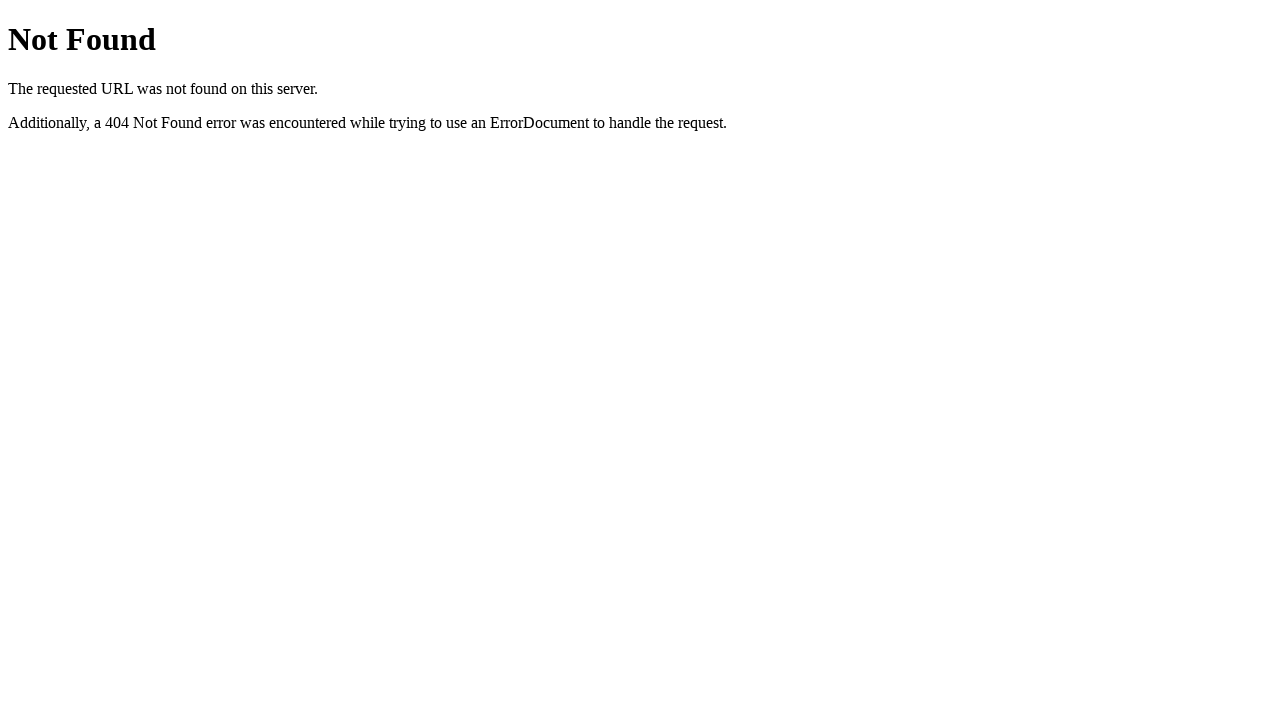

Opened new tab 4 of 30
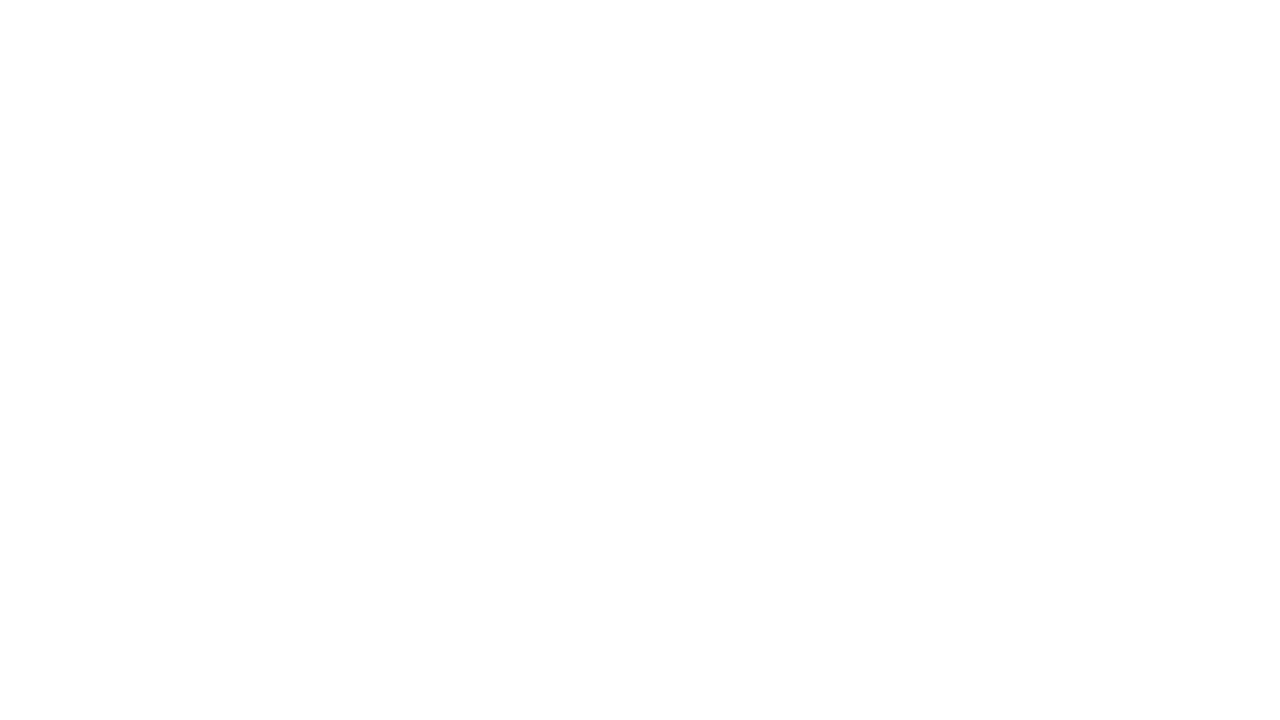

Navigated tab 4 to translation service page: https://translation.sennsolutions.com/ukr
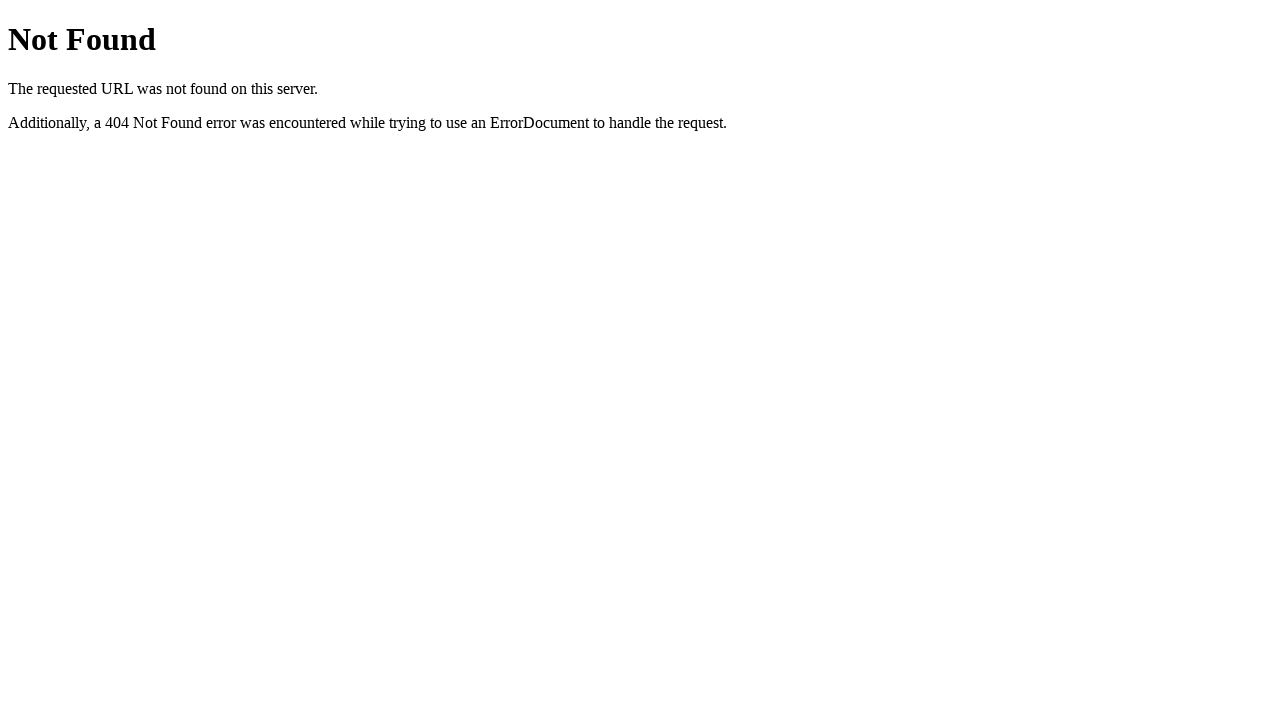

Tab 4 DOM content loaded and stabilized
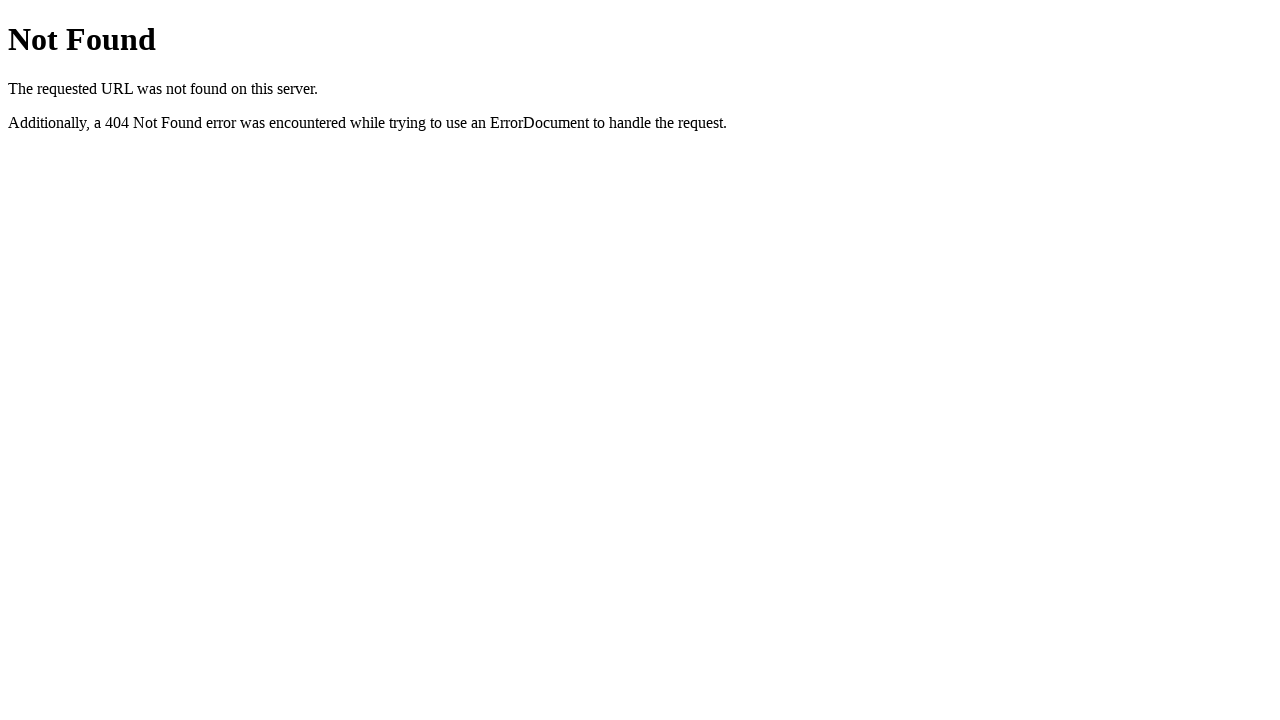

Opened new tab 5 of 30
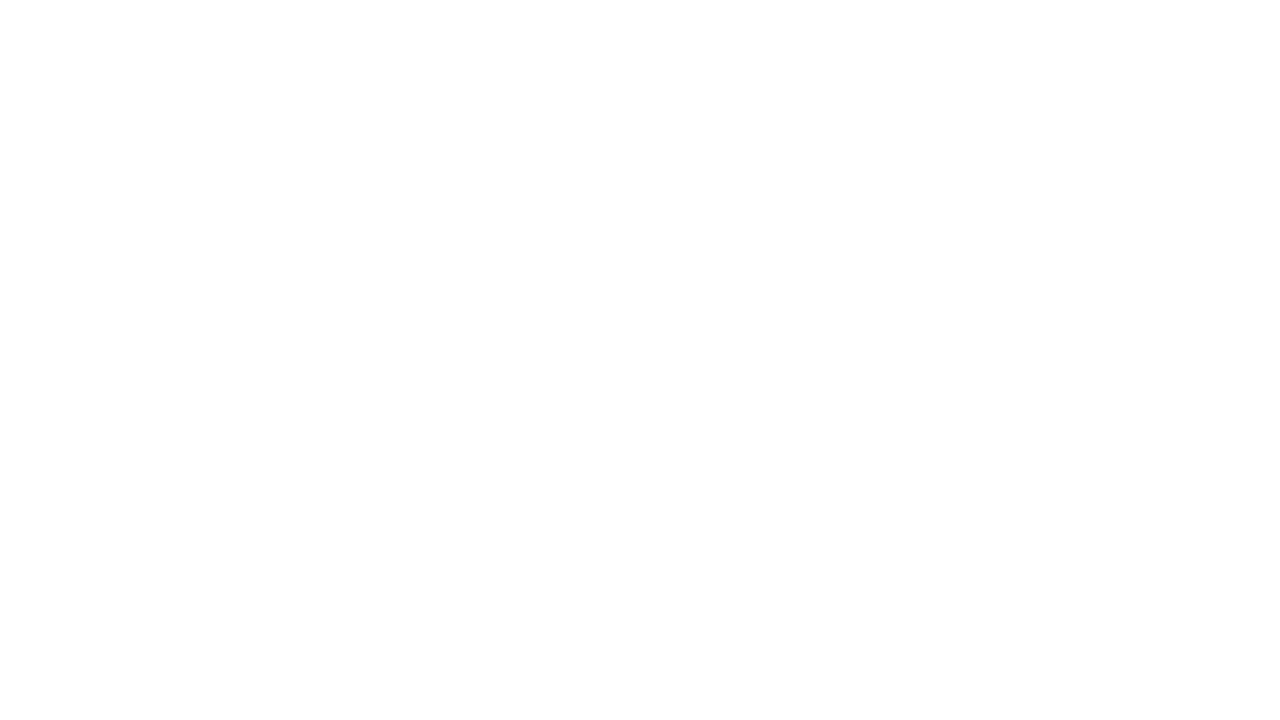

Navigated tab 5 to translation service page: https://translation.sennsolutions.com/ukr
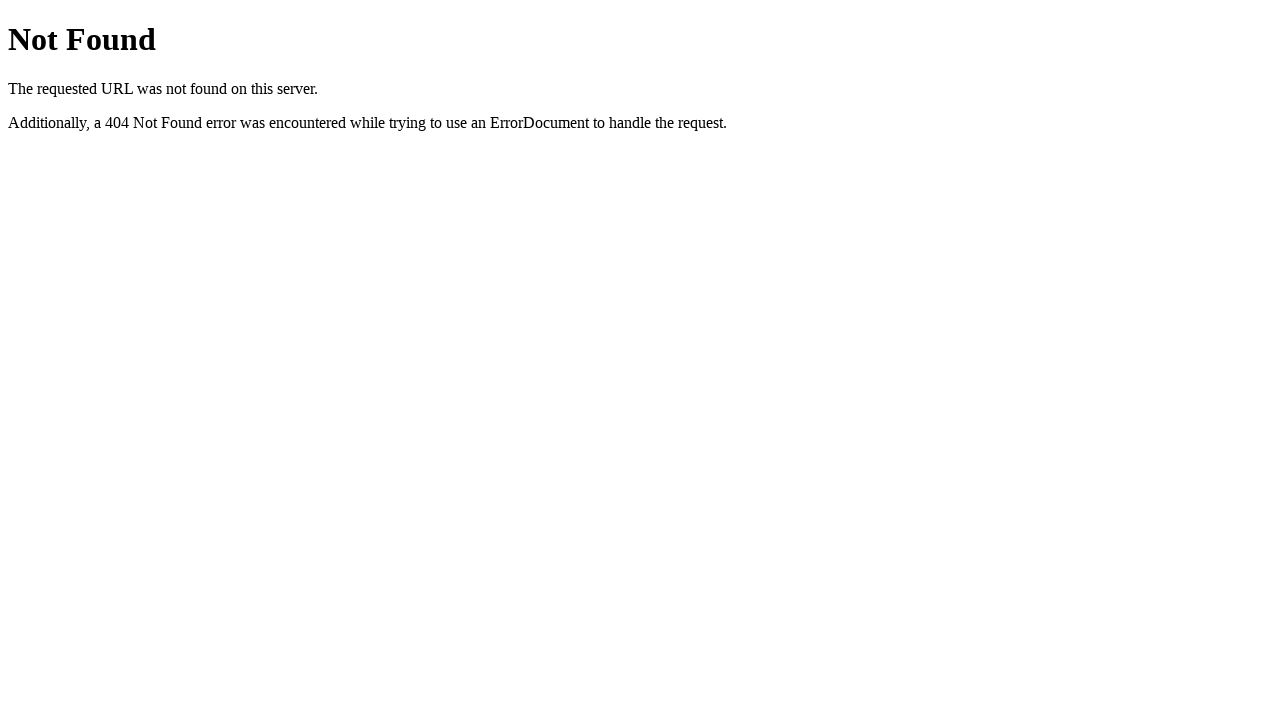

Tab 5 DOM content loaded and stabilized
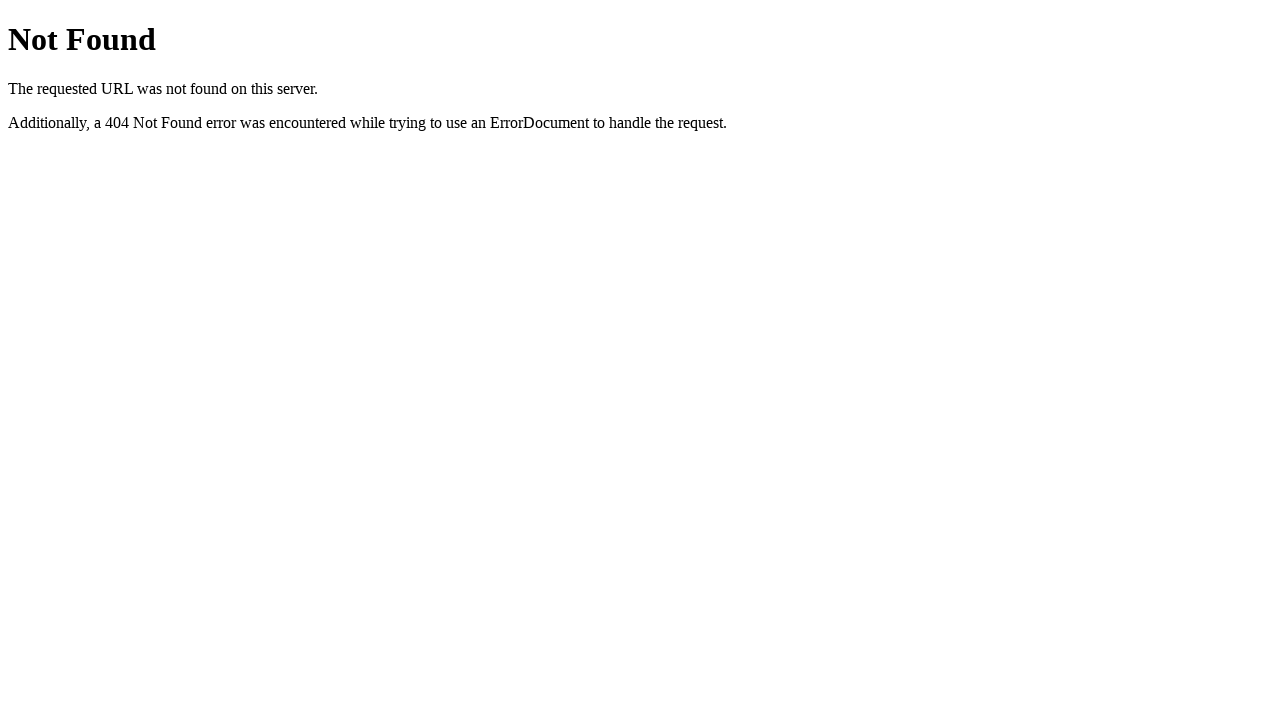

Opened new tab 6 of 30
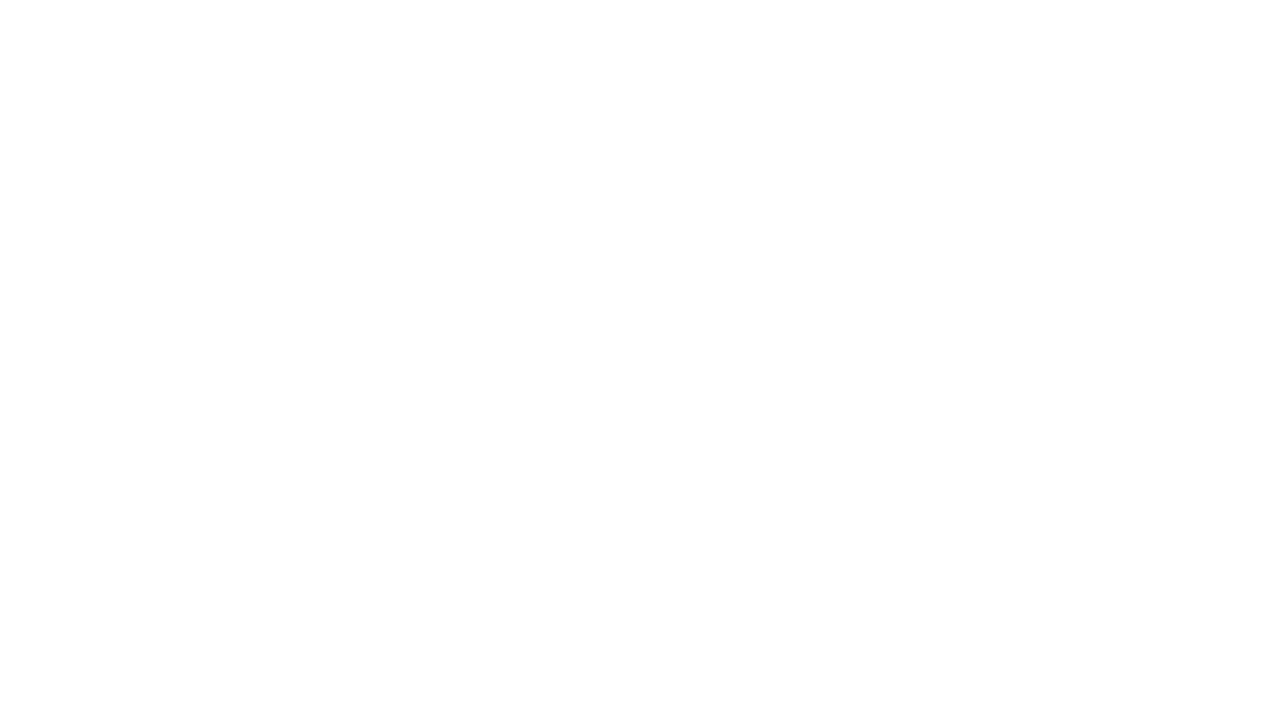

Navigated tab 6 to translation service page: https://translation.sennsolutions.com/ukr
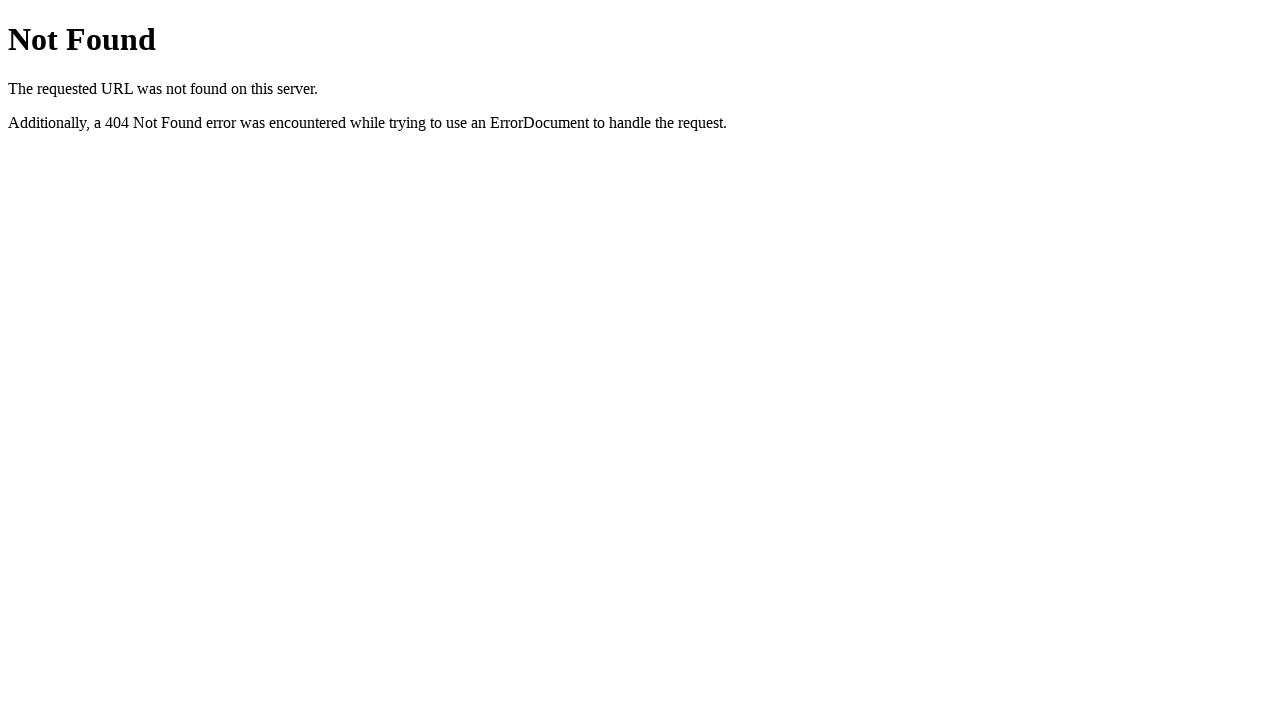

Tab 6 DOM content loaded and stabilized
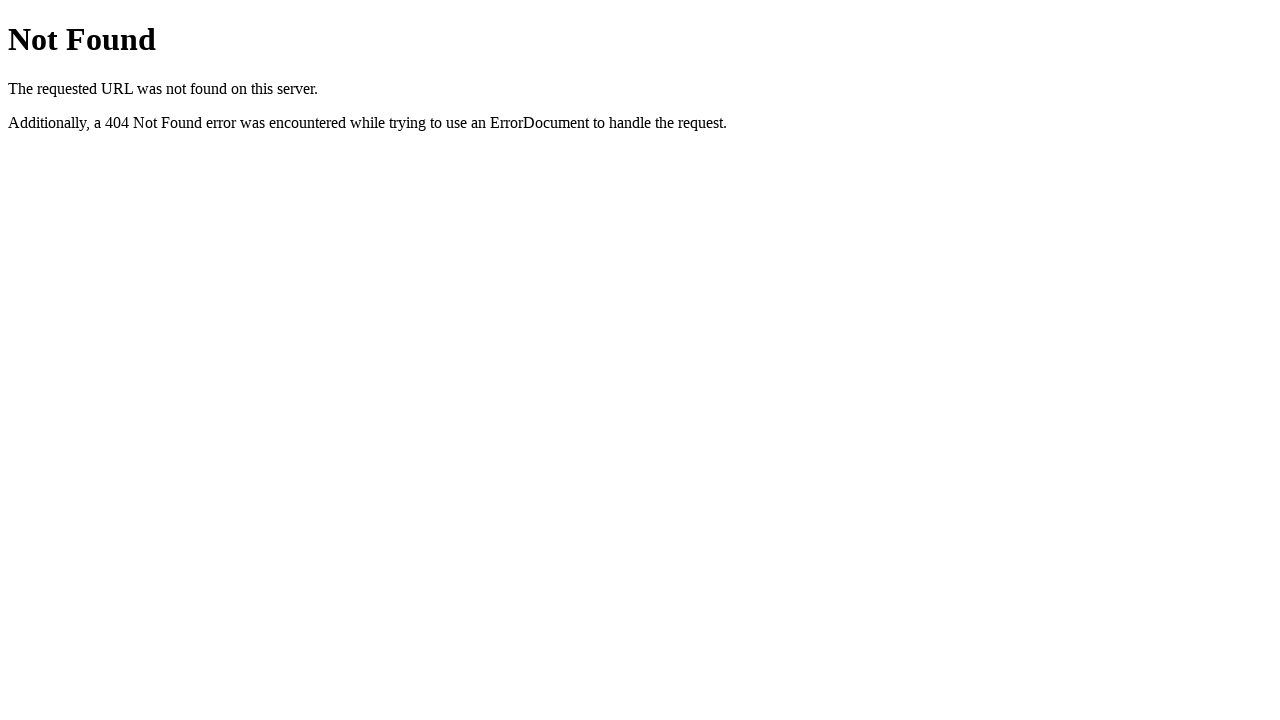

Opened new tab 7 of 30
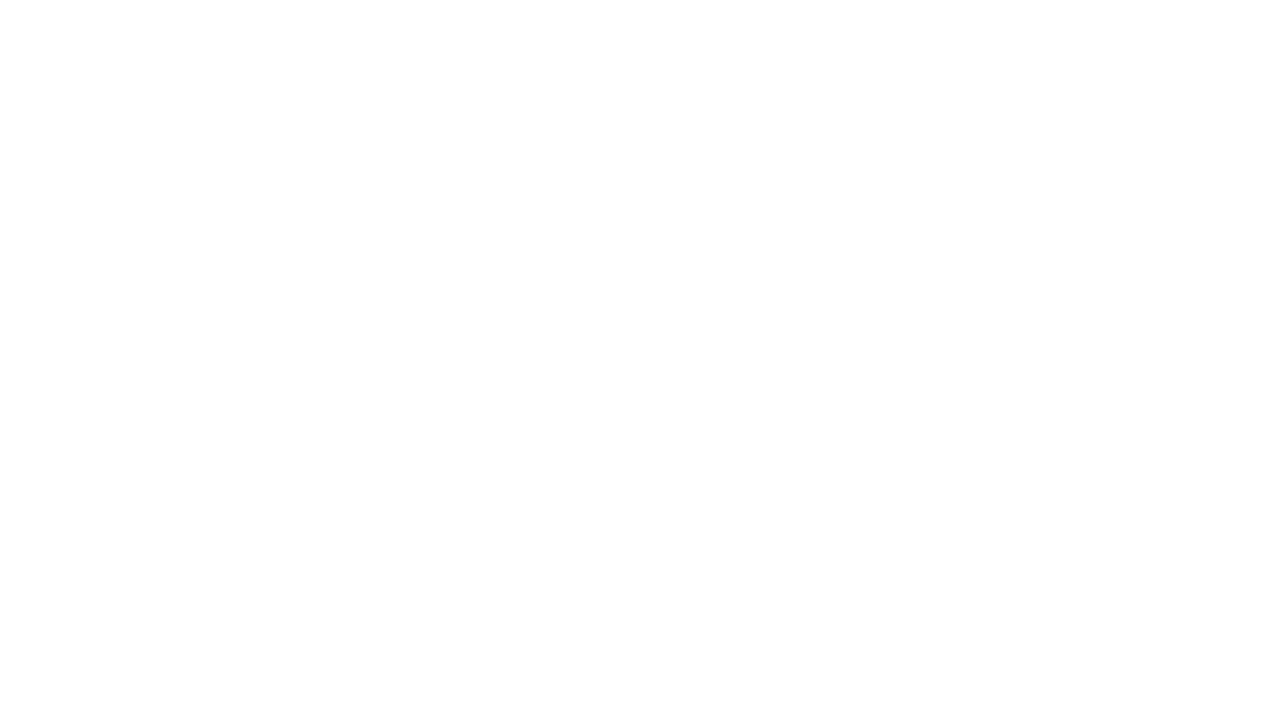

Navigated tab 7 to translation service page: https://translation.sennsolutions.com/ukr
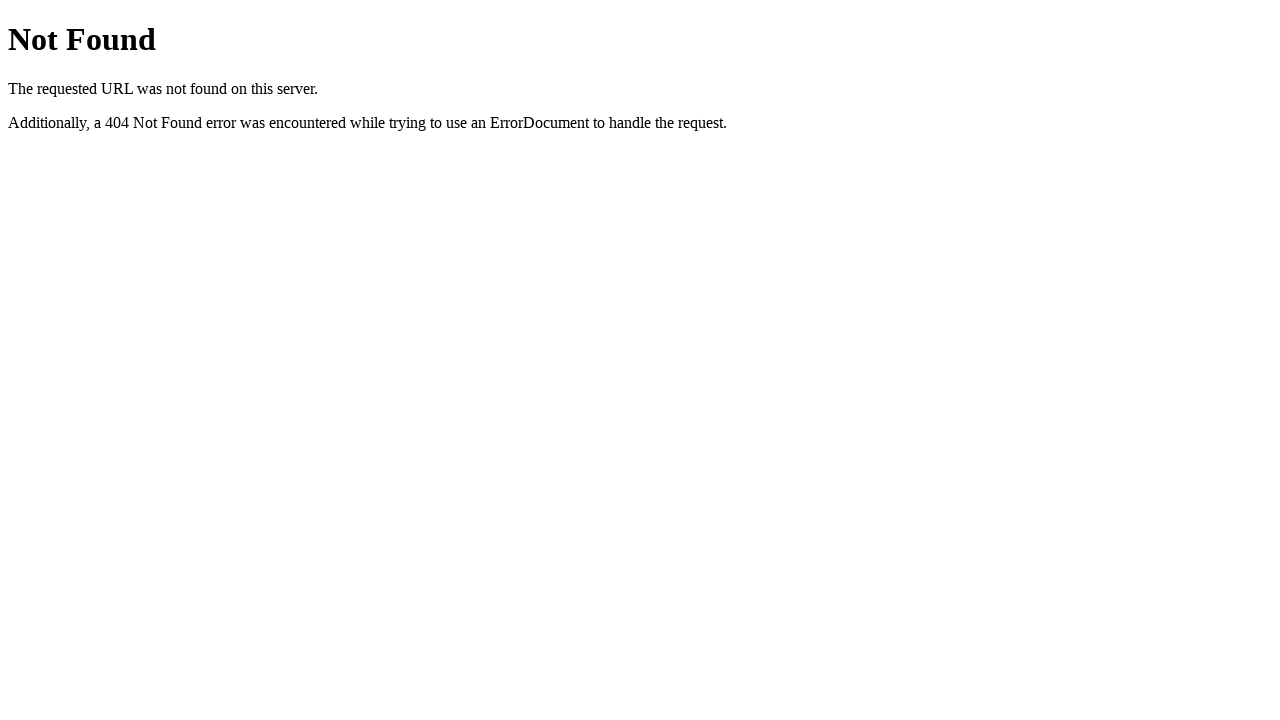

Tab 7 DOM content loaded and stabilized
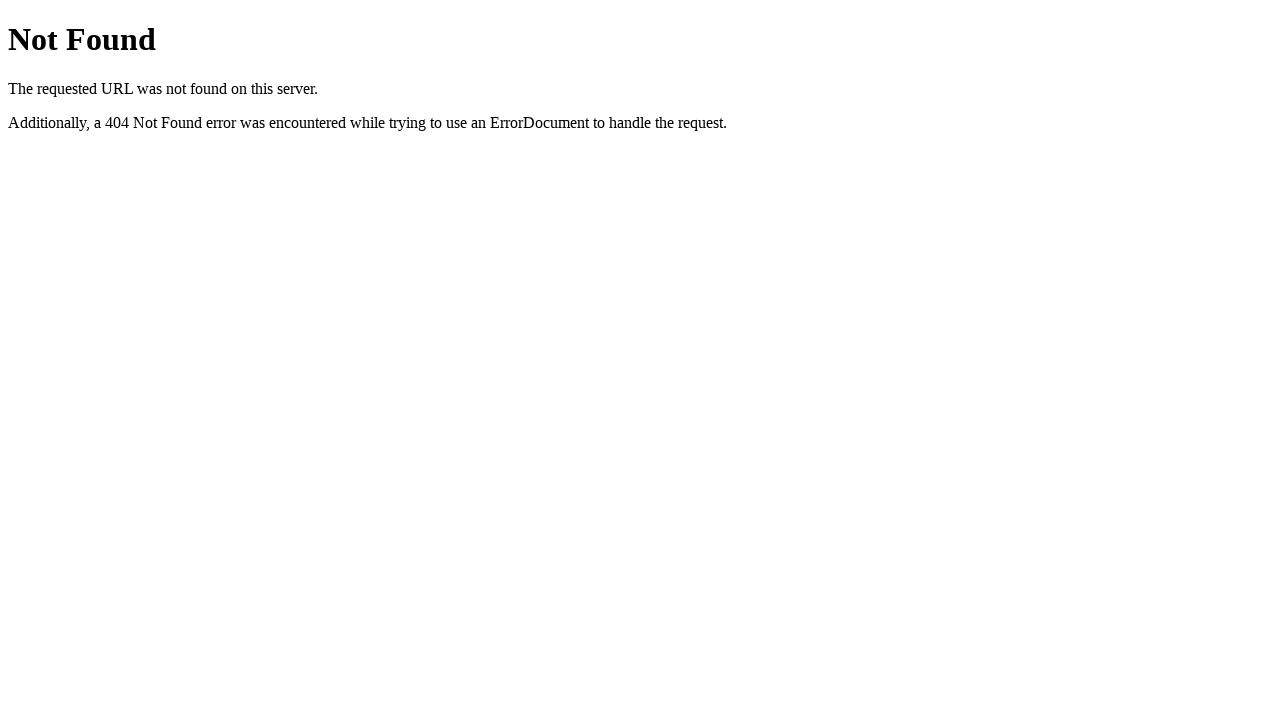

Opened new tab 8 of 30
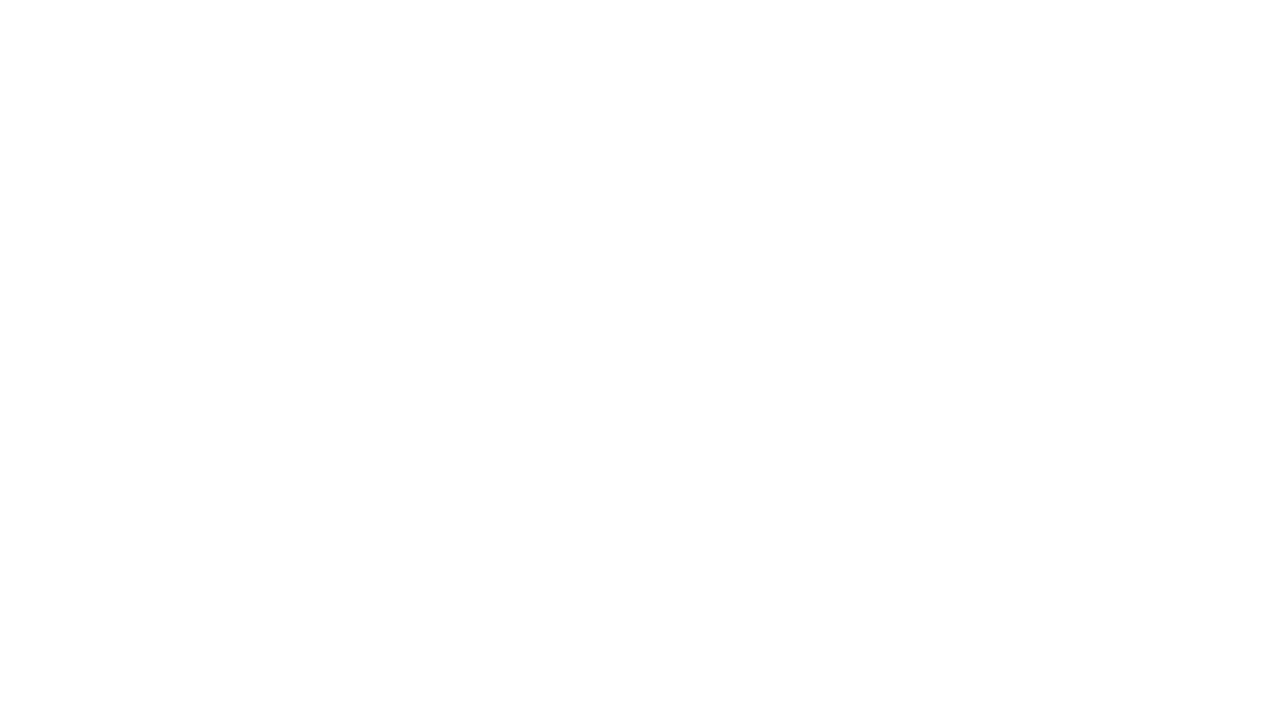

Navigated tab 8 to translation service page: https://translation.sennsolutions.com/ukr
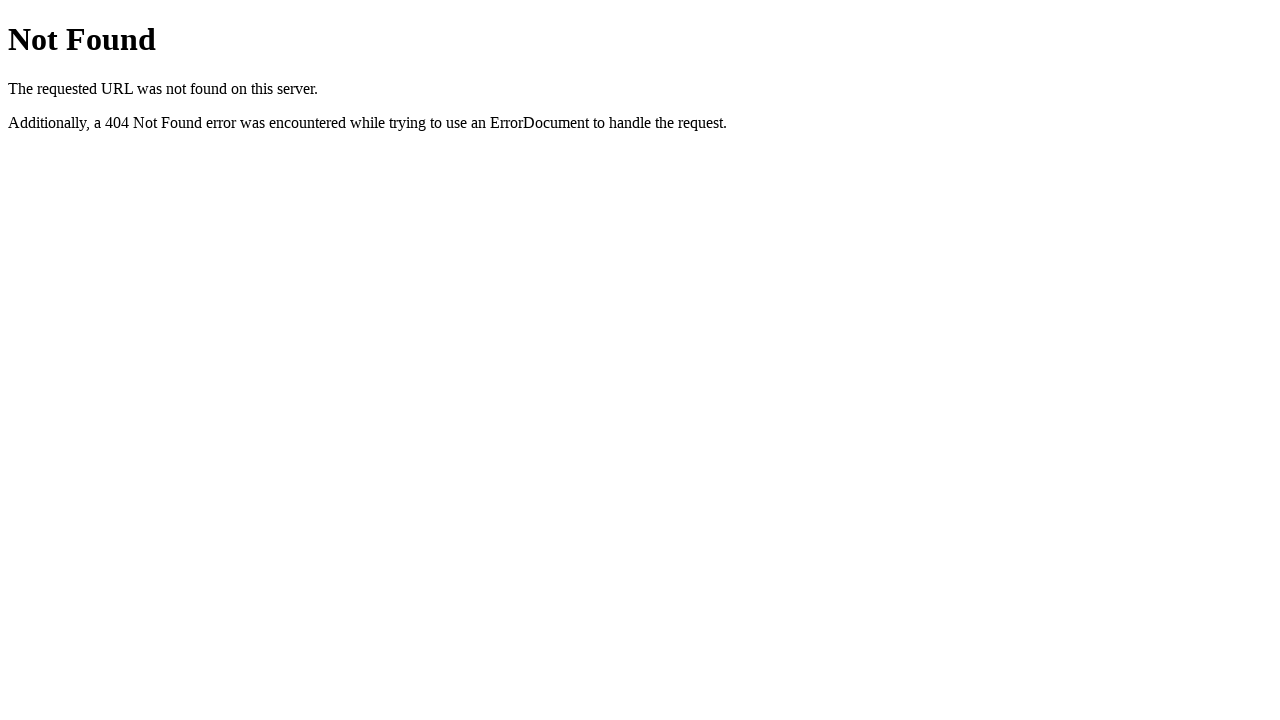

Tab 8 DOM content loaded and stabilized
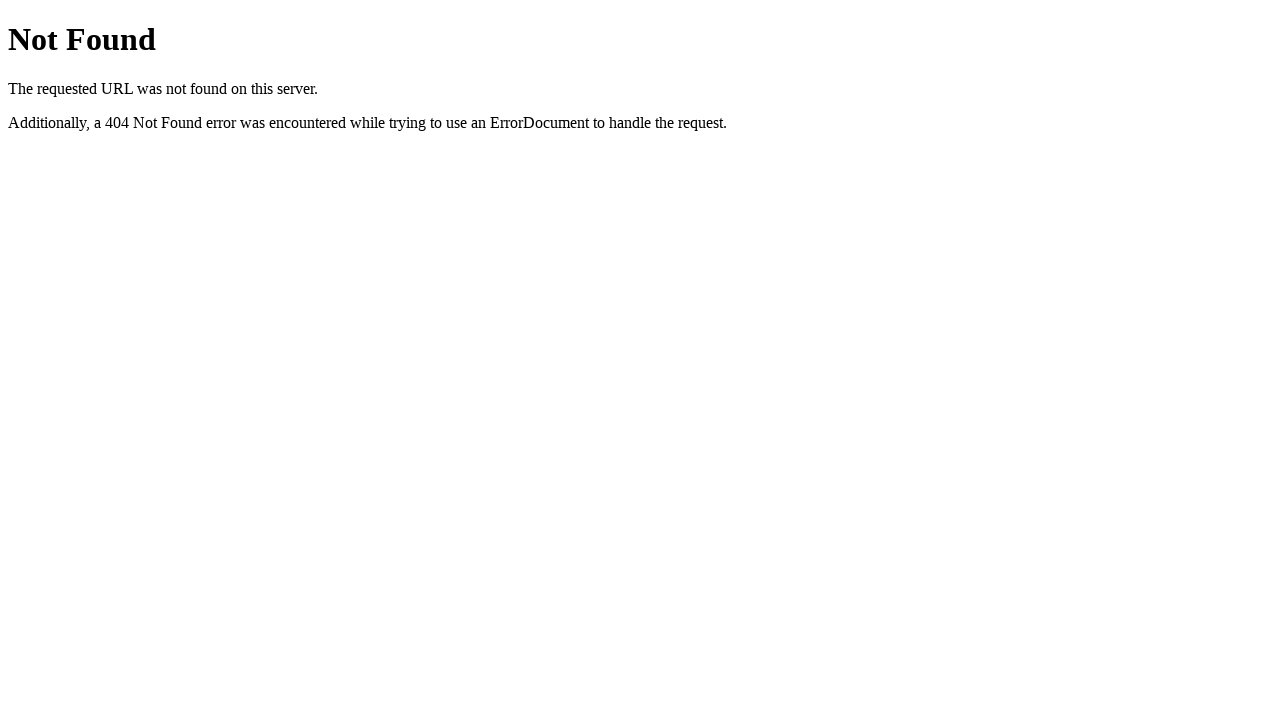

Opened new tab 9 of 30
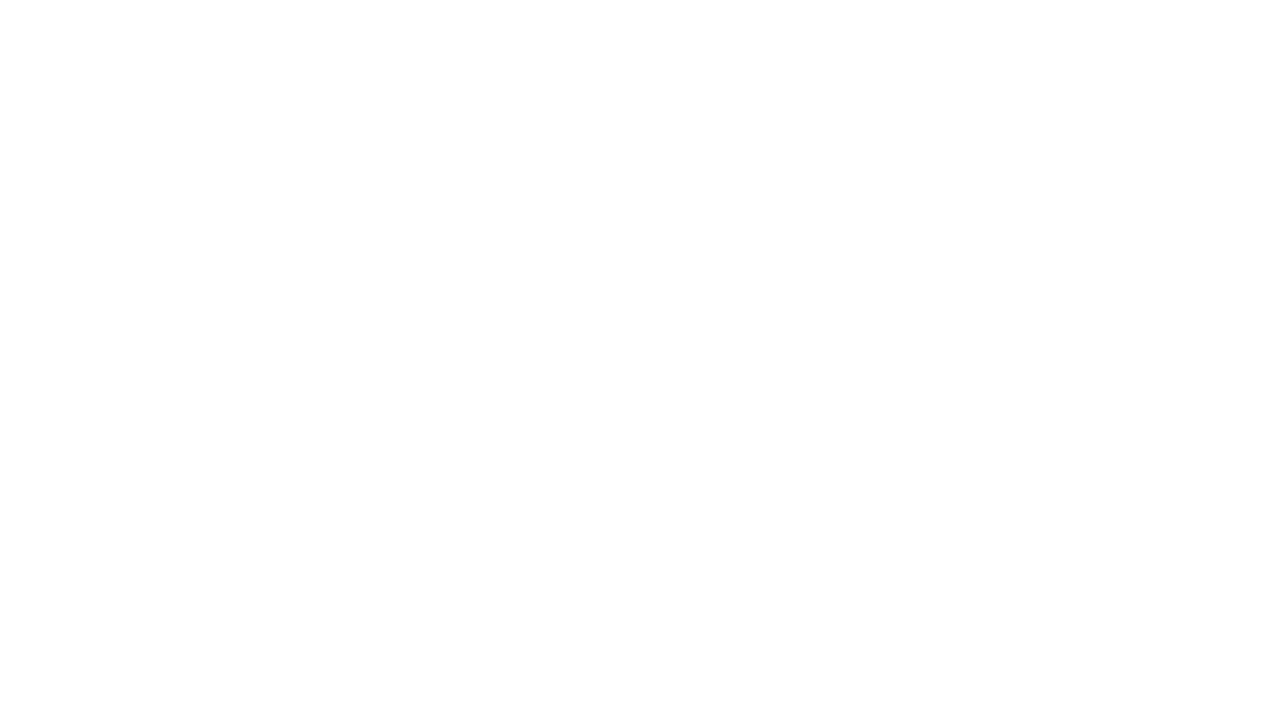

Navigated tab 9 to translation service page: https://translation.sennsolutions.com/ukr
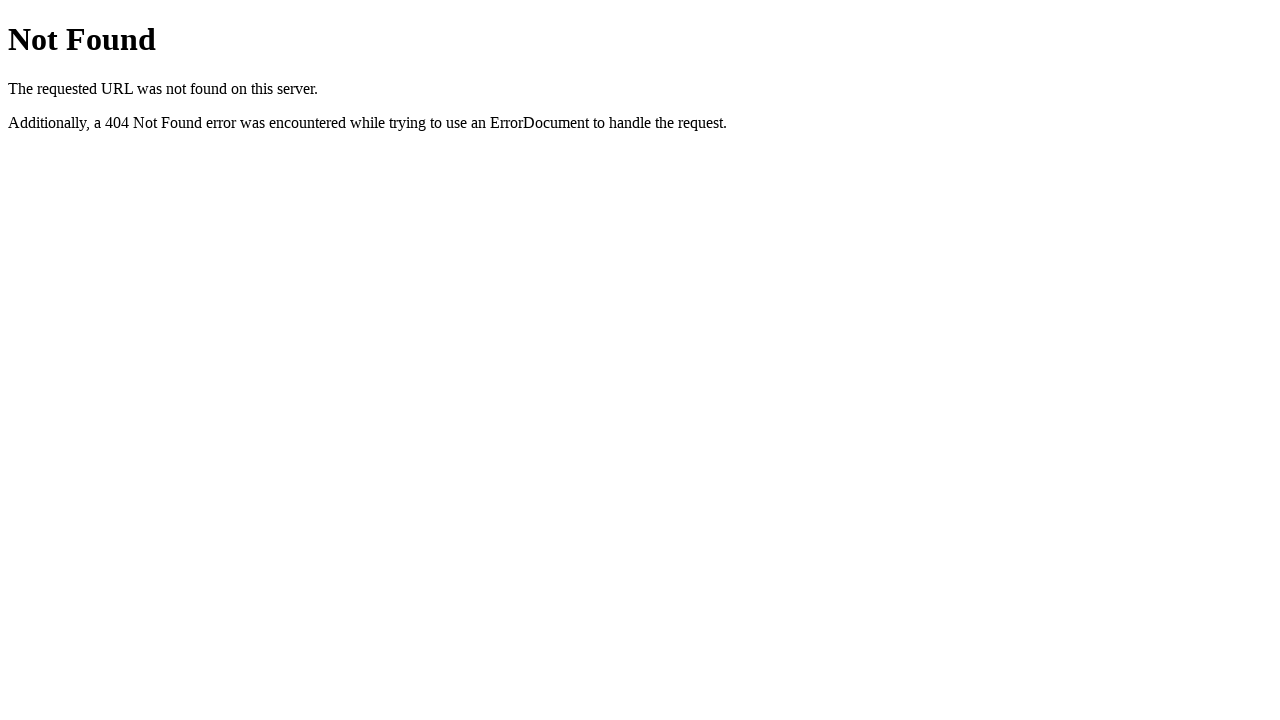

Tab 9 DOM content loaded and stabilized
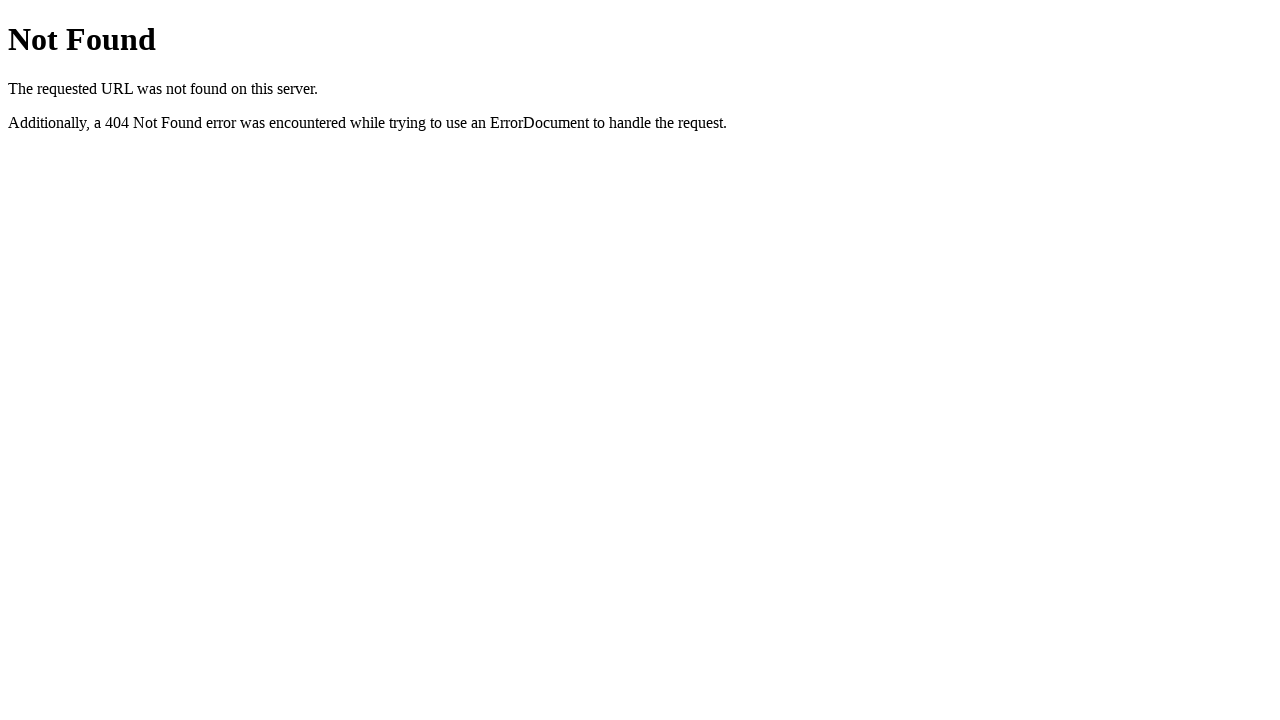

Opened new tab 10 of 30
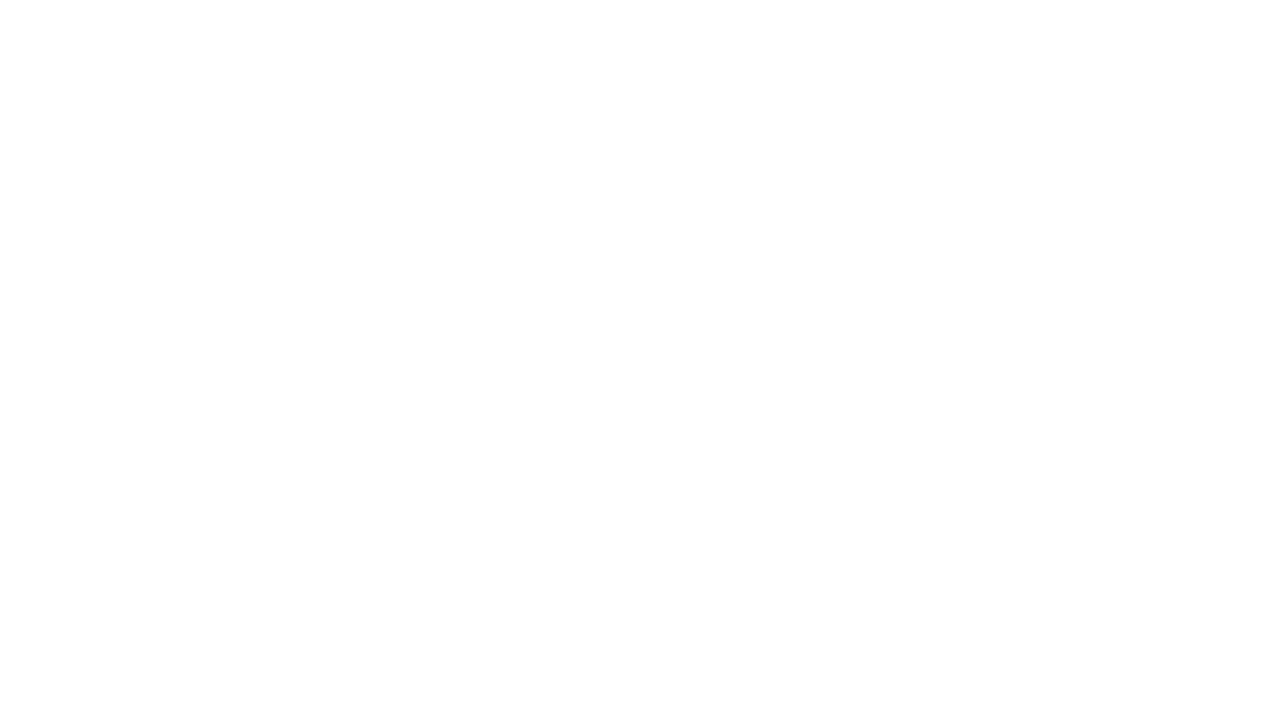

Navigated tab 10 to translation service page: https://translation.sennsolutions.com/ukr
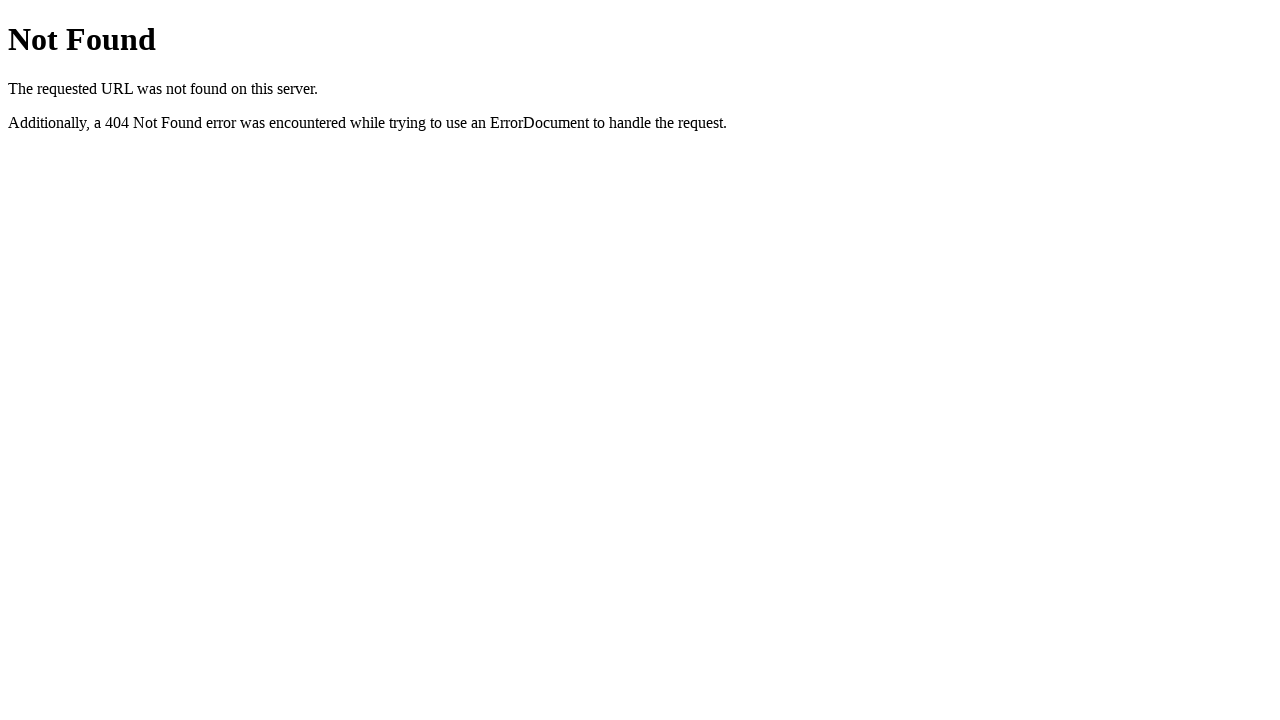

Tab 10 DOM content loaded and stabilized
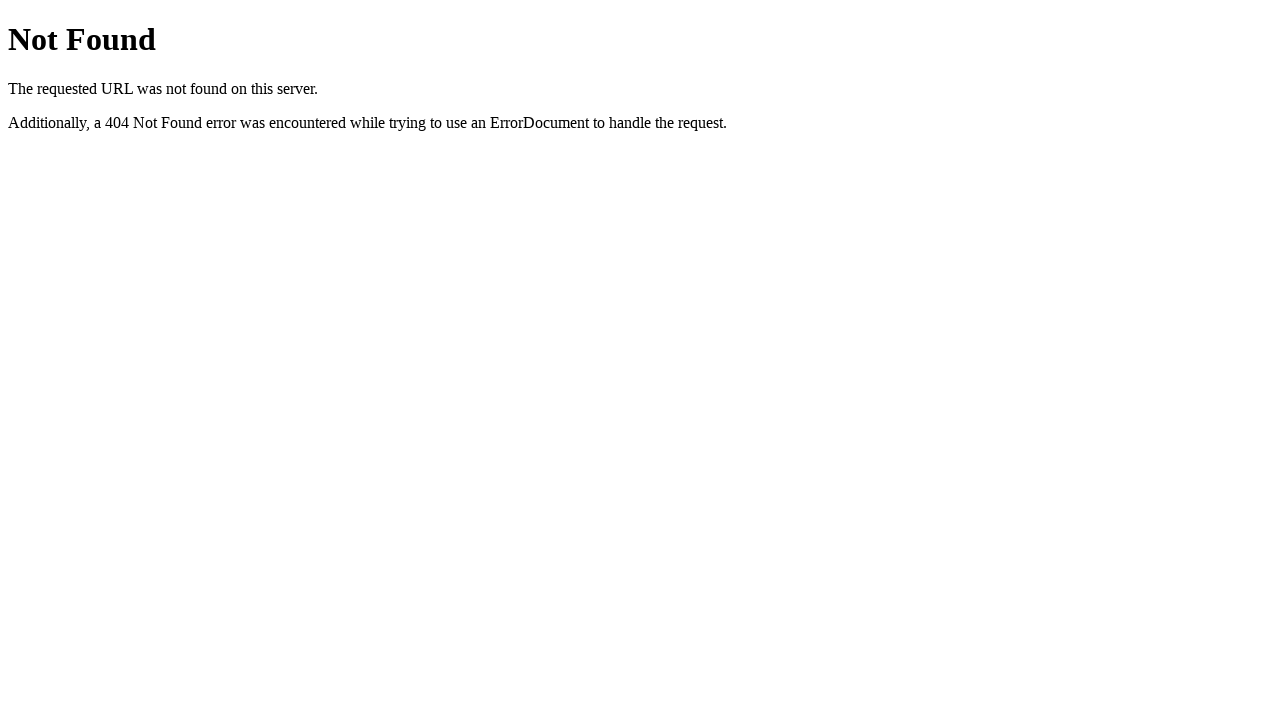

Opened new tab 11 of 30
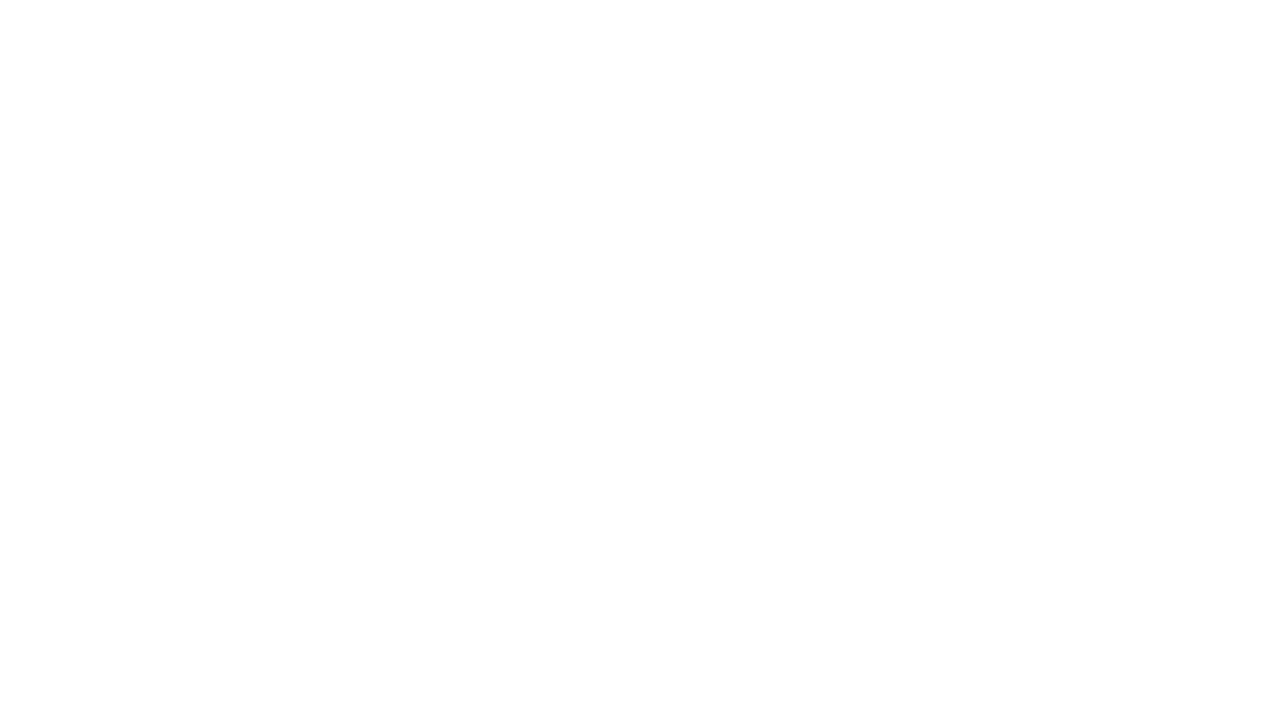

Navigated tab 11 to translation service page: https://translation.sennsolutions.com/ukr
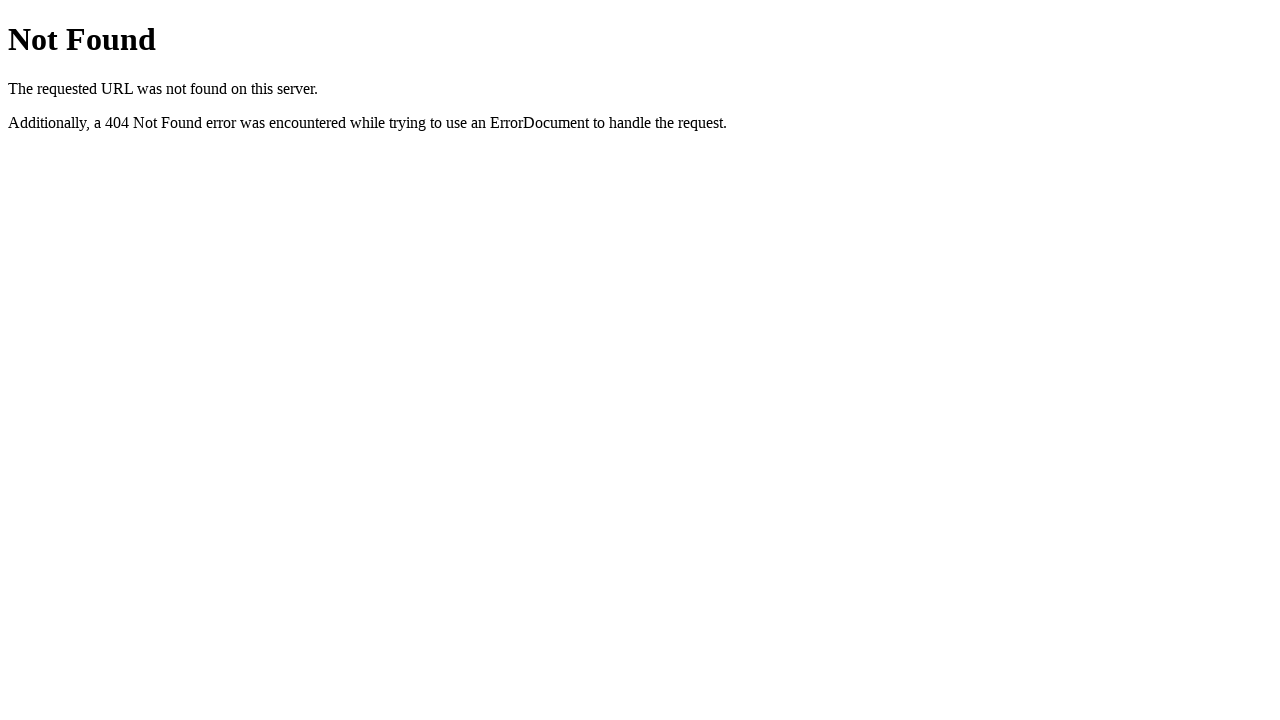

Tab 11 DOM content loaded and stabilized
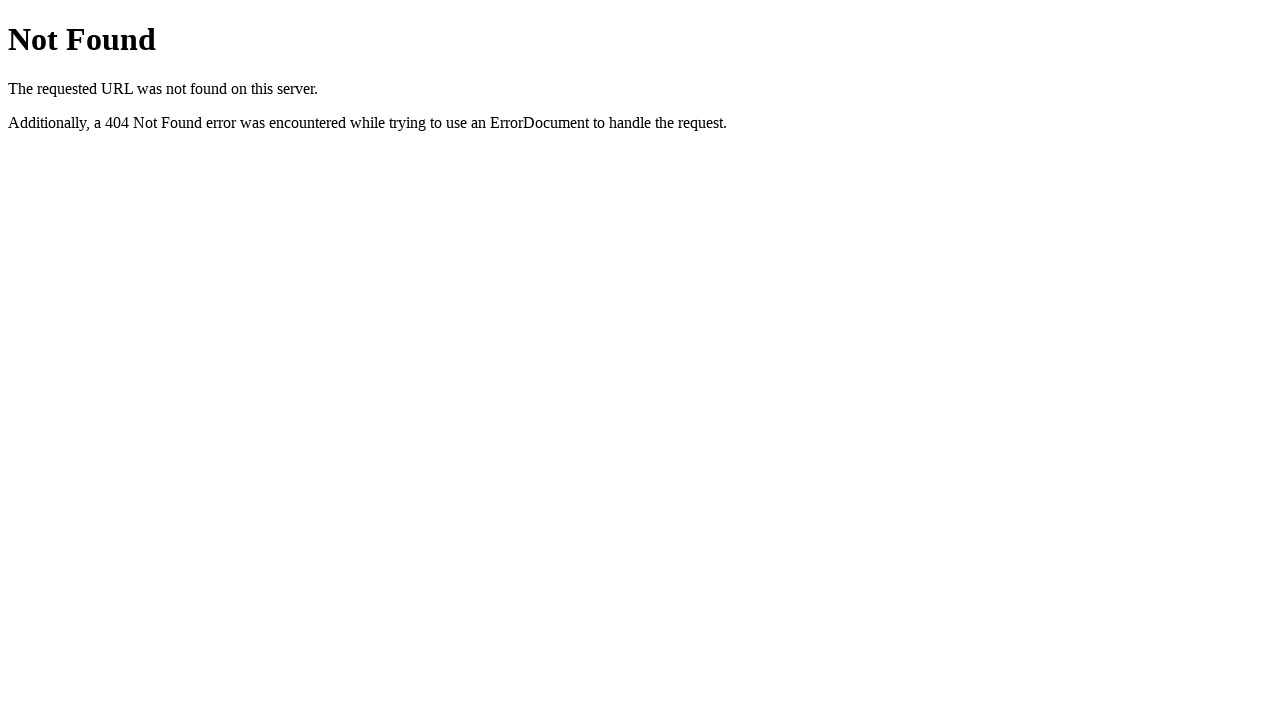

Opened new tab 12 of 30
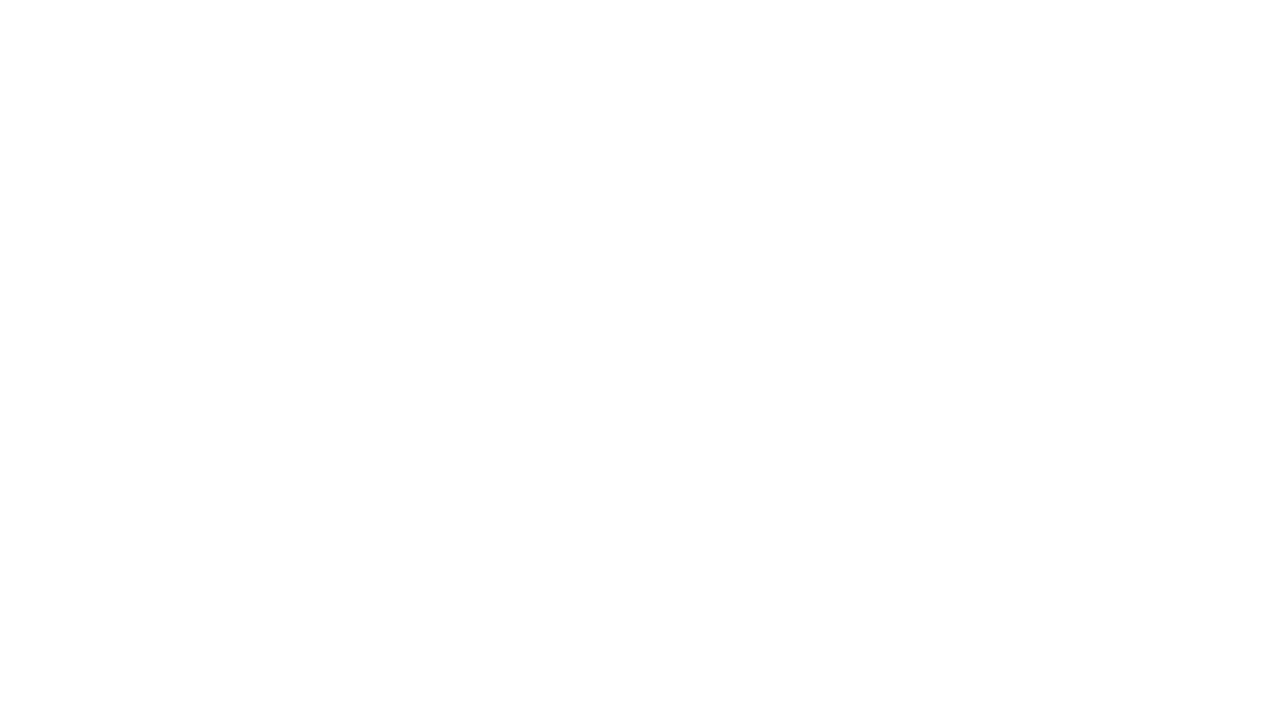

Navigated tab 12 to translation service page: https://translation.sennsolutions.com/ukr
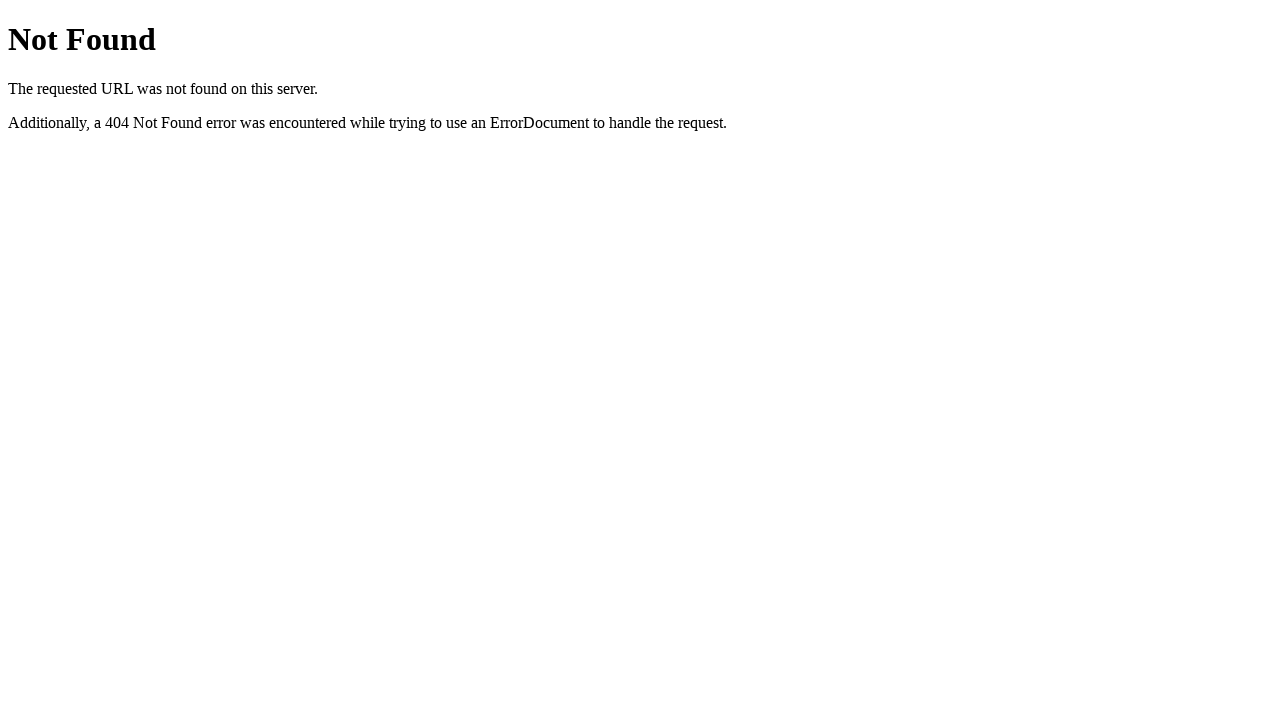

Tab 12 DOM content loaded and stabilized
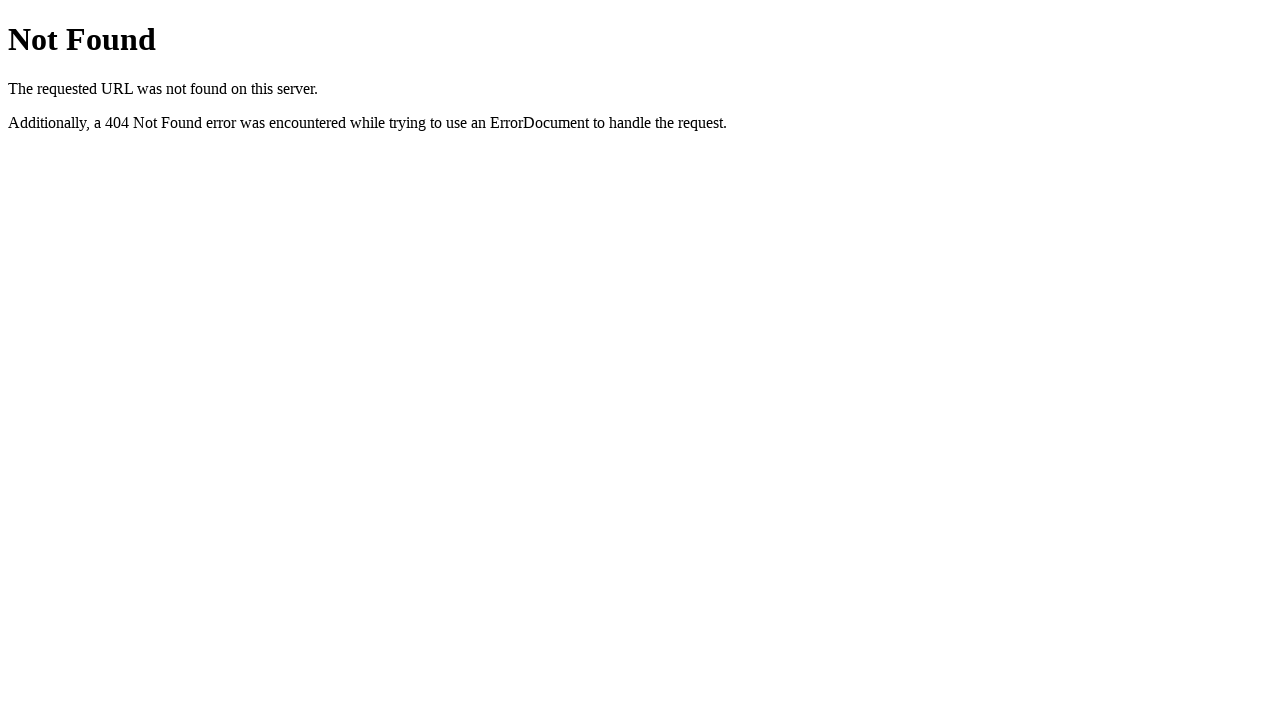

Opened new tab 13 of 30
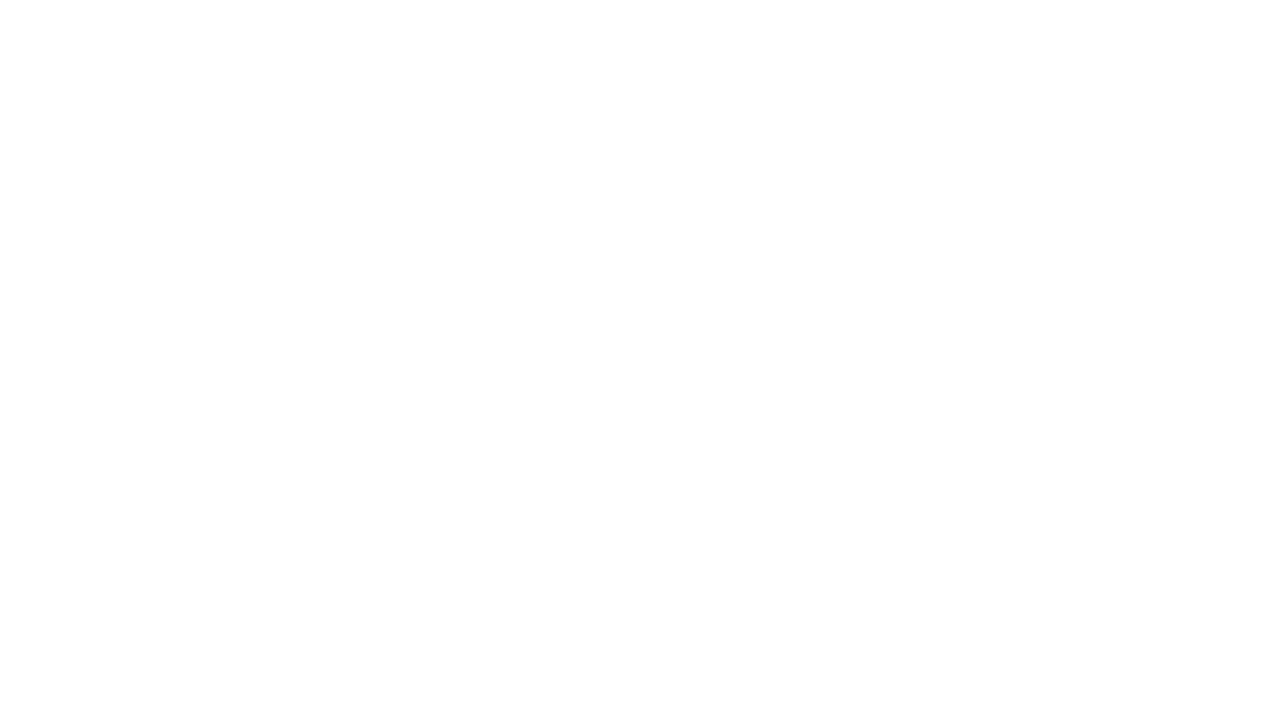

Navigated tab 13 to translation service page: https://translation.sennsolutions.com/ukr
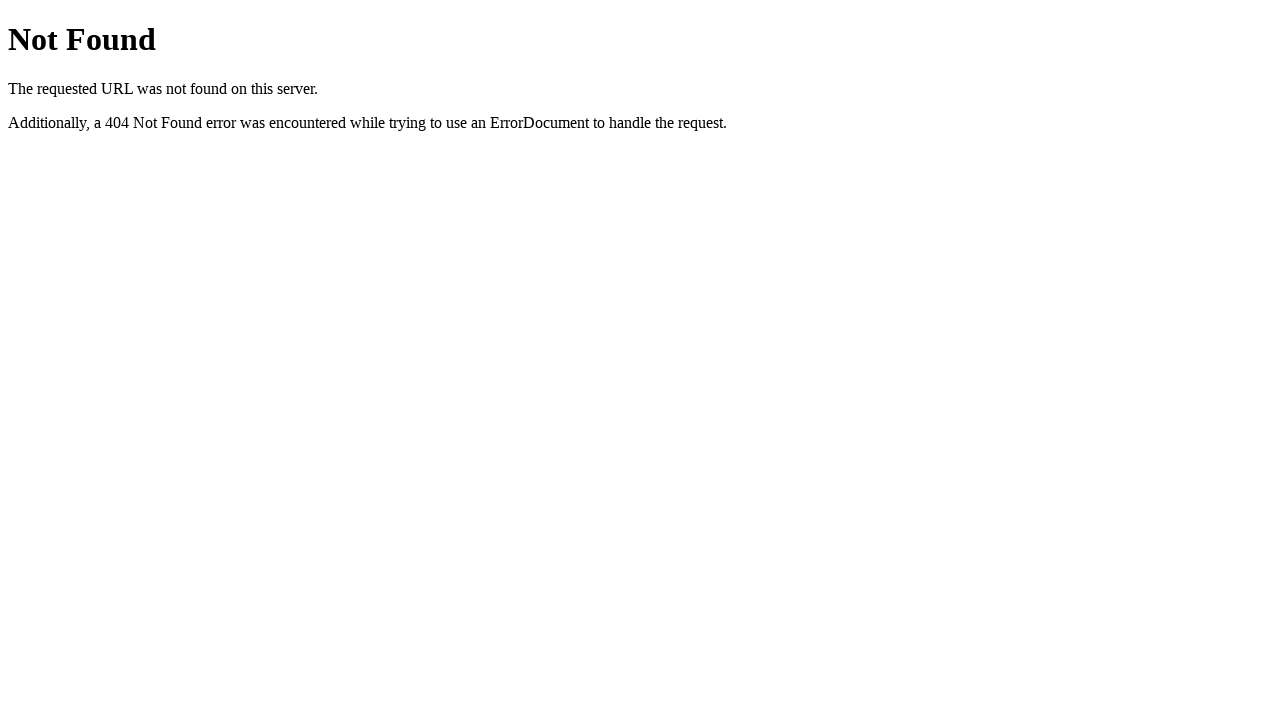

Tab 13 DOM content loaded and stabilized
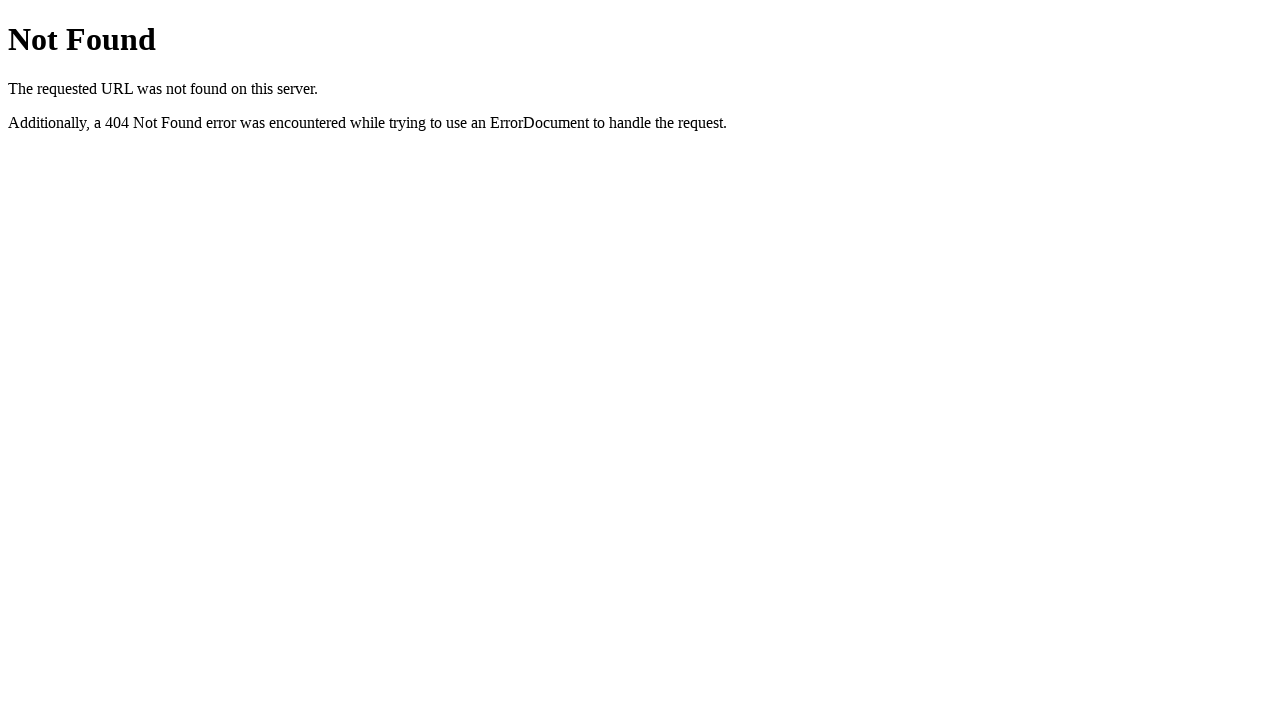

Opened new tab 14 of 30
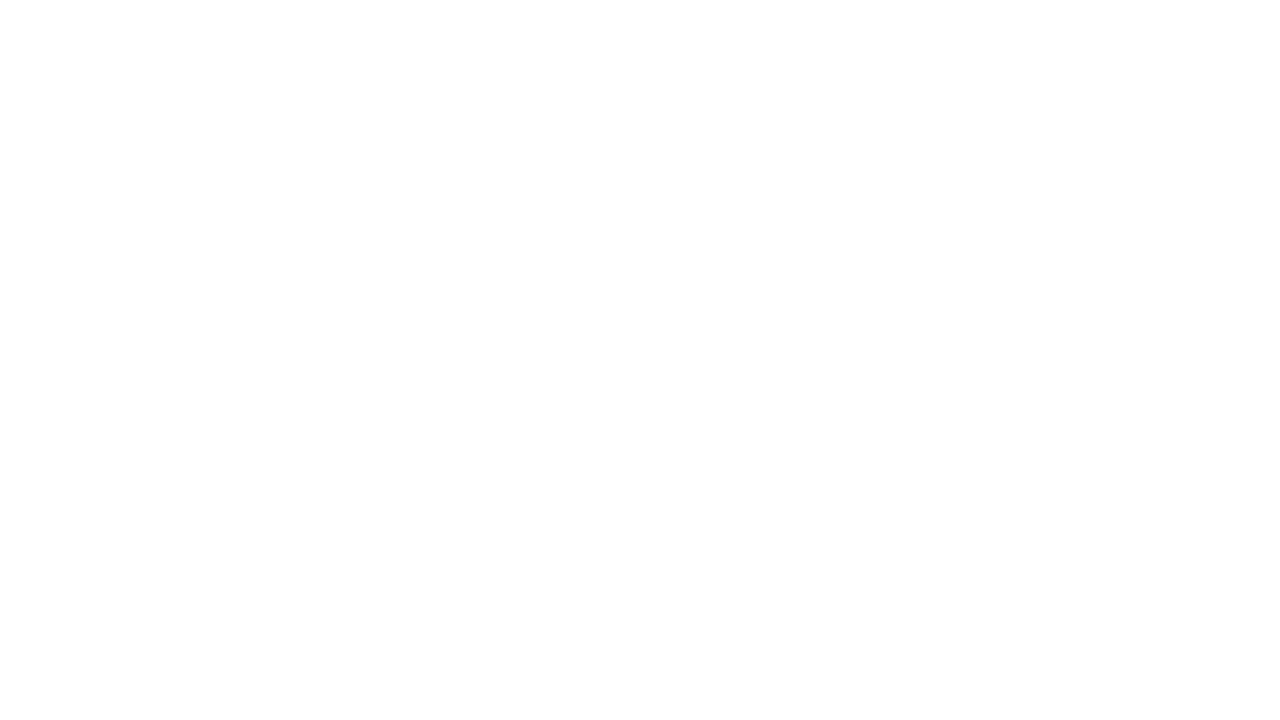

Navigated tab 14 to translation service page: https://translation.sennsolutions.com/ukr
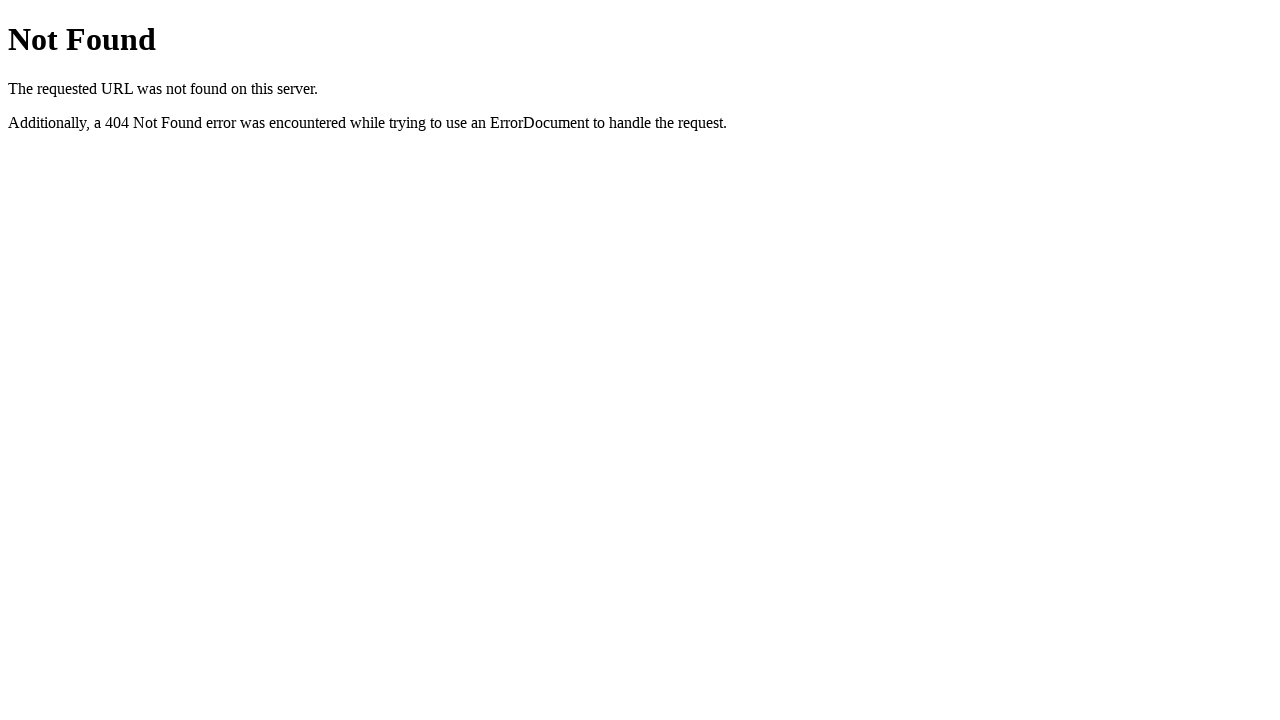

Tab 14 DOM content loaded and stabilized
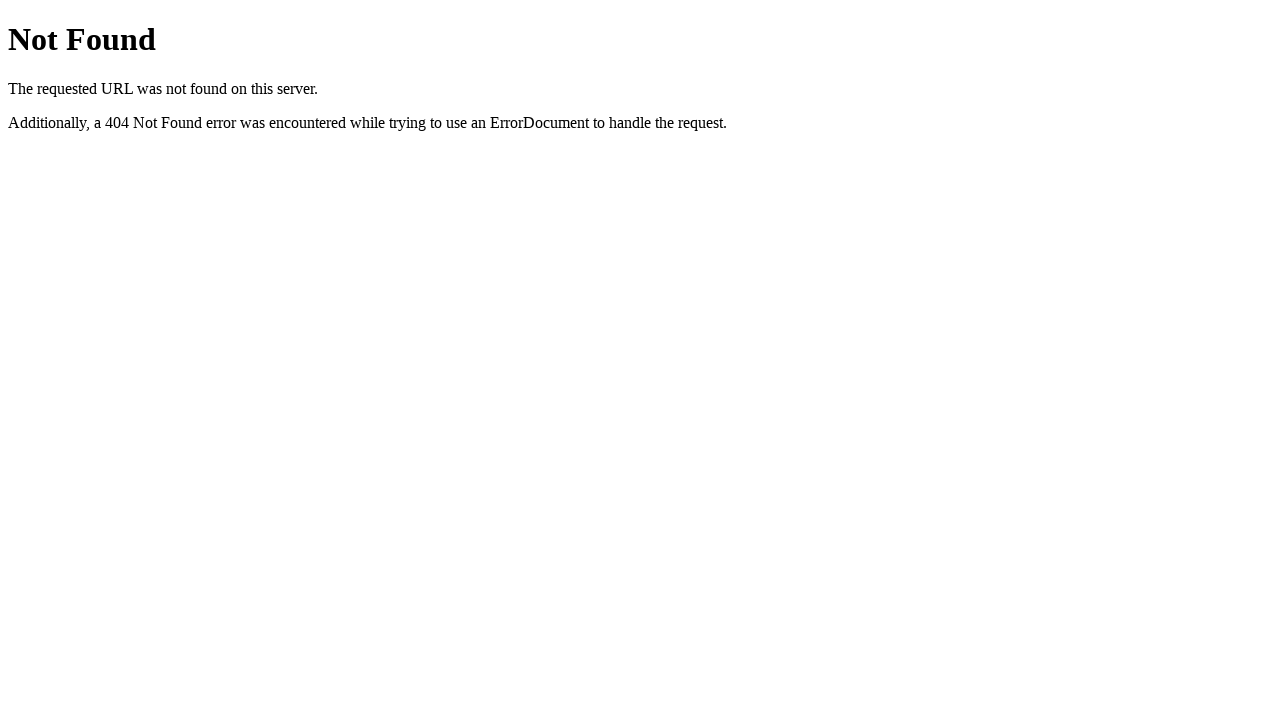

Opened new tab 15 of 30
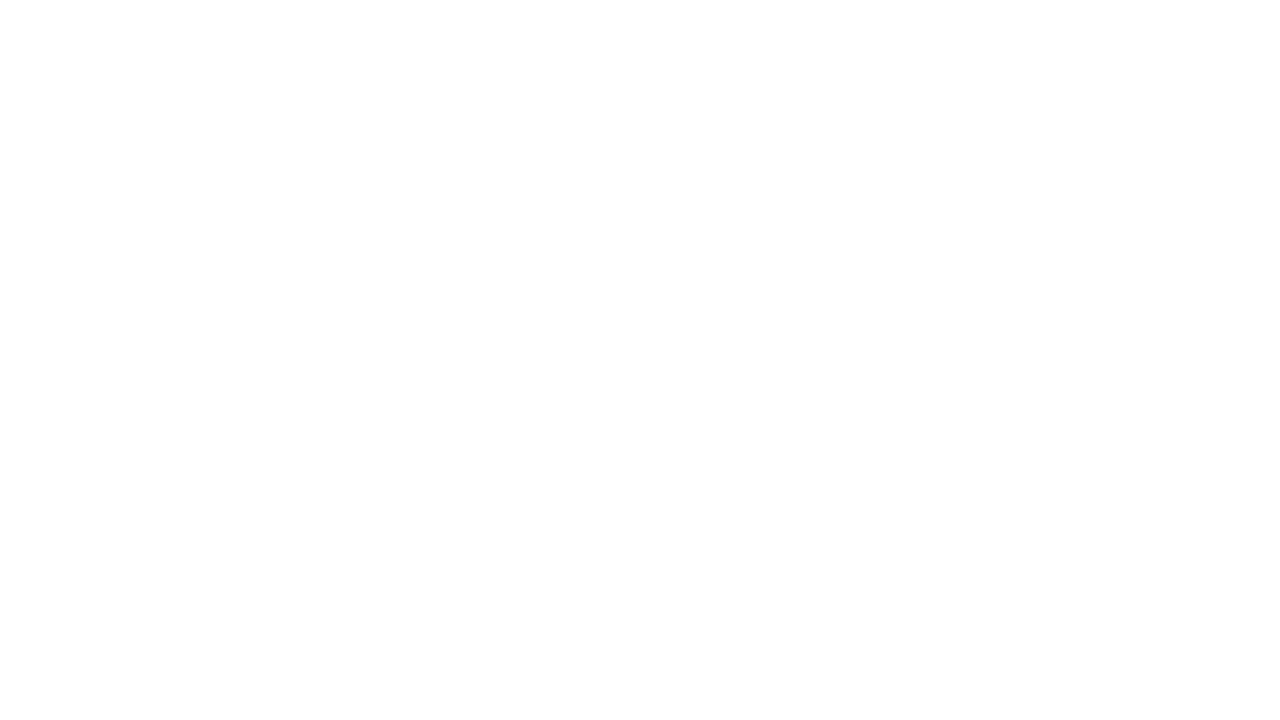

Navigated tab 15 to translation service page: https://translation.sennsolutions.com/ukr
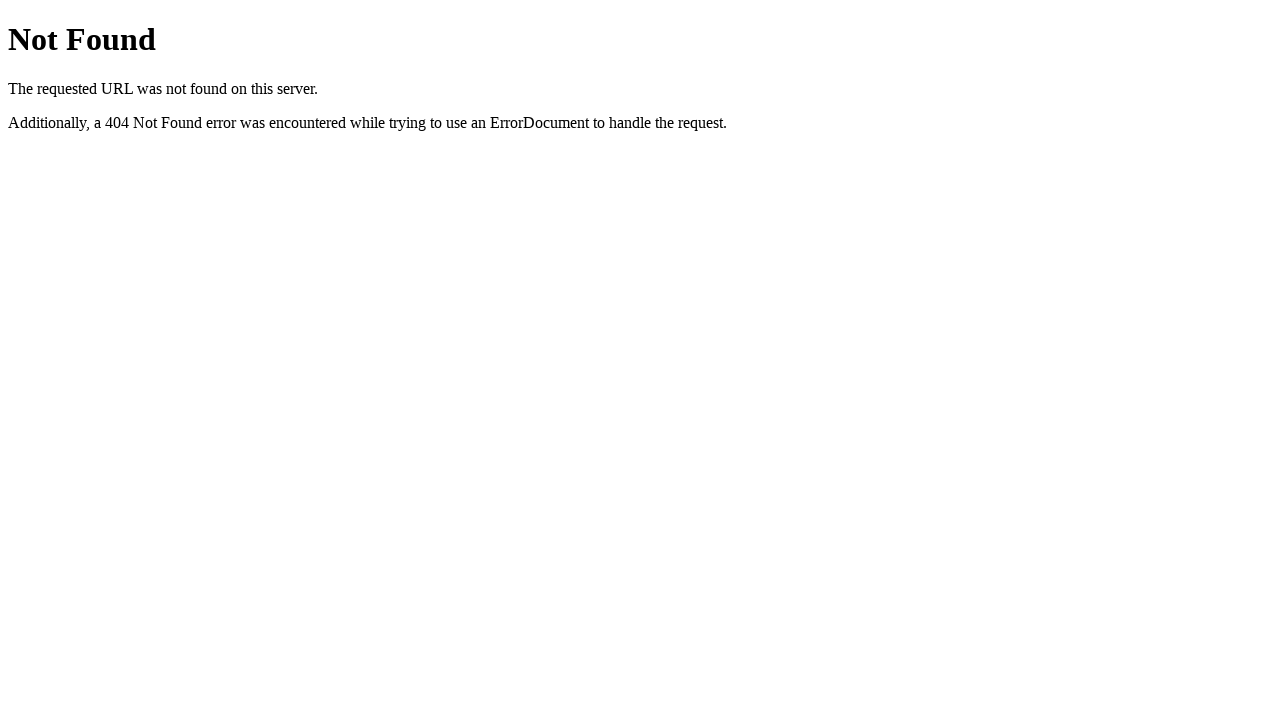

Tab 15 DOM content loaded and stabilized
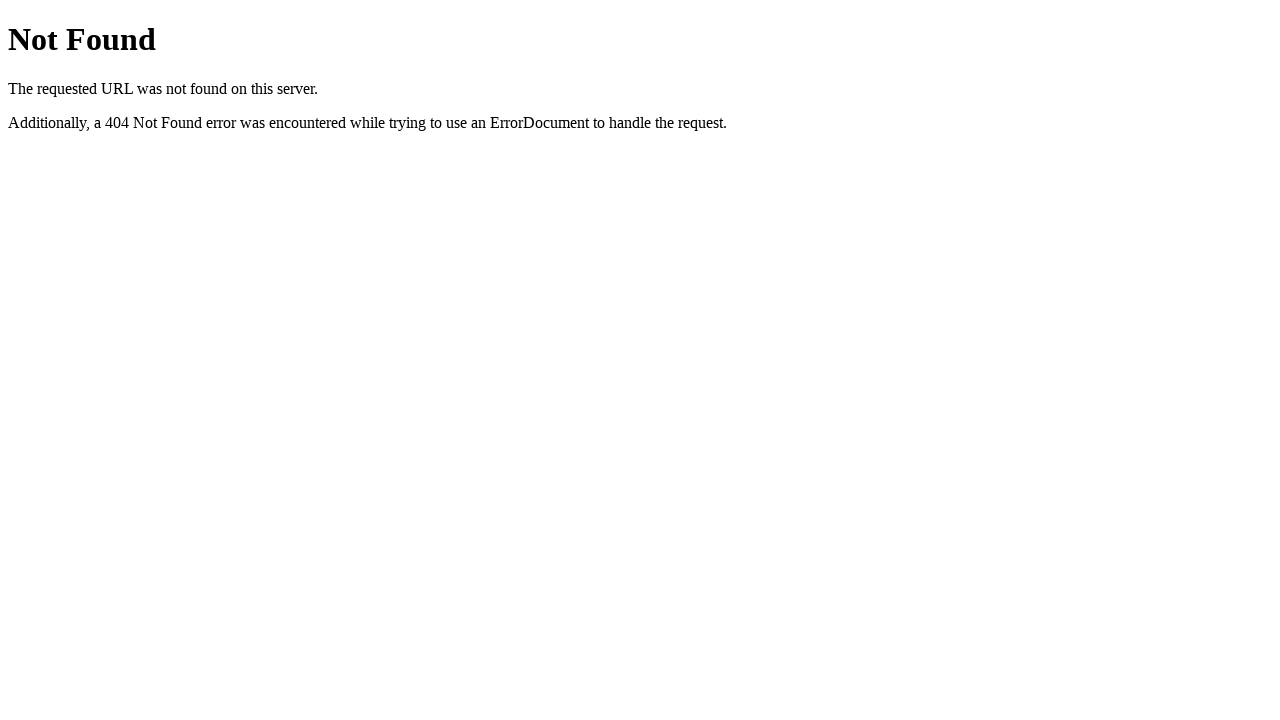

Opened new tab 16 of 30
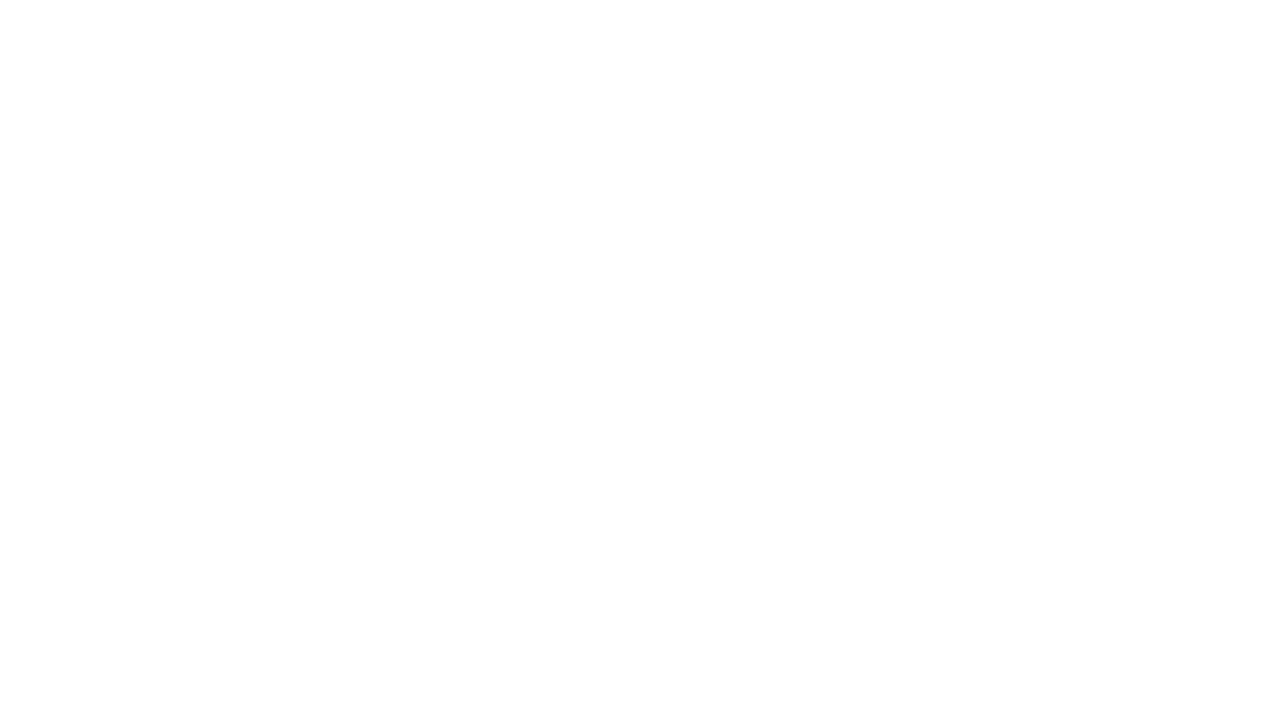

Navigated tab 16 to translation service page: https://translation.sennsolutions.com/ukr
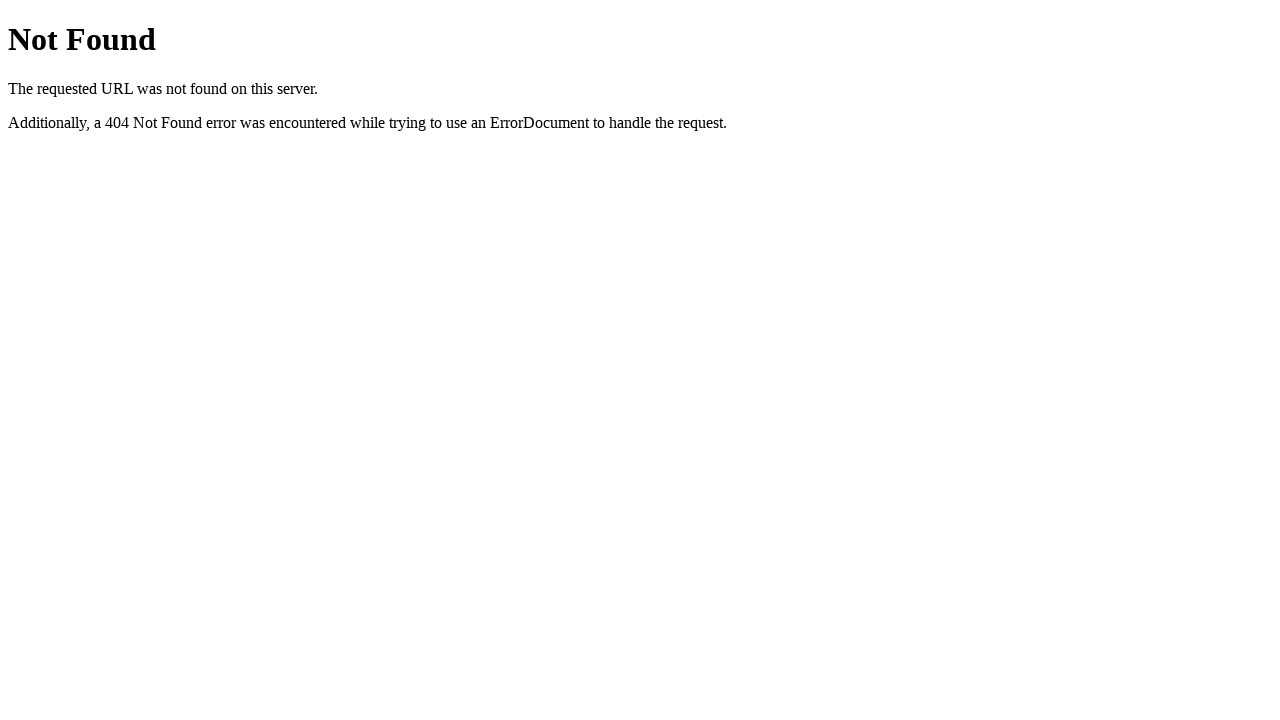

Tab 16 DOM content loaded and stabilized
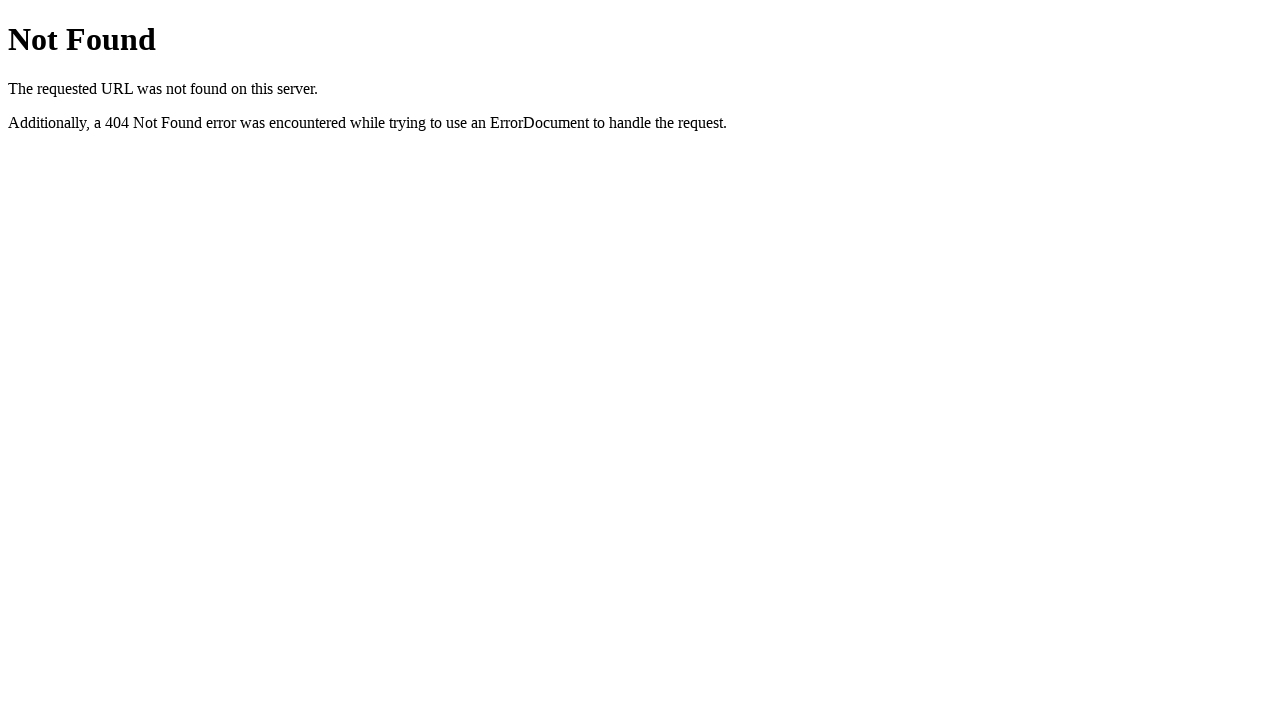

Opened new tab 17 of 30
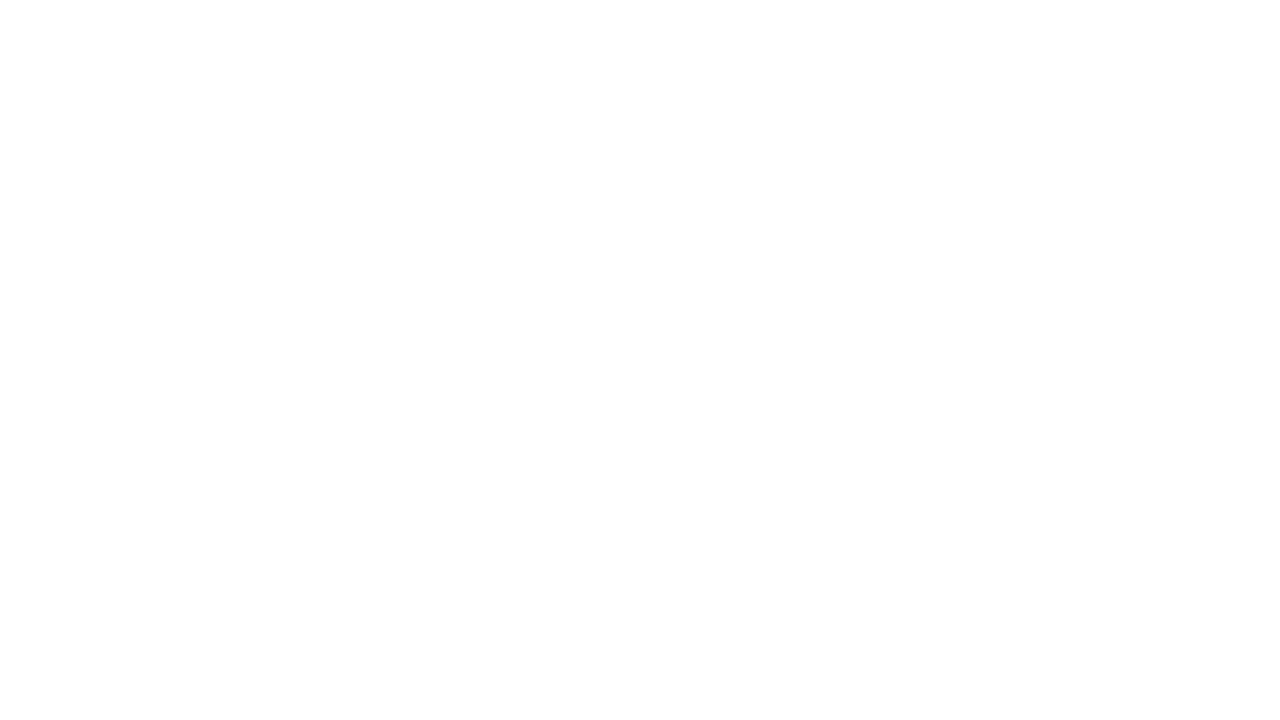

Navigated tab 17 to translation service page: https://translation.sennsolutions.com/ukr
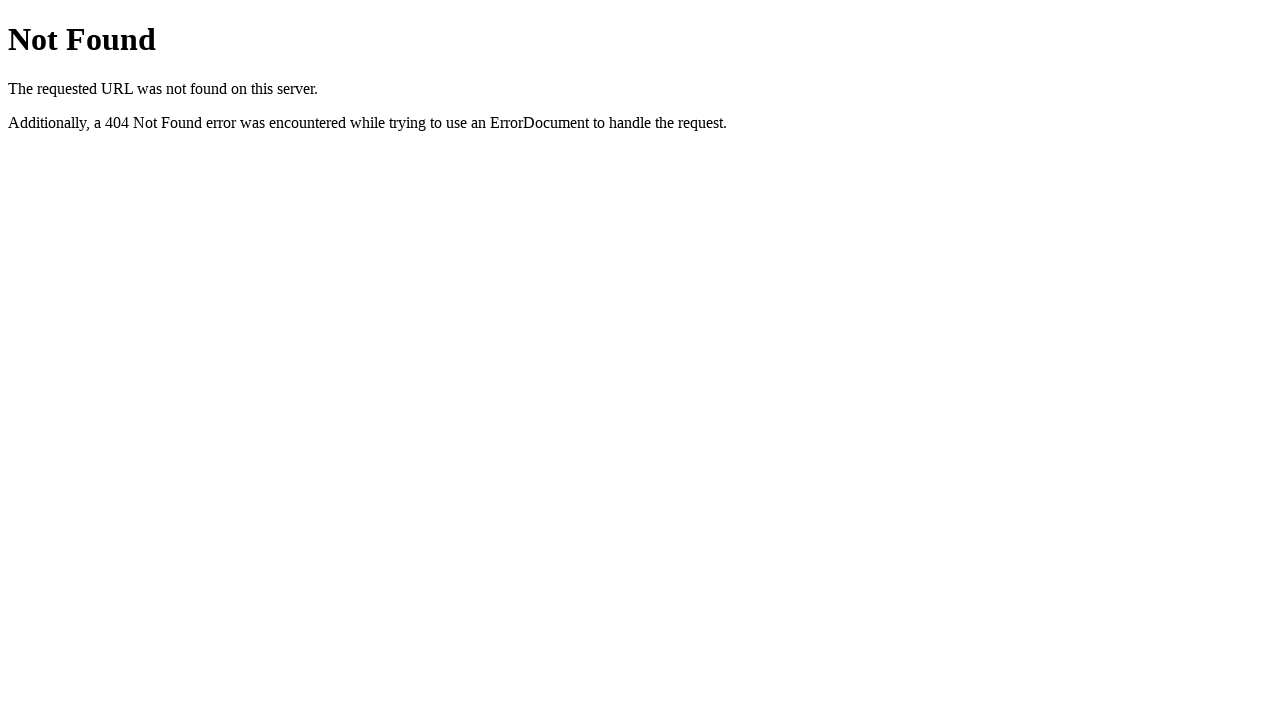

Tab 17 DOM content loaded and stabilized
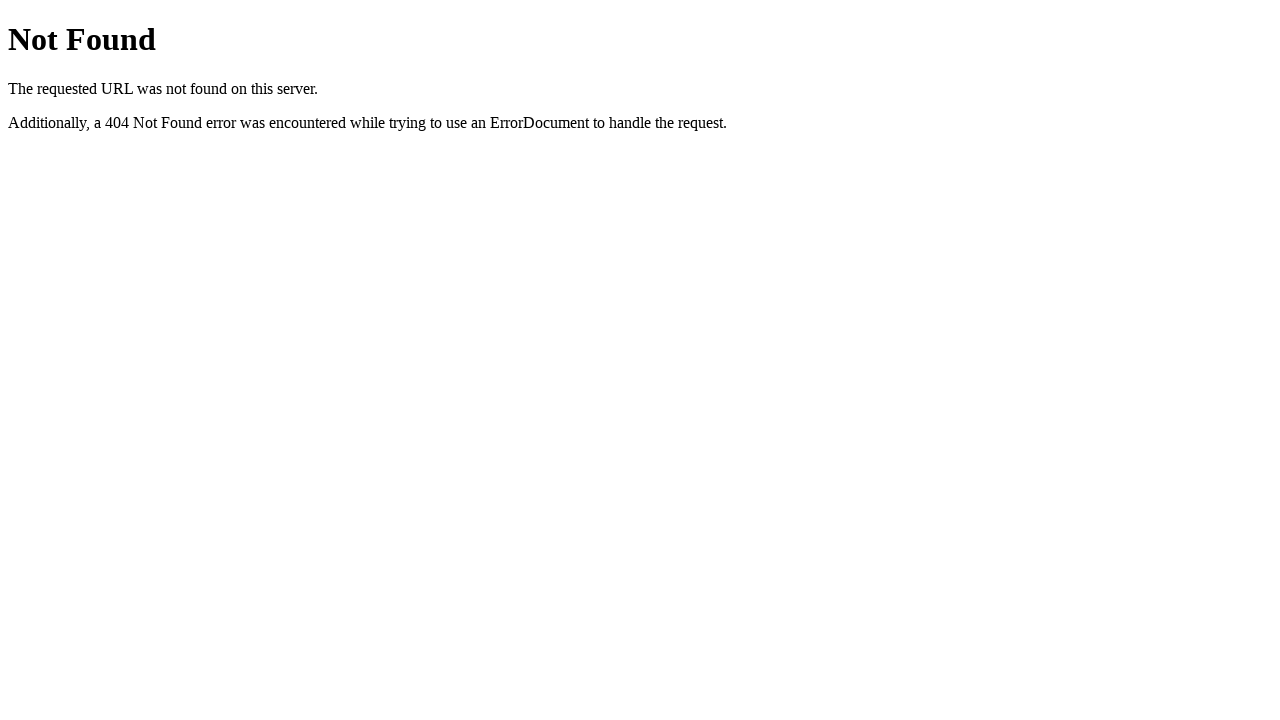

Opened new tab 18 of 30
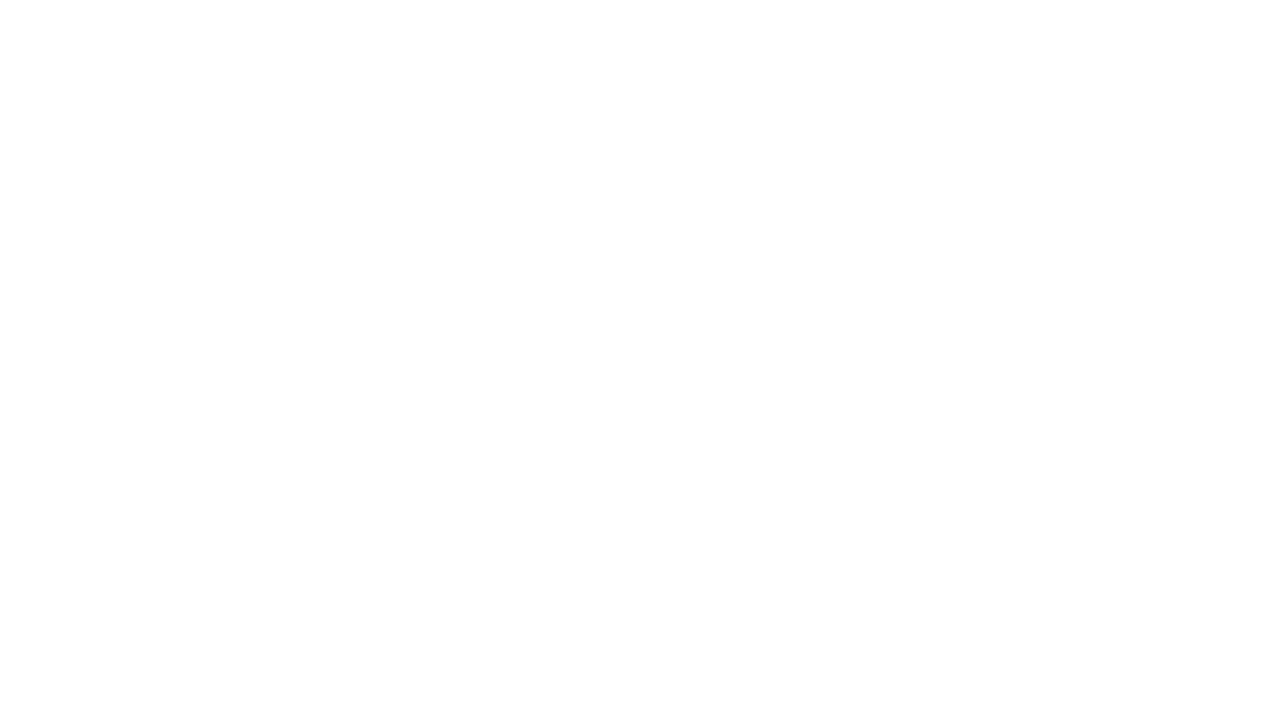

Navigated tab 18 to translation service page: https://translation.sennsolutions.com/ukr
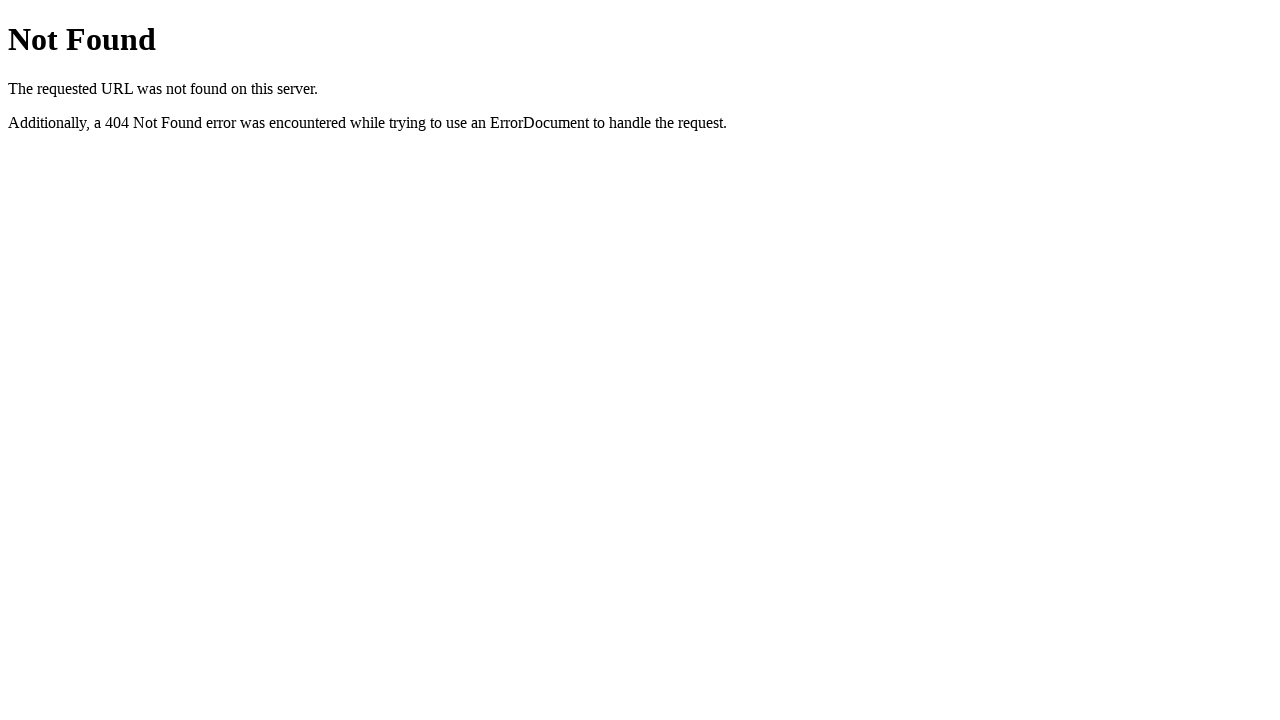

Tab 18 DOM content loaded and stabilized
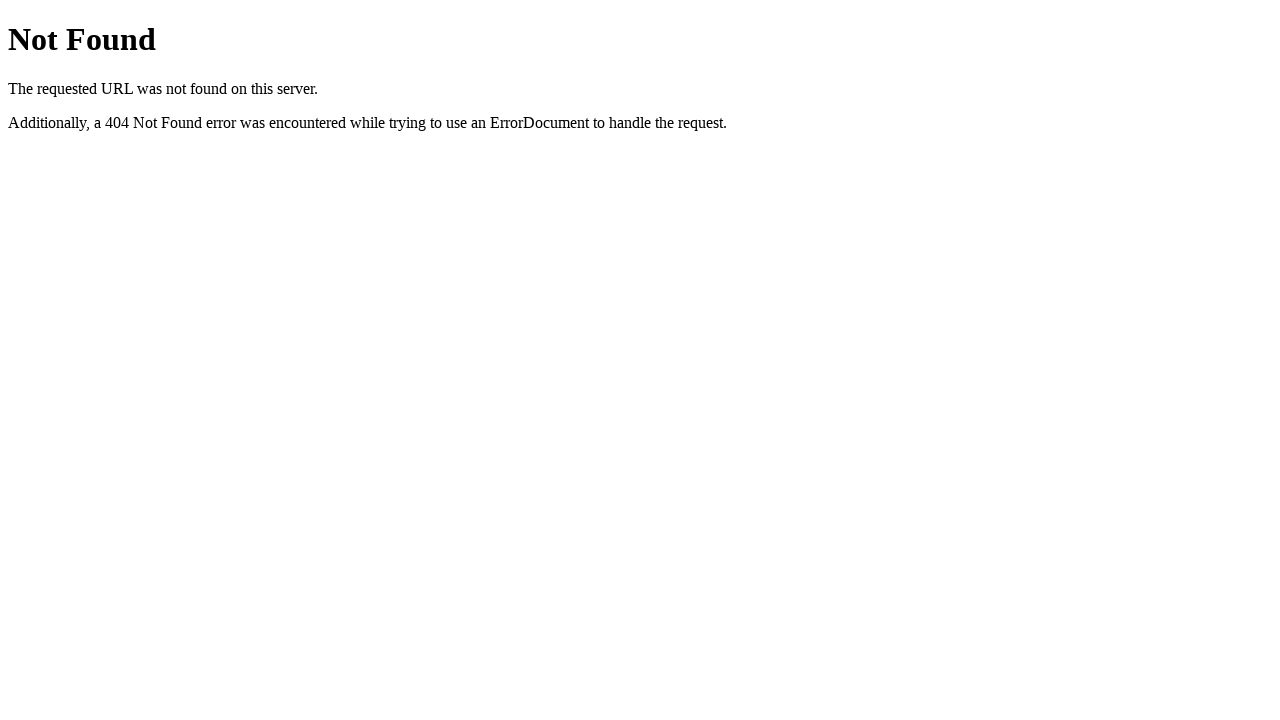

Opened new tab 19 of 30
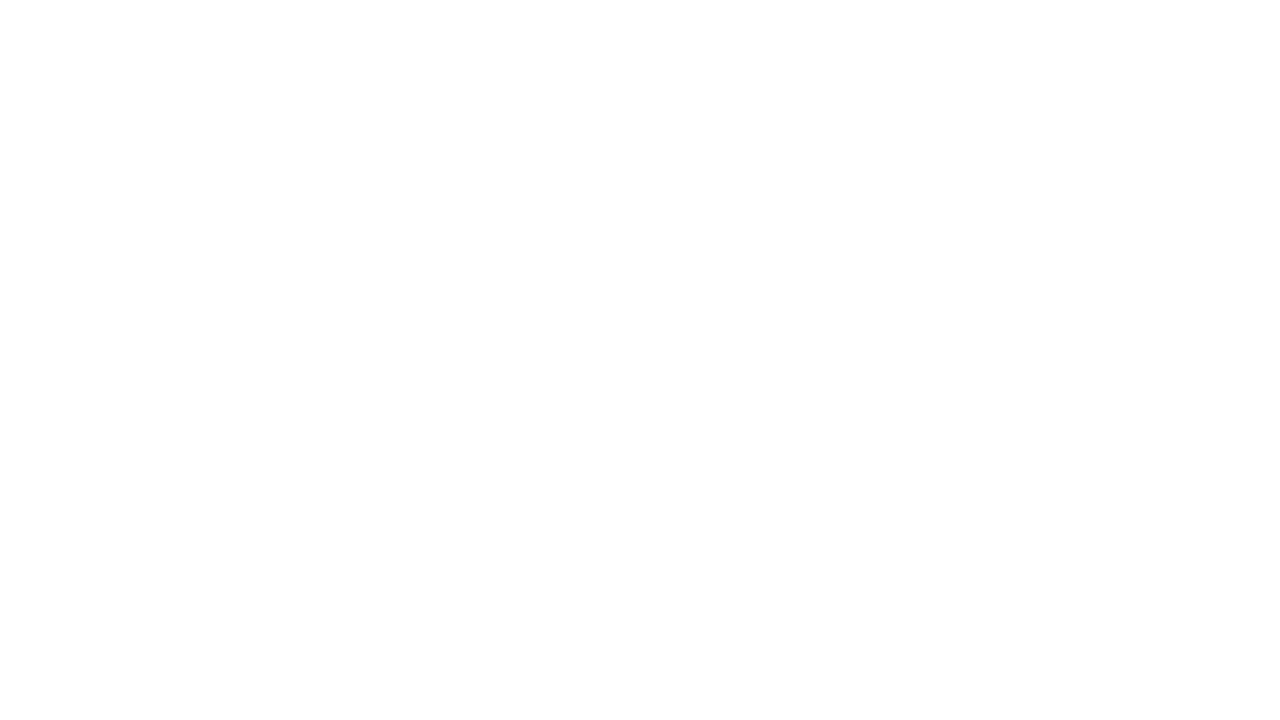

Navigated tab 19 to translation service page: https://translation.sennsolutions.com/ukr
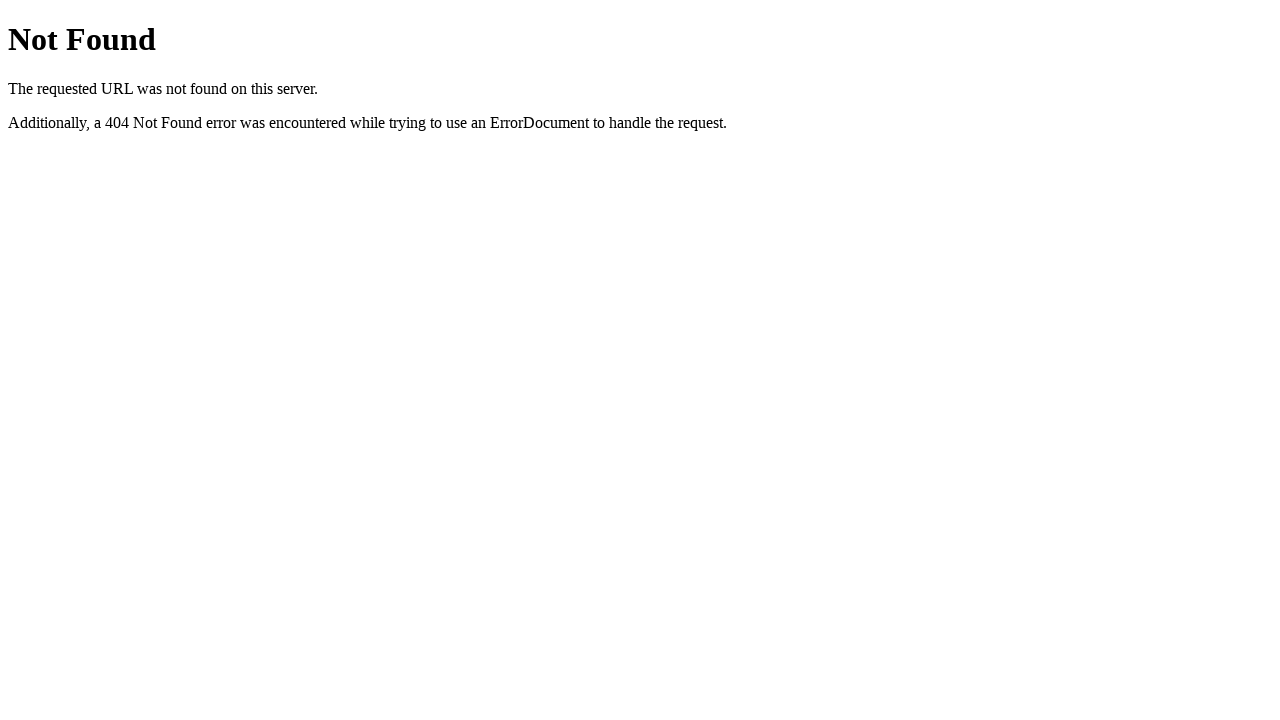

Tab 19 DOM content loaded and stabilized
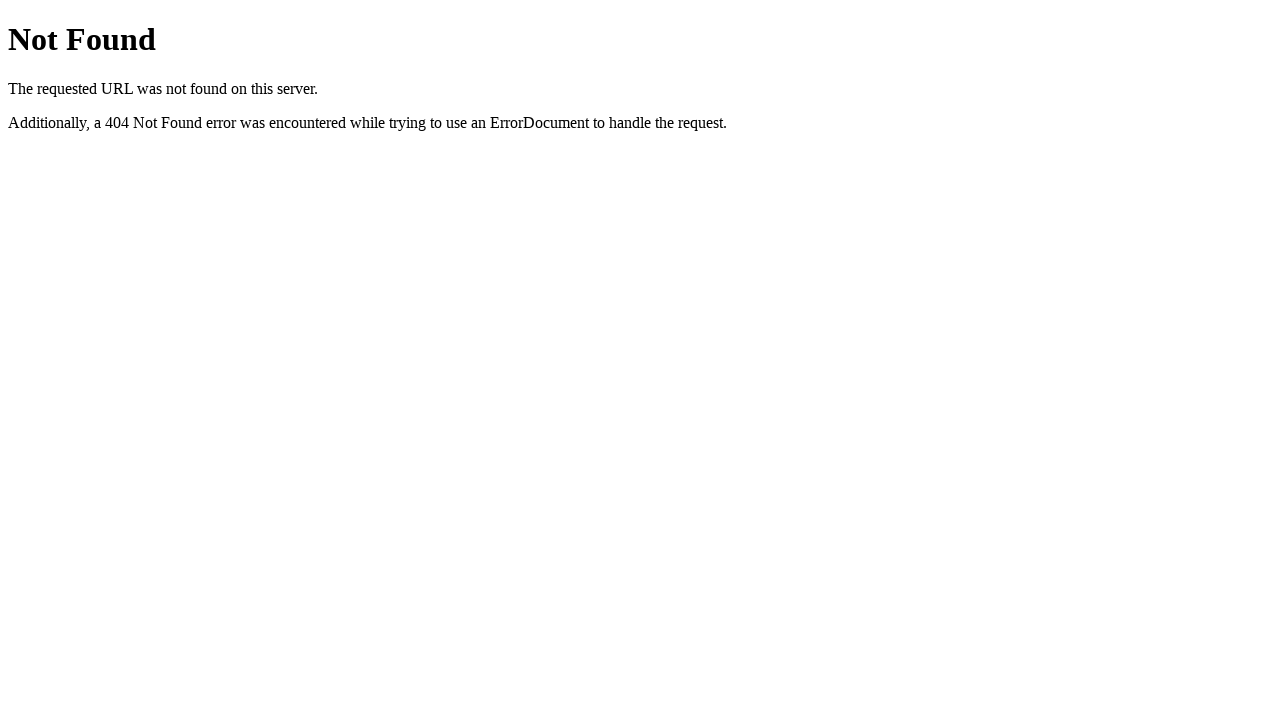

Opened new tab 20 of 30
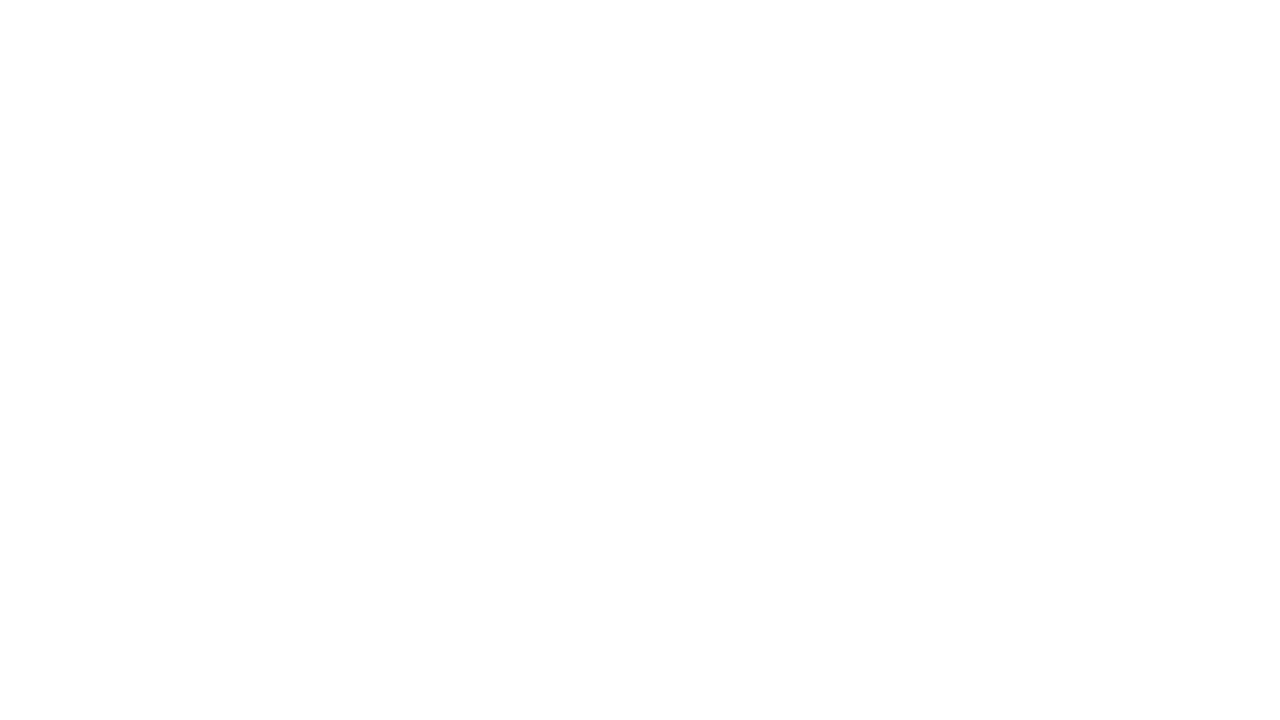

Navigated tab 20 to translation service page: https://translation.sennsolutions.com/ukr
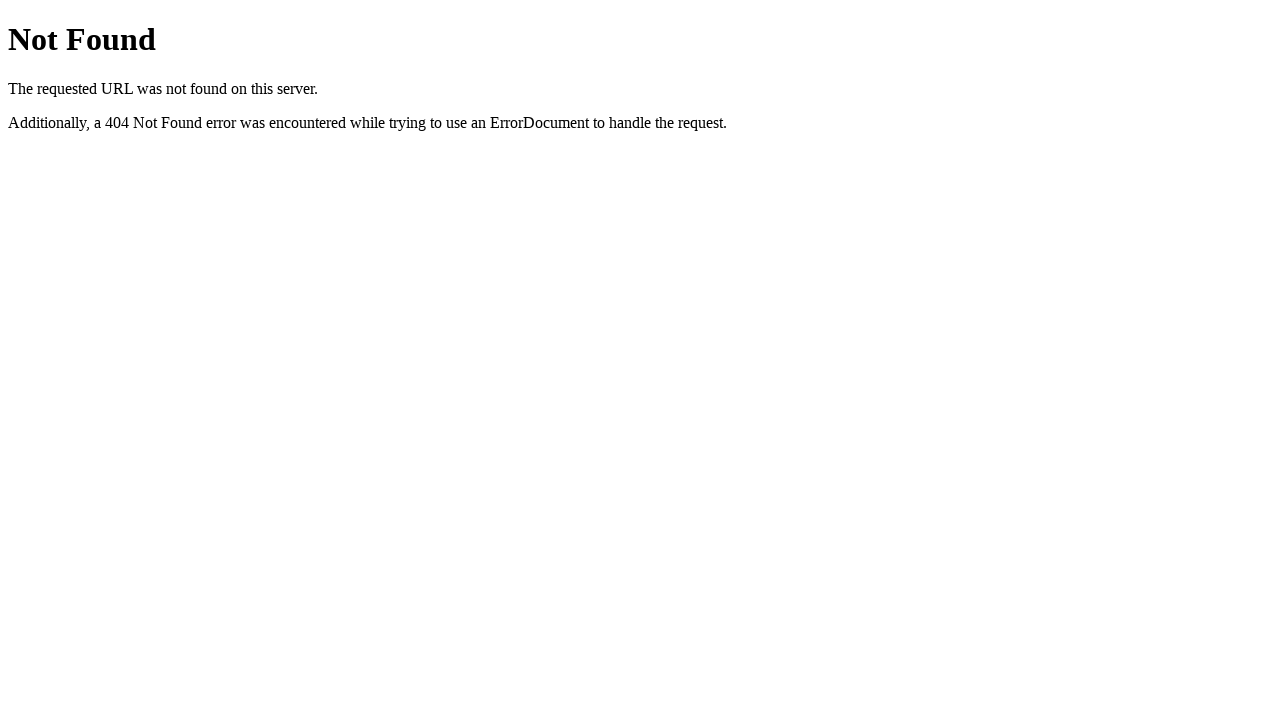

Tab 20 DOM content loaded and stabilized
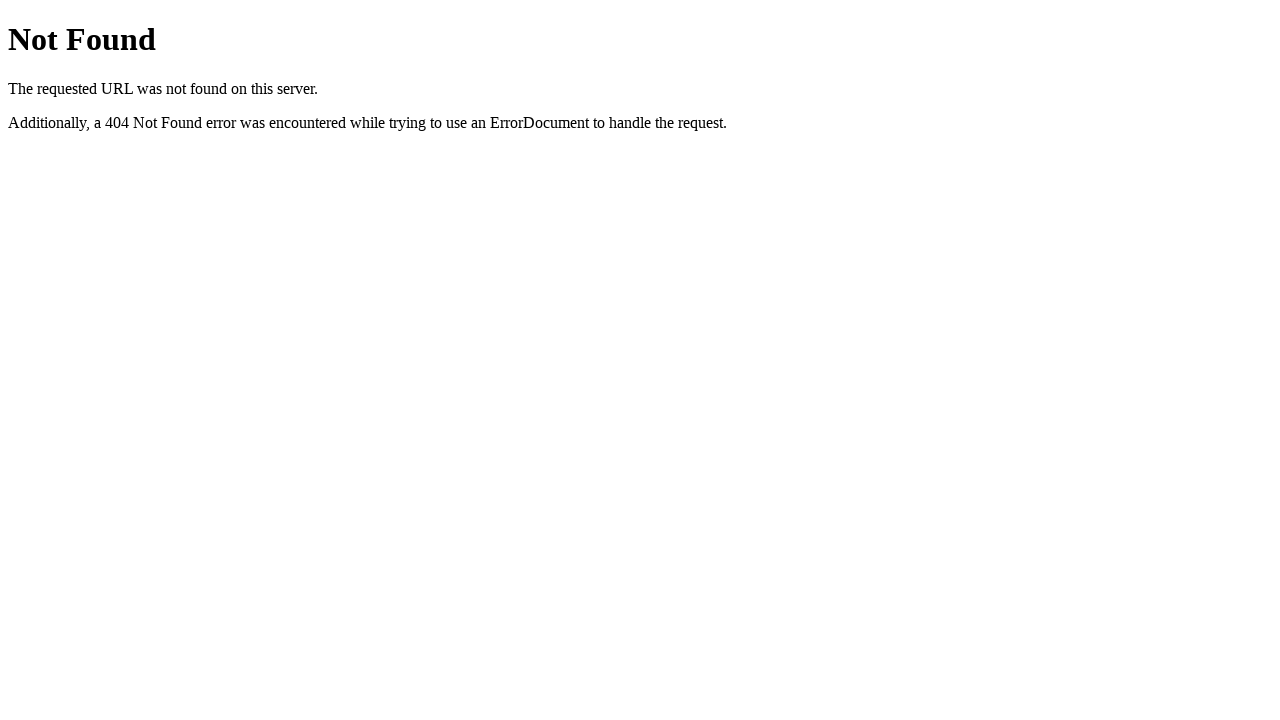

Opened new tab 21 of 30
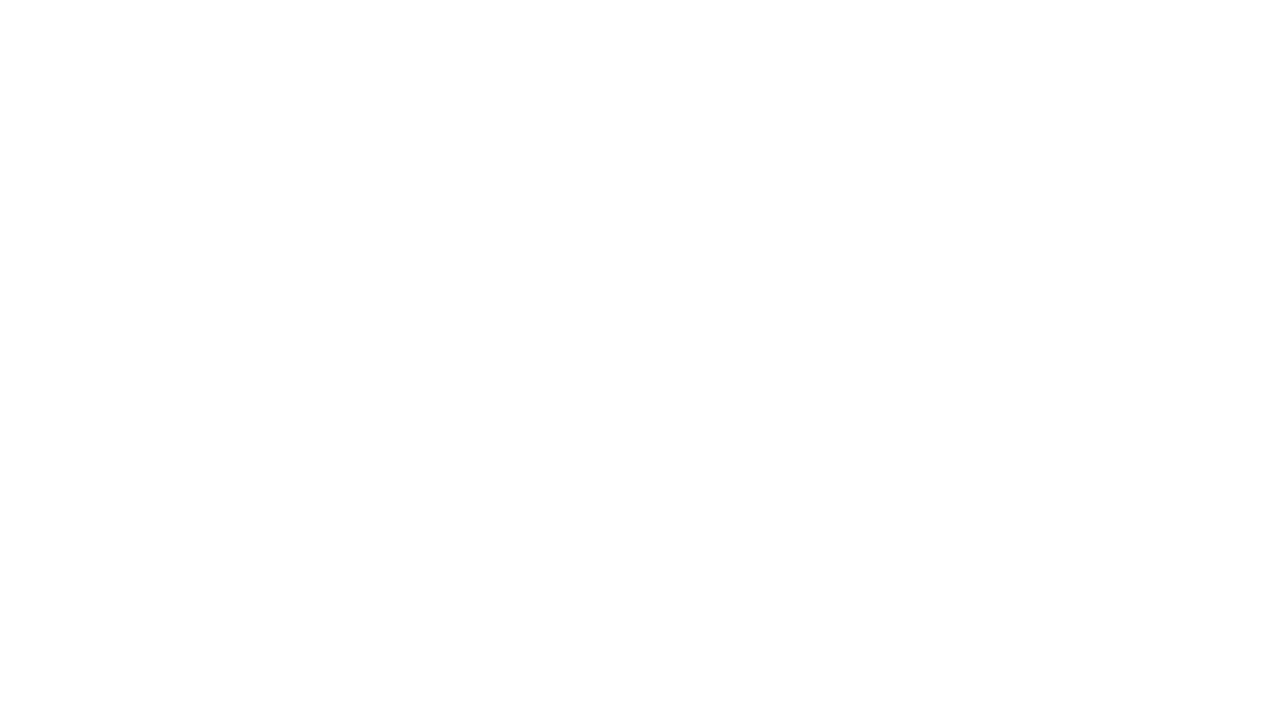

Navigated tab 21 to translation service page: https://translation.sennsolutions.com/ukr
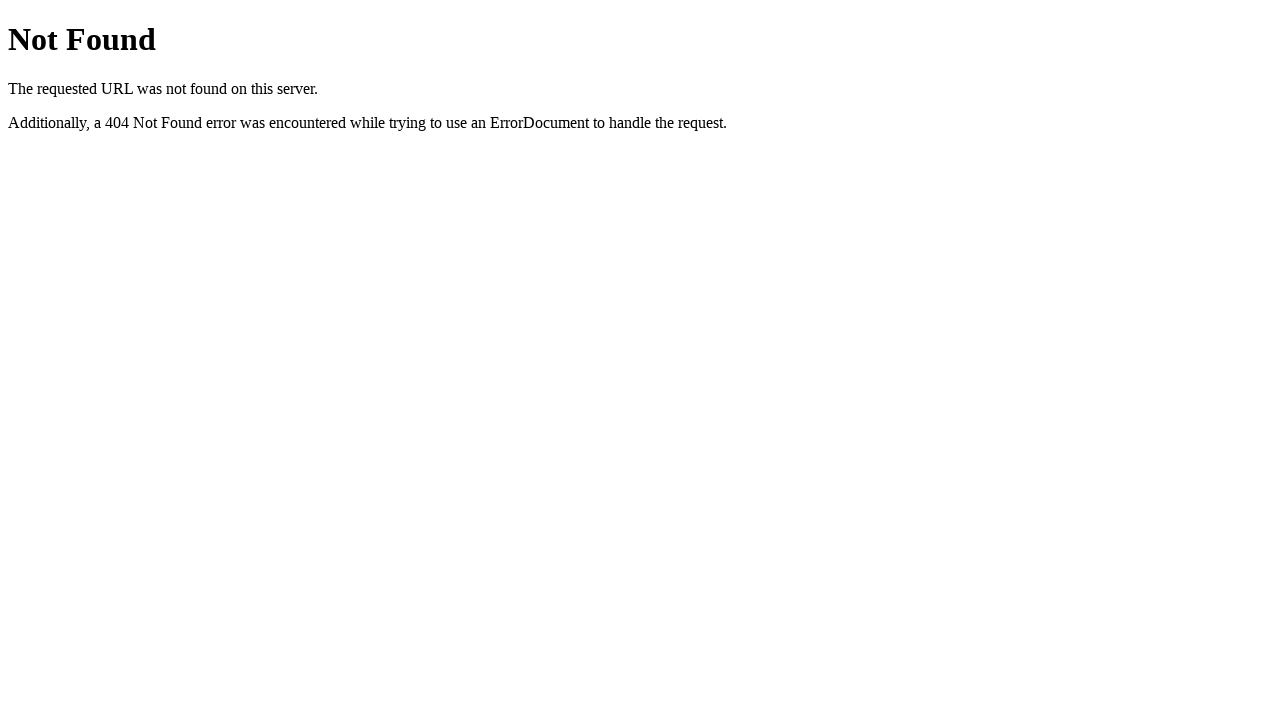

Tab 21 DOM content loaded and stabilized
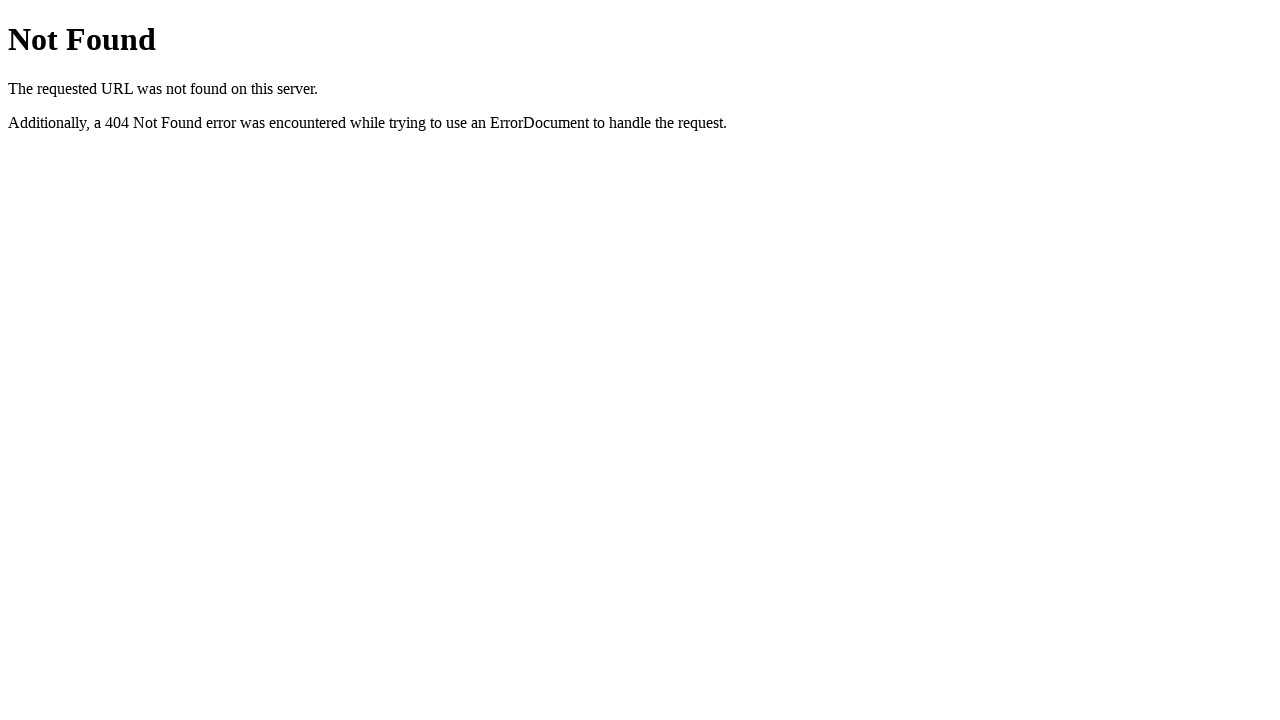

Opened new tab 22 of 30
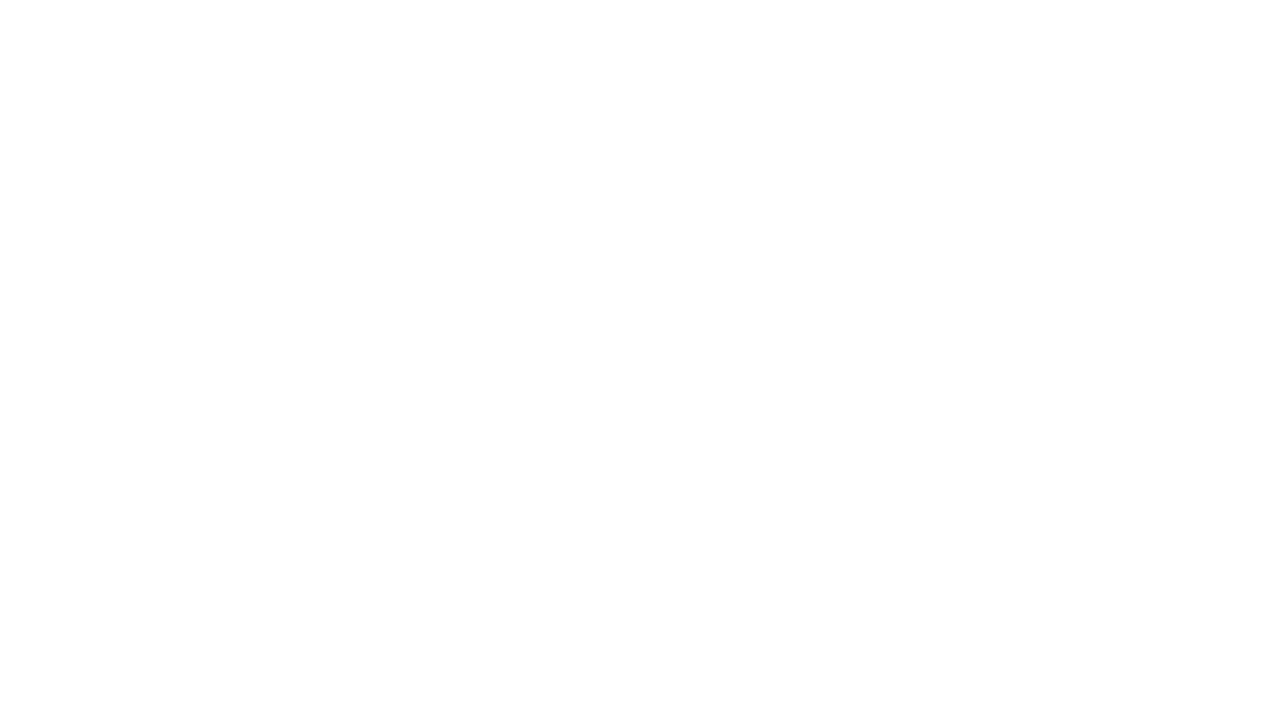

Navigated tab 22 to translation service page: https://translation.sennsolutions.com/ukr
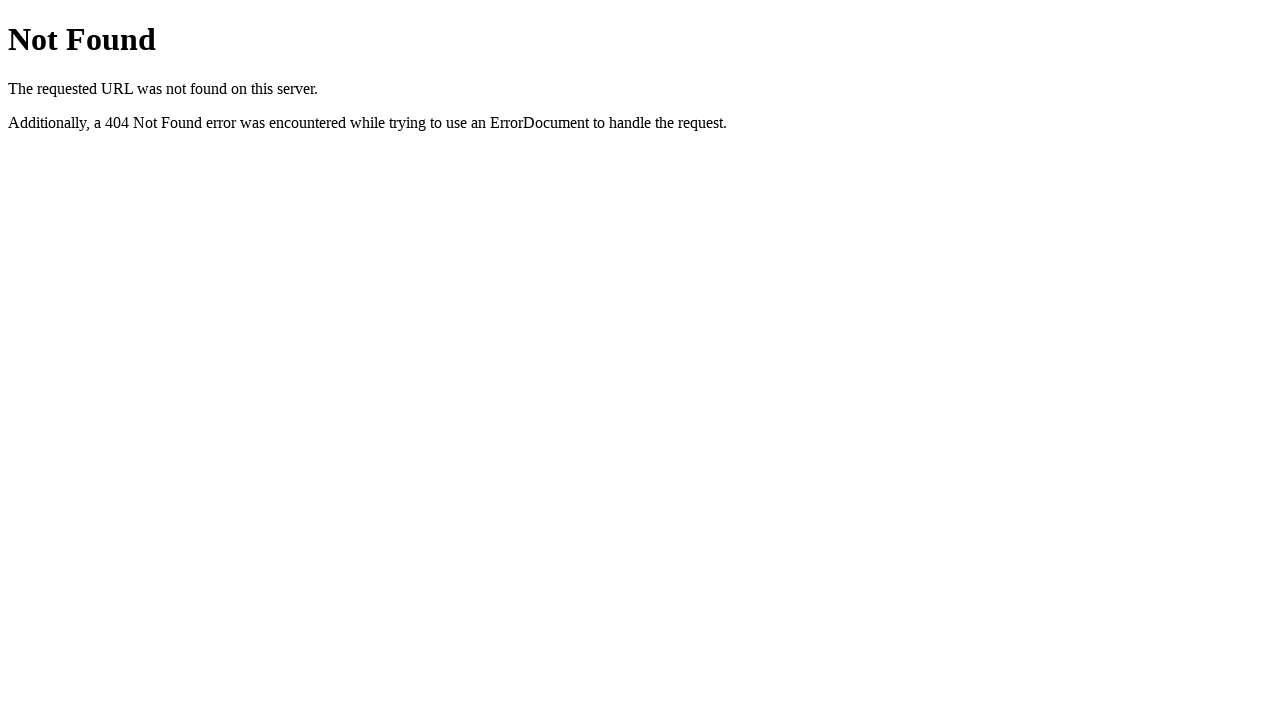

Tab 22 DOM content loaded and stabilized
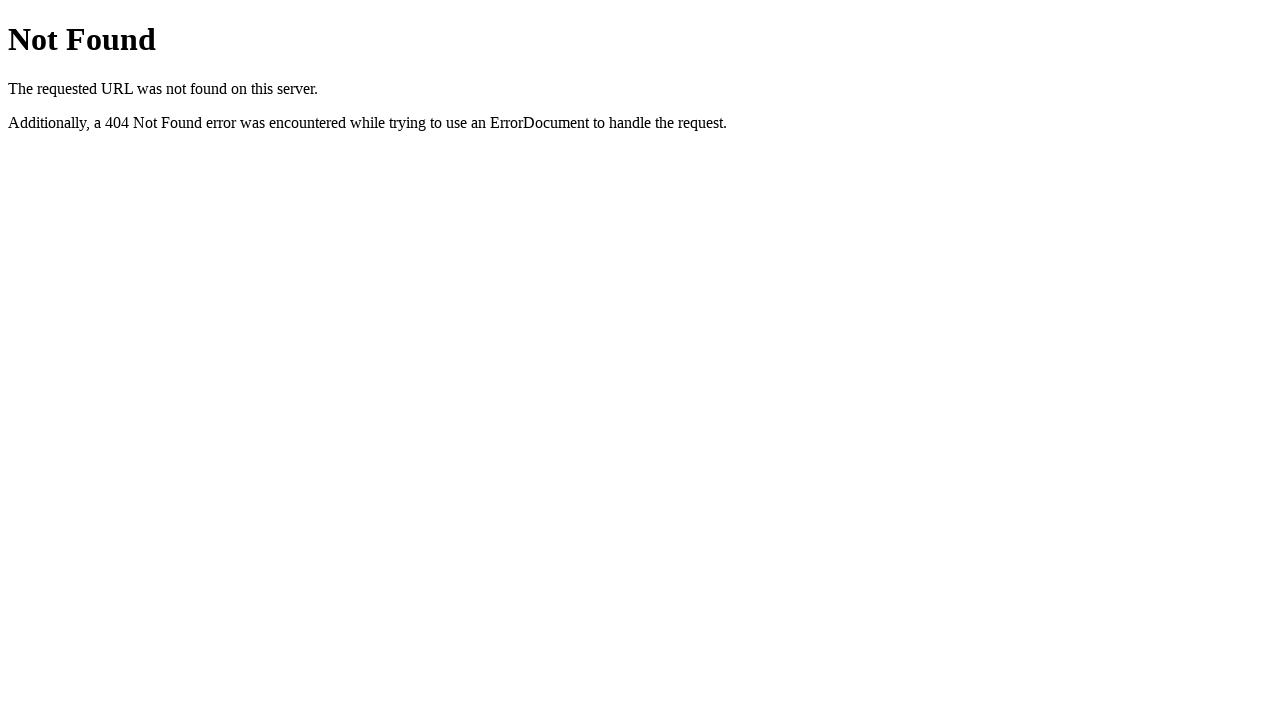

Opened new tab 23 of 30
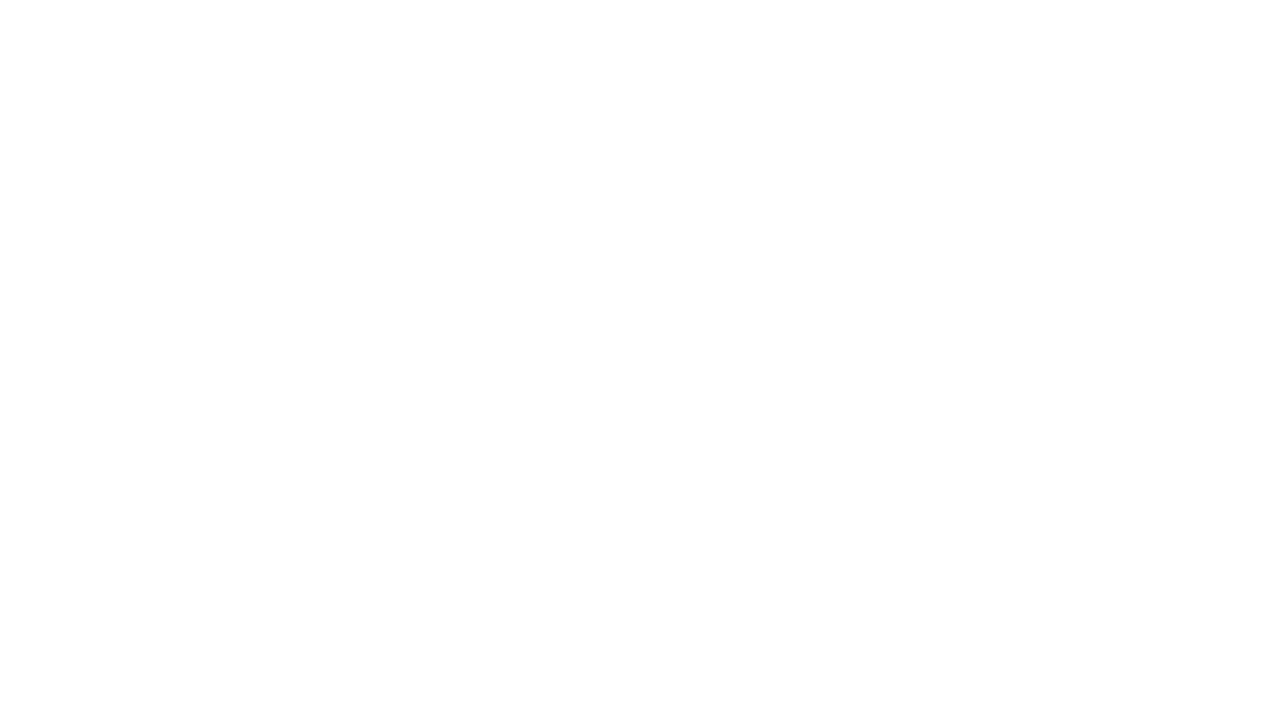

Navigated tab 23 to translation service page: https://translation.sennsolutions.com/ukr
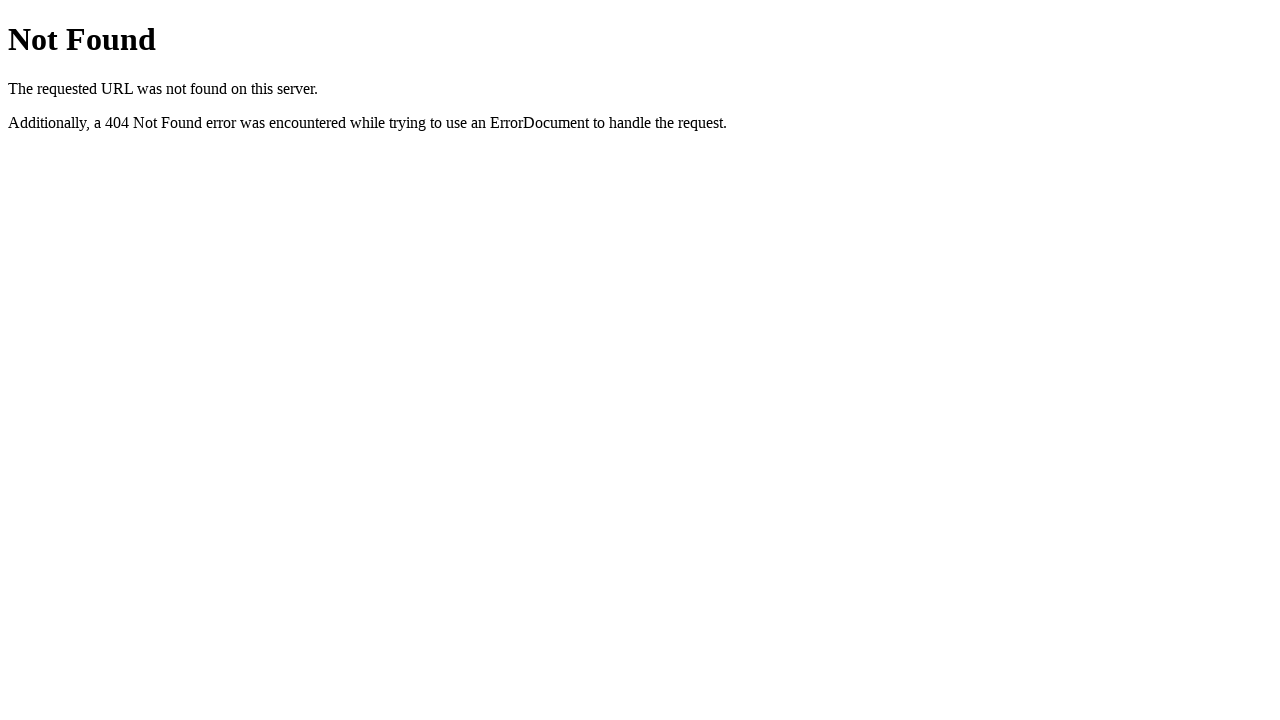

Tab 23 DOM content loaded and stabilized
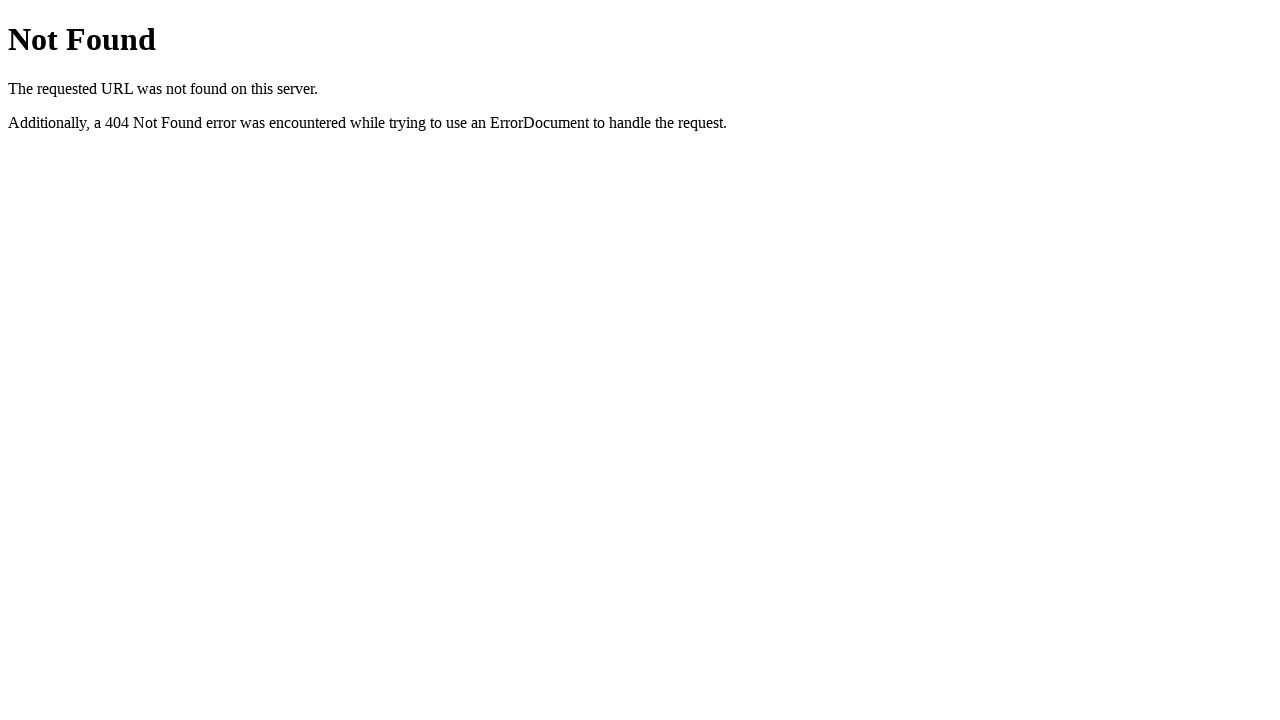

Opened new tab 24 of 30
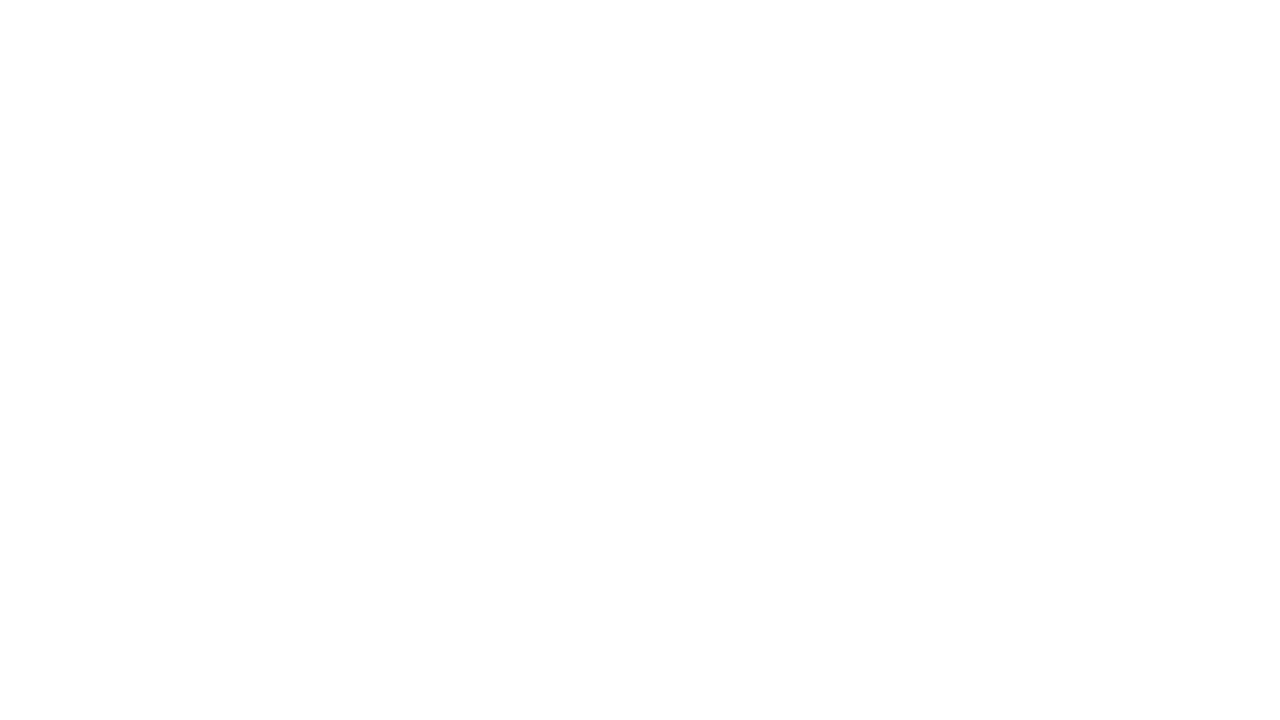

Navigated tab 24 to translation service page: https://translation.sennsolutions.com/ukr
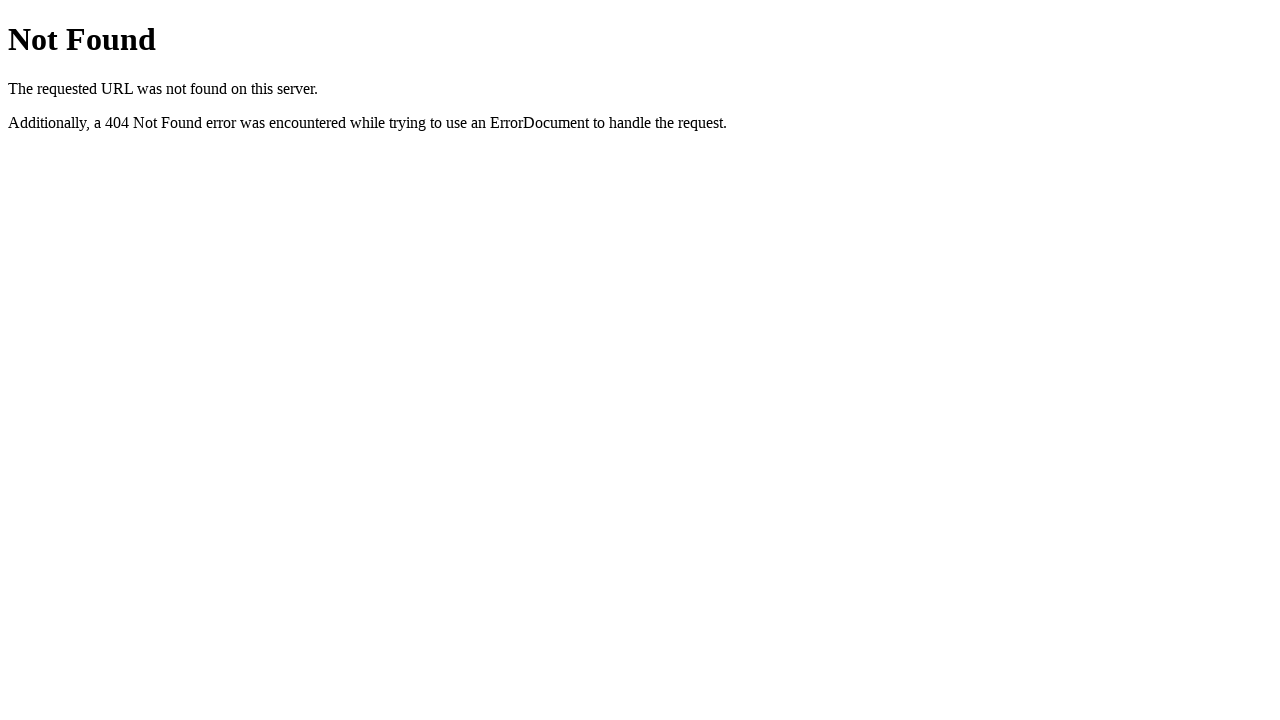

Tab 24 DOM content loaded and stabilized
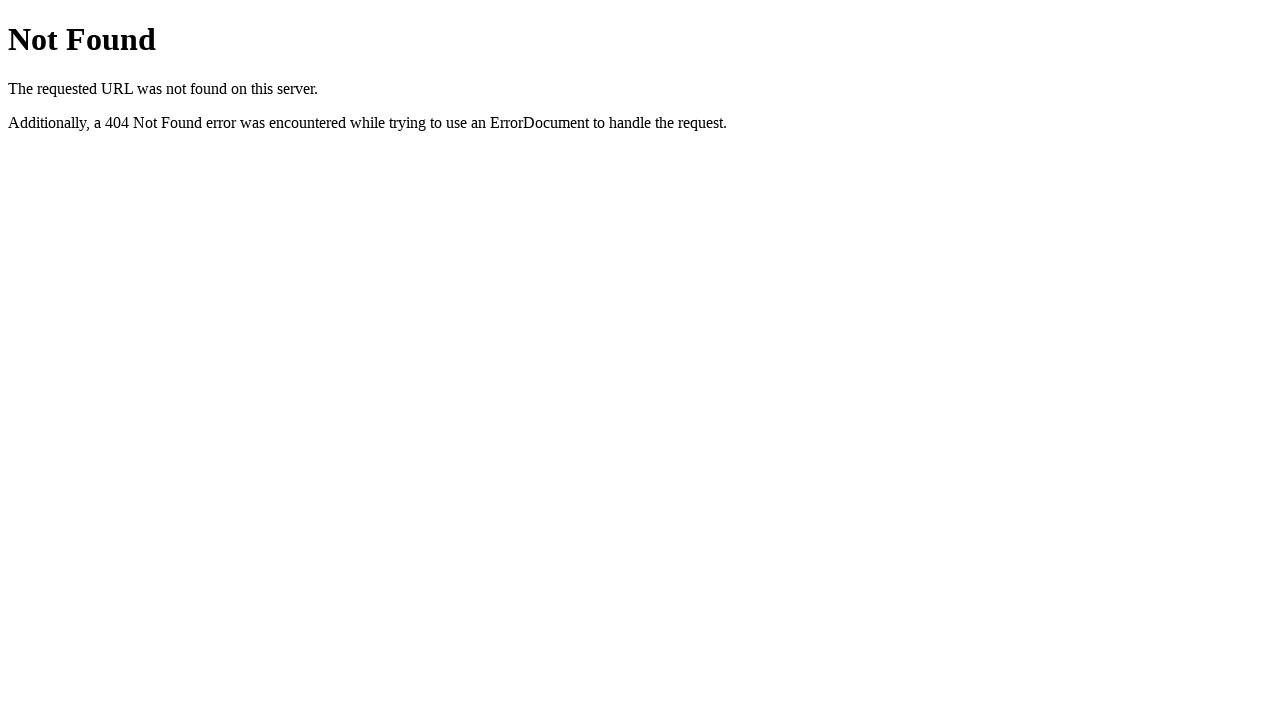

Opened new tab 25 of 30
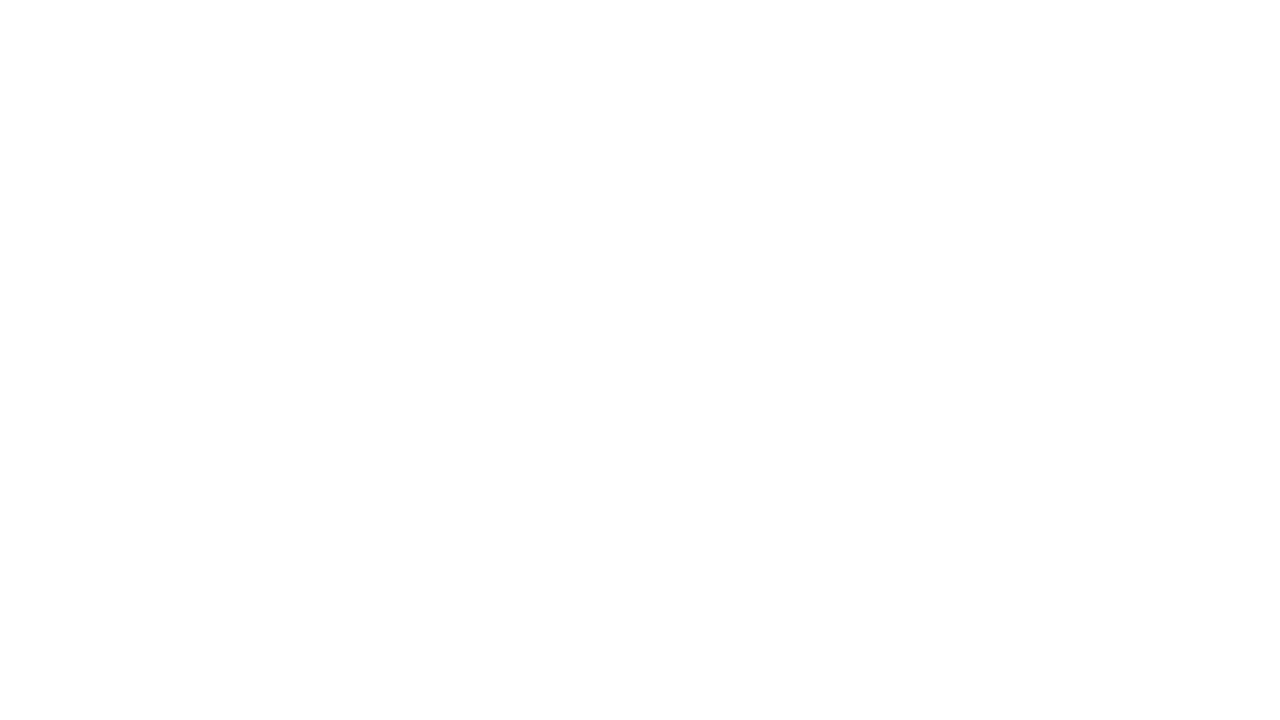

Navigated tab 25 to translation service page: https://translation.sennsolutions.com/ukr
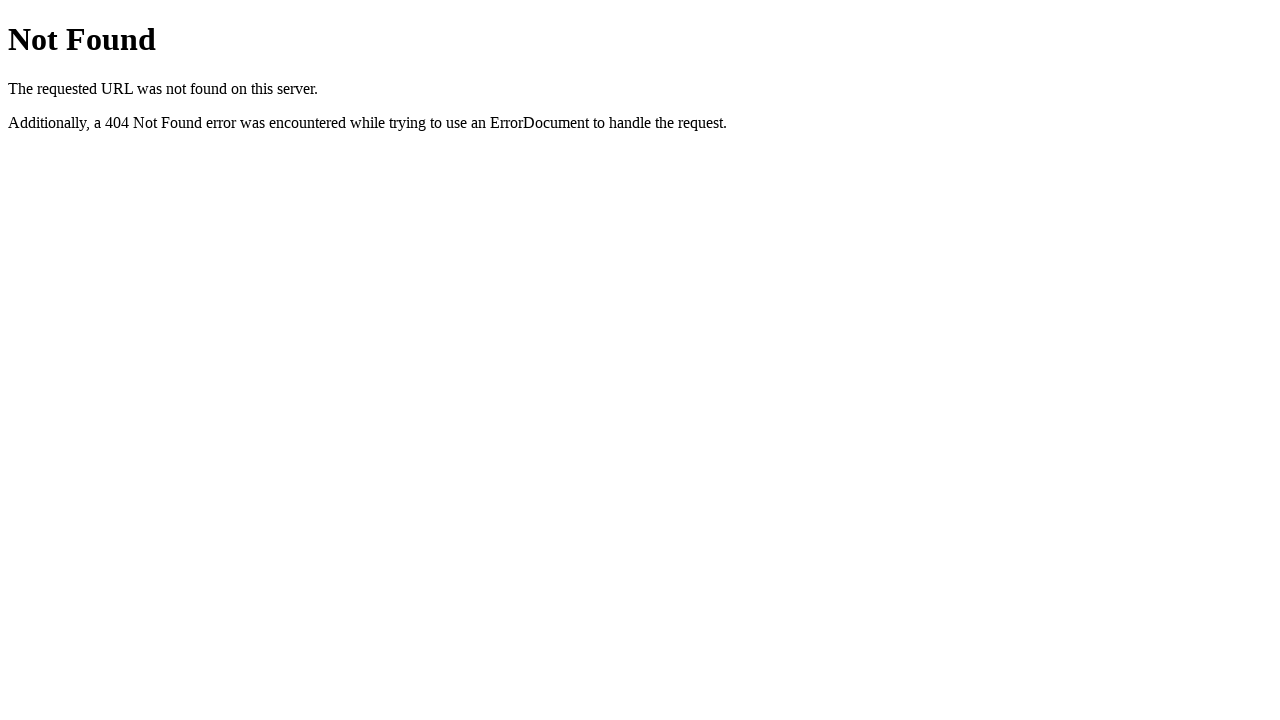

Tab 25 DOM content loaded and stabilized
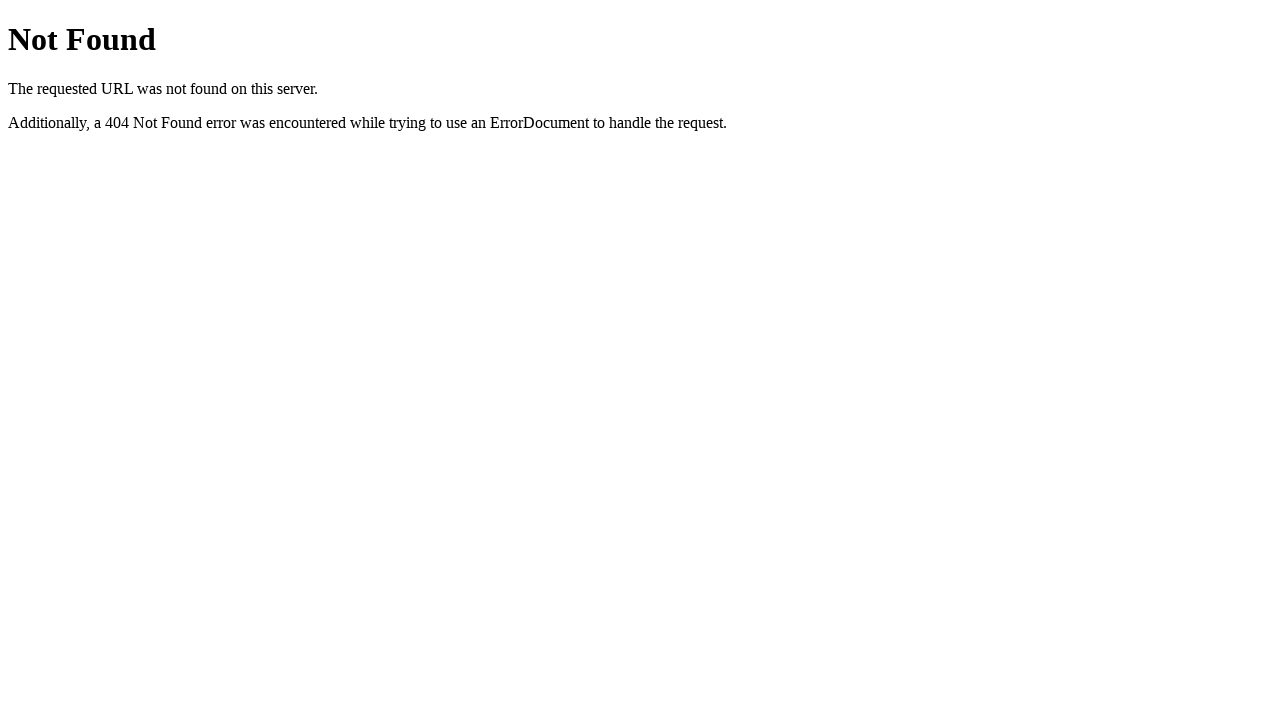

Opened new tab 26 of 30
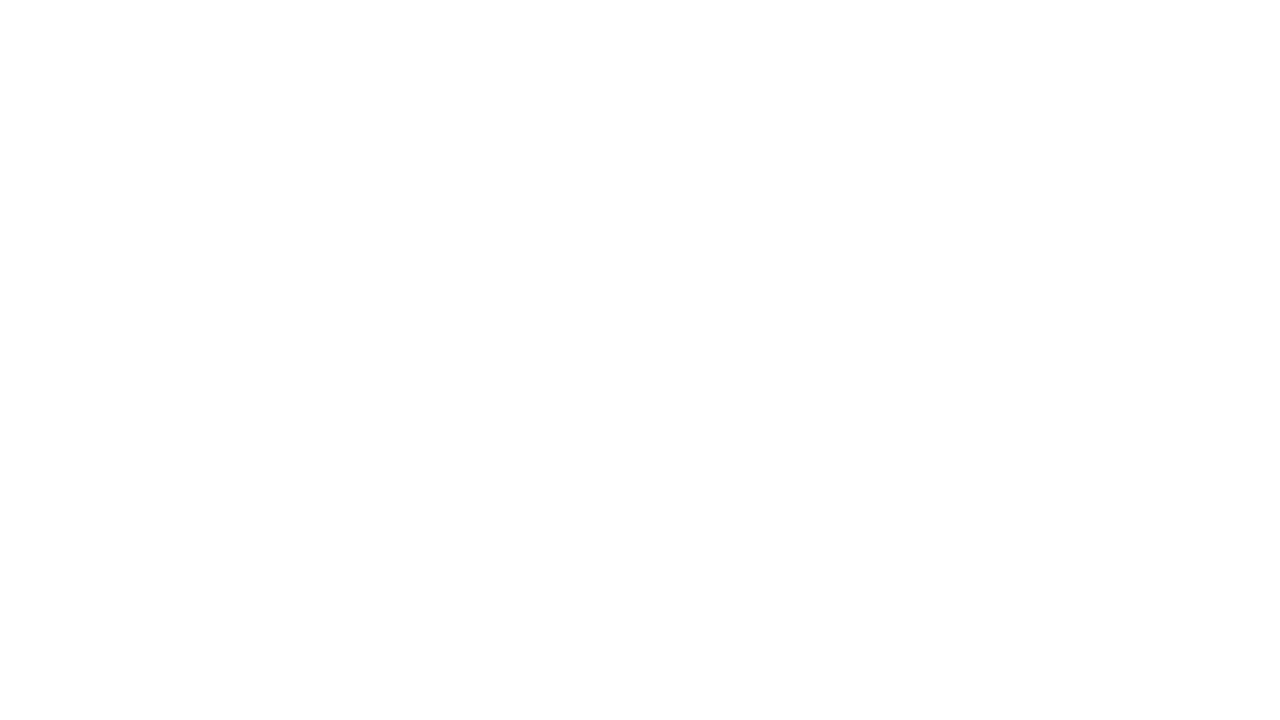

Navigated tab 26 to translation service page: https://translation.sennsolutions.com/ukr
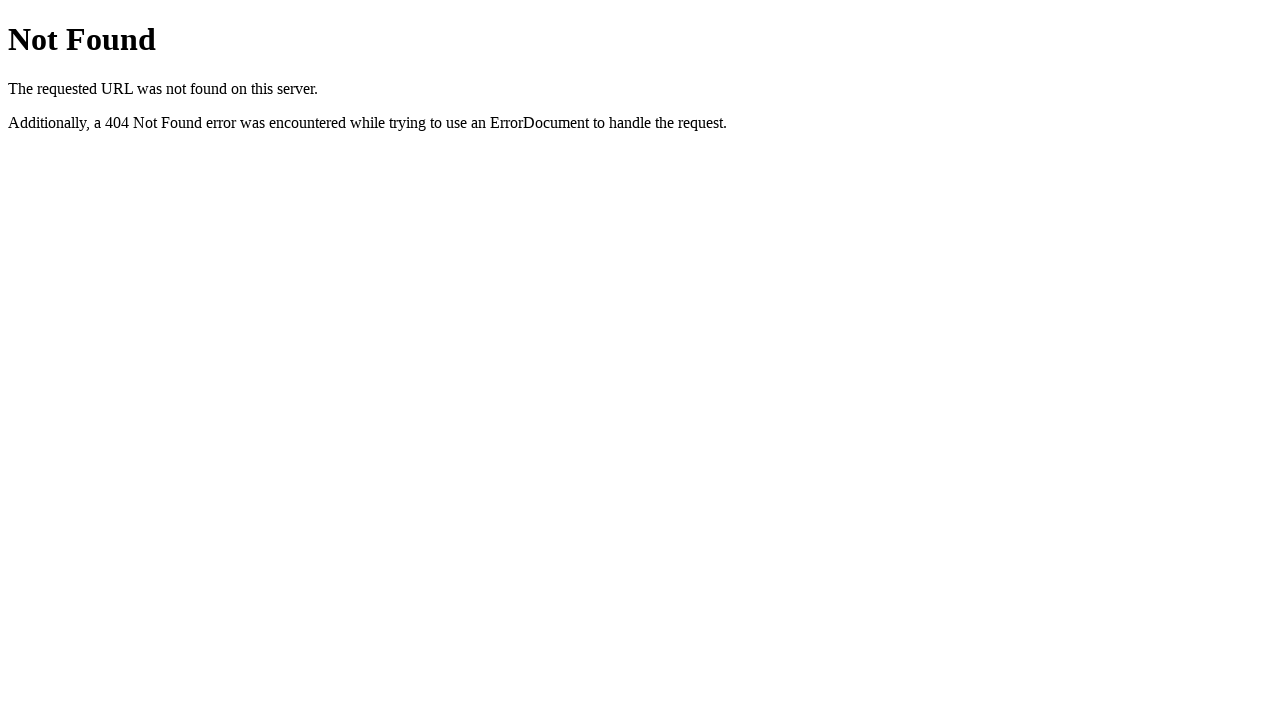

Tab 26 DOM content loaded and stabilized
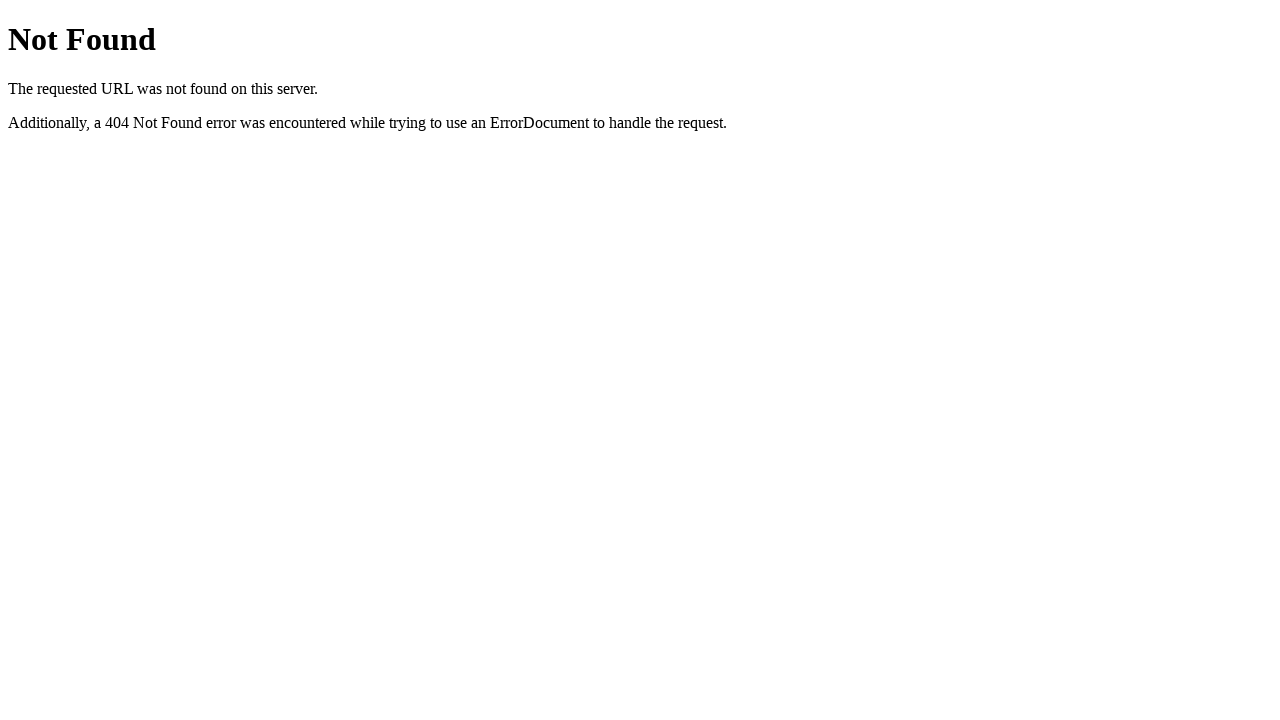

Opened new tab 27 of 30
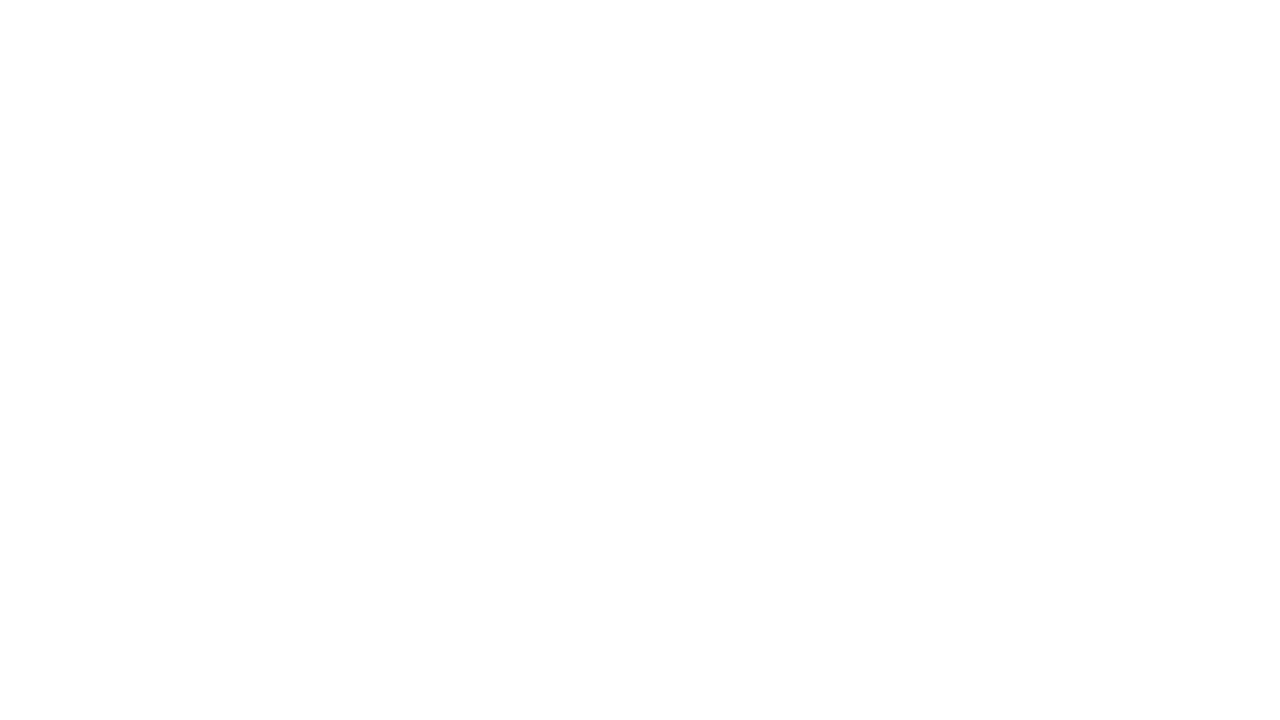

Navigated tab 27 to translation service page: https://translation.sennsolutions.com/ukr
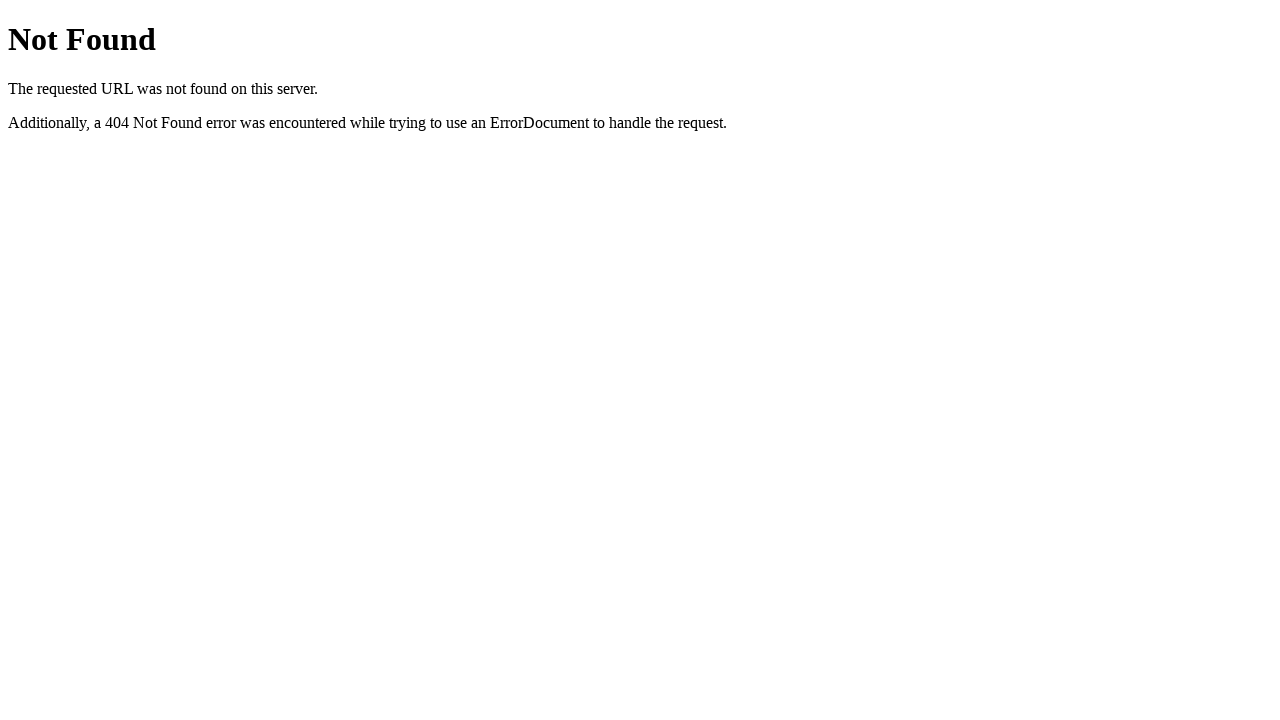

Tab 27 DOM content loaded and stabilized
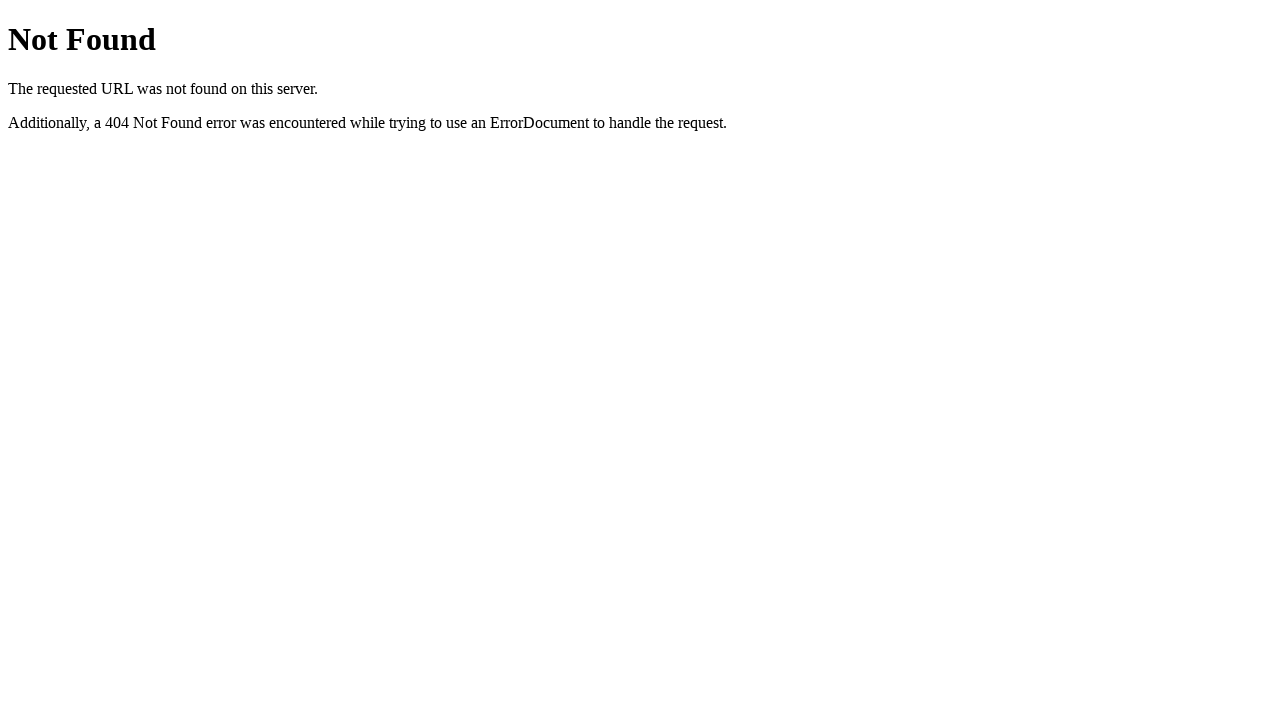

Opened new tab 28 of 30
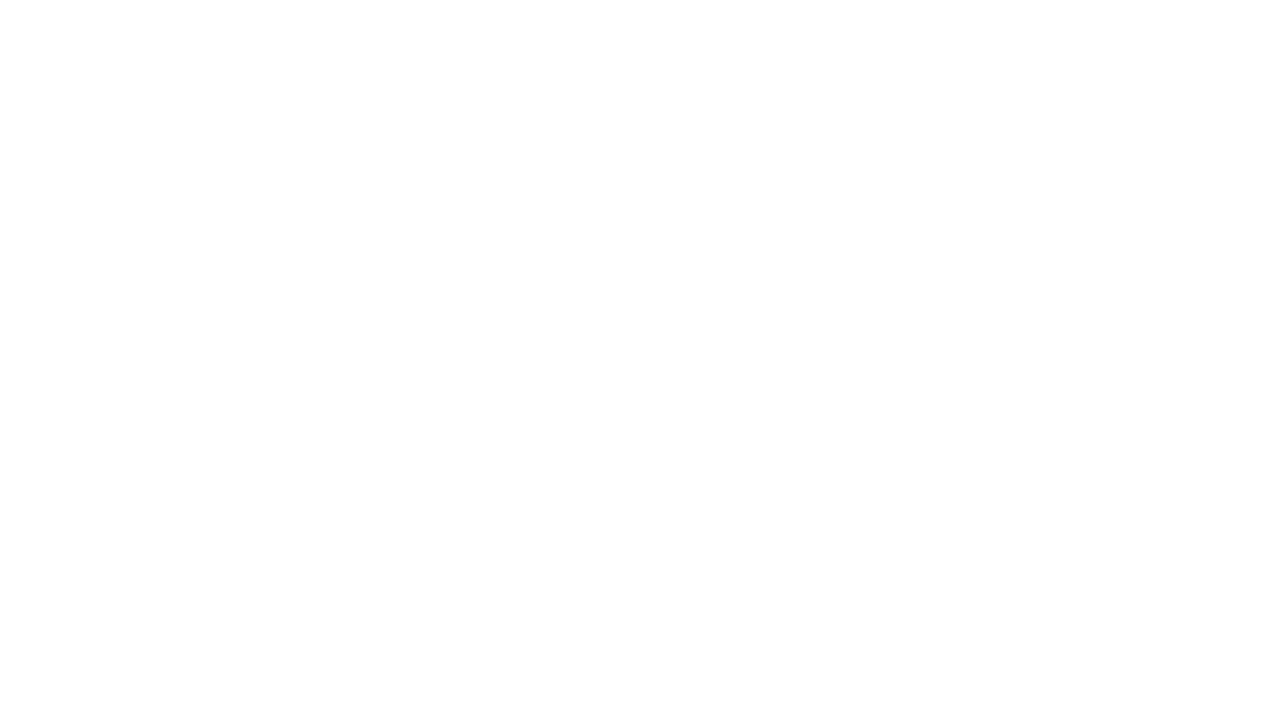

Navigated tab 28 to translation service page: https://translation.sennsolutions.com/ukr
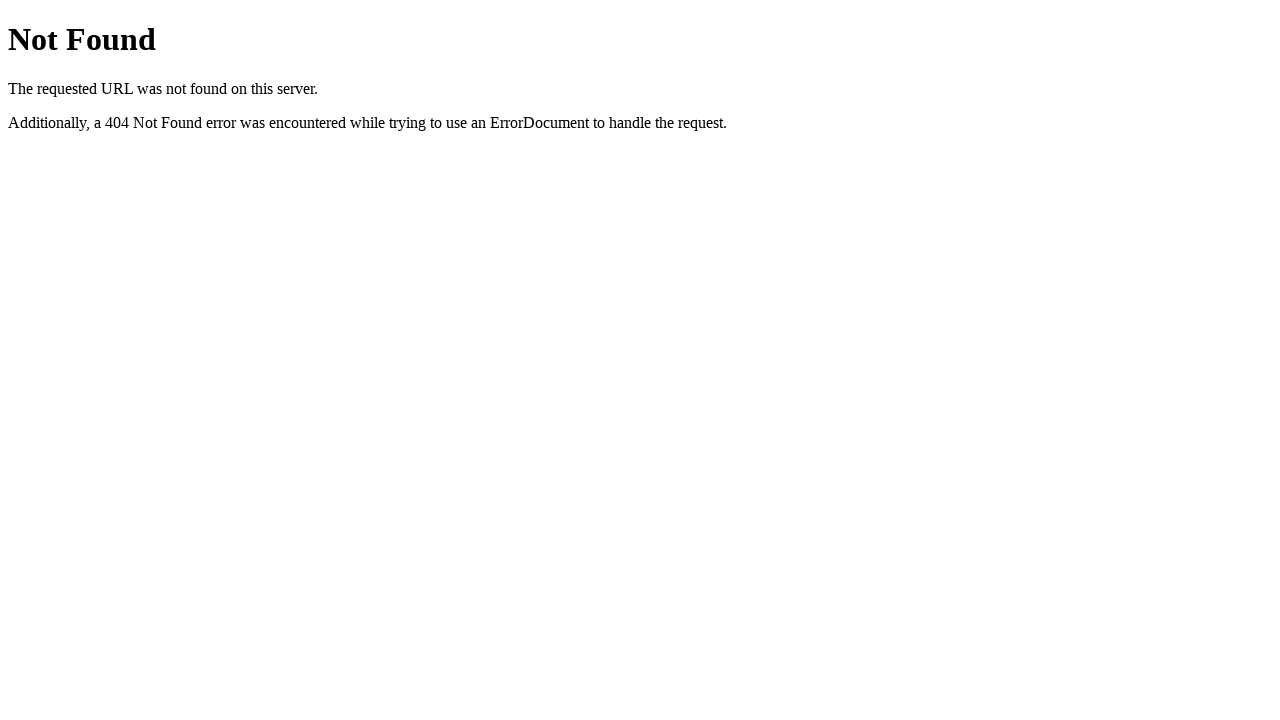

Tab 28 DOM content loaded and stabilized
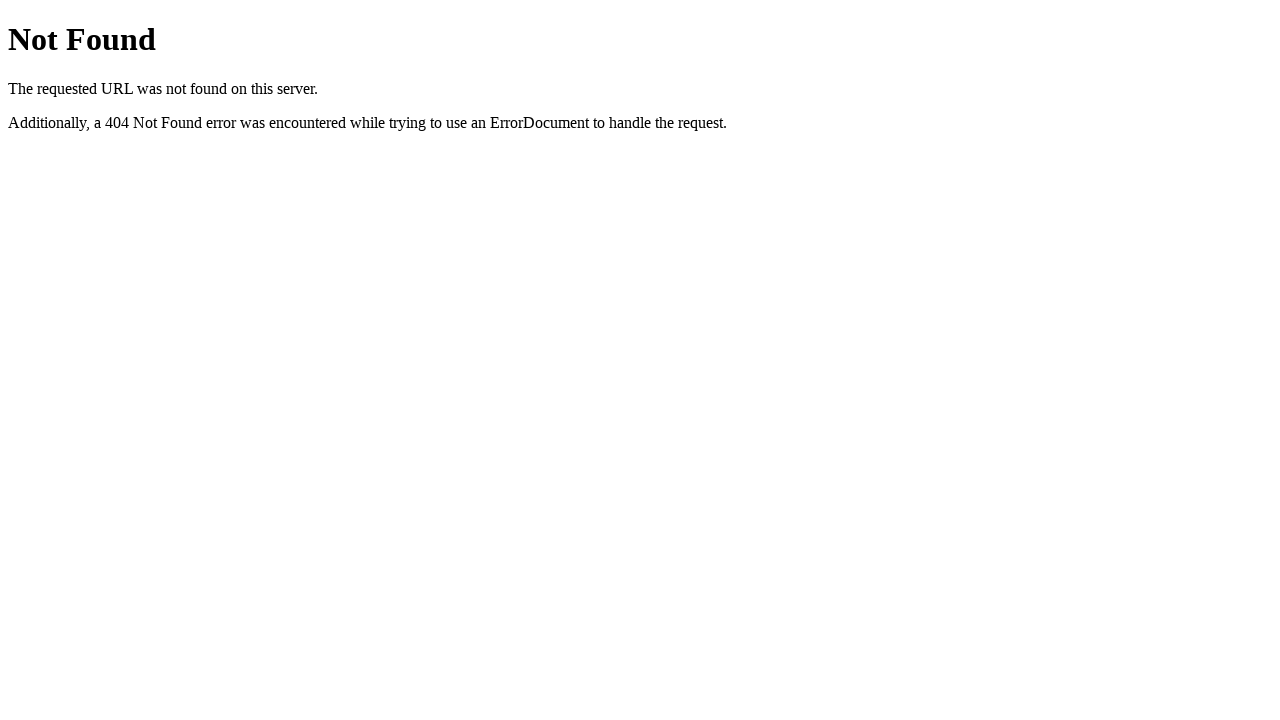

Opened new tab 29 of 30
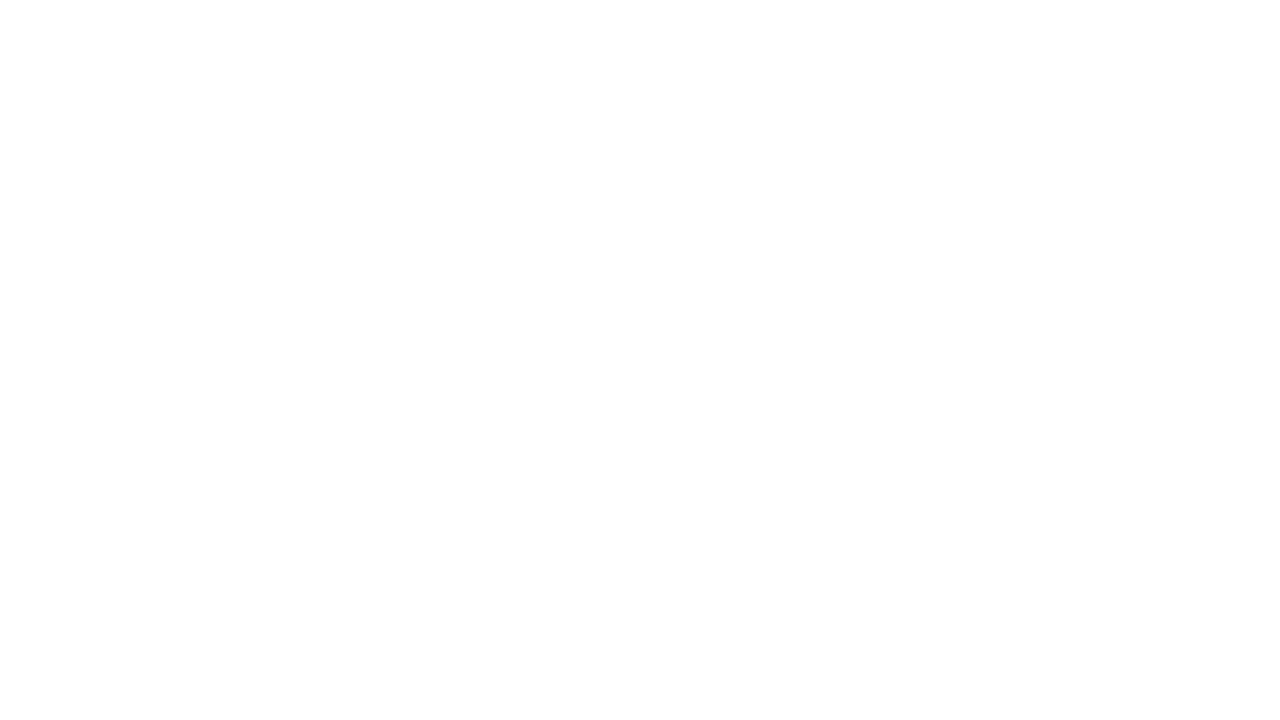

Navigated tab 29 to translation service page: https://translation.sennsolutions.com/ukr
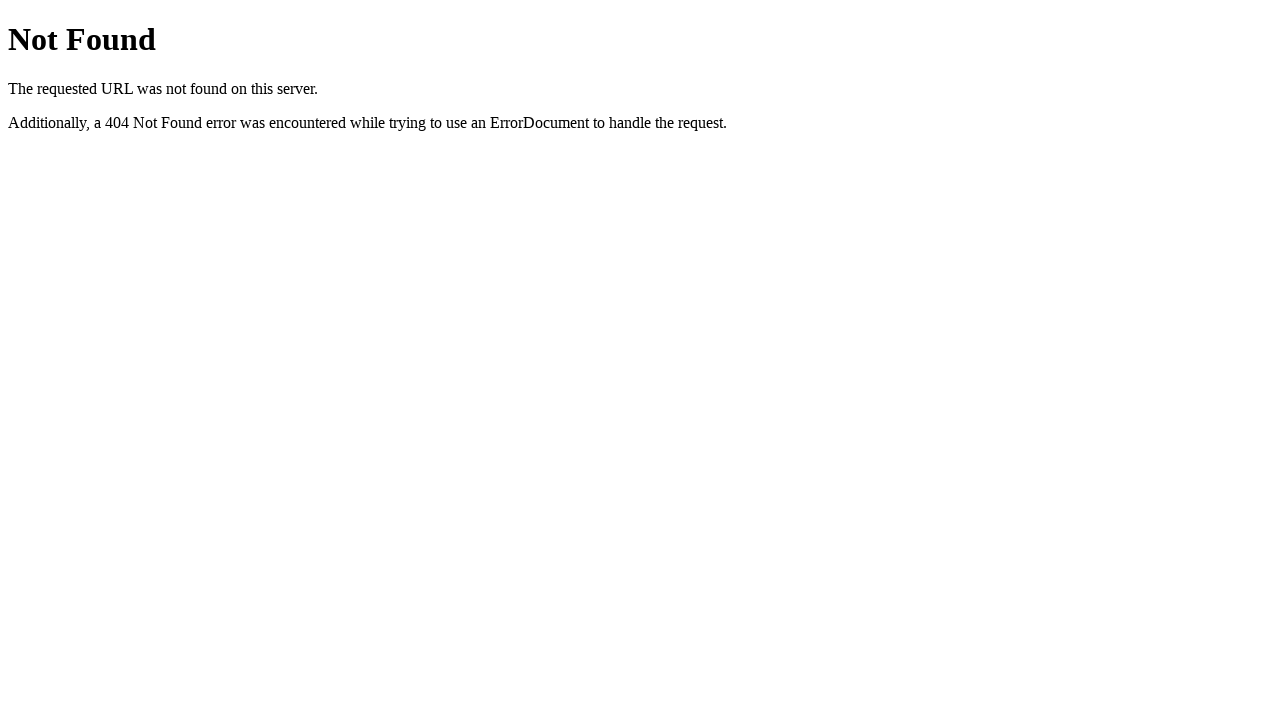

Tab 29 DOM content loaded and stabilized
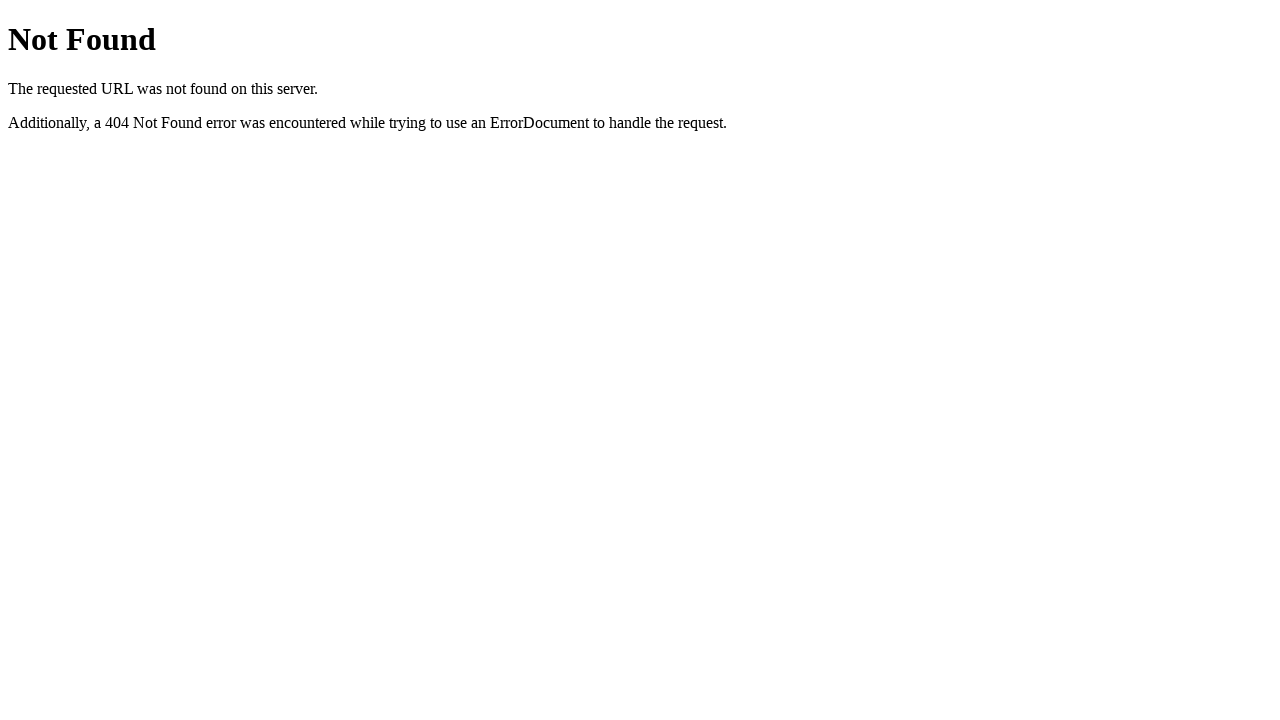

Opened new tab 30 of 30
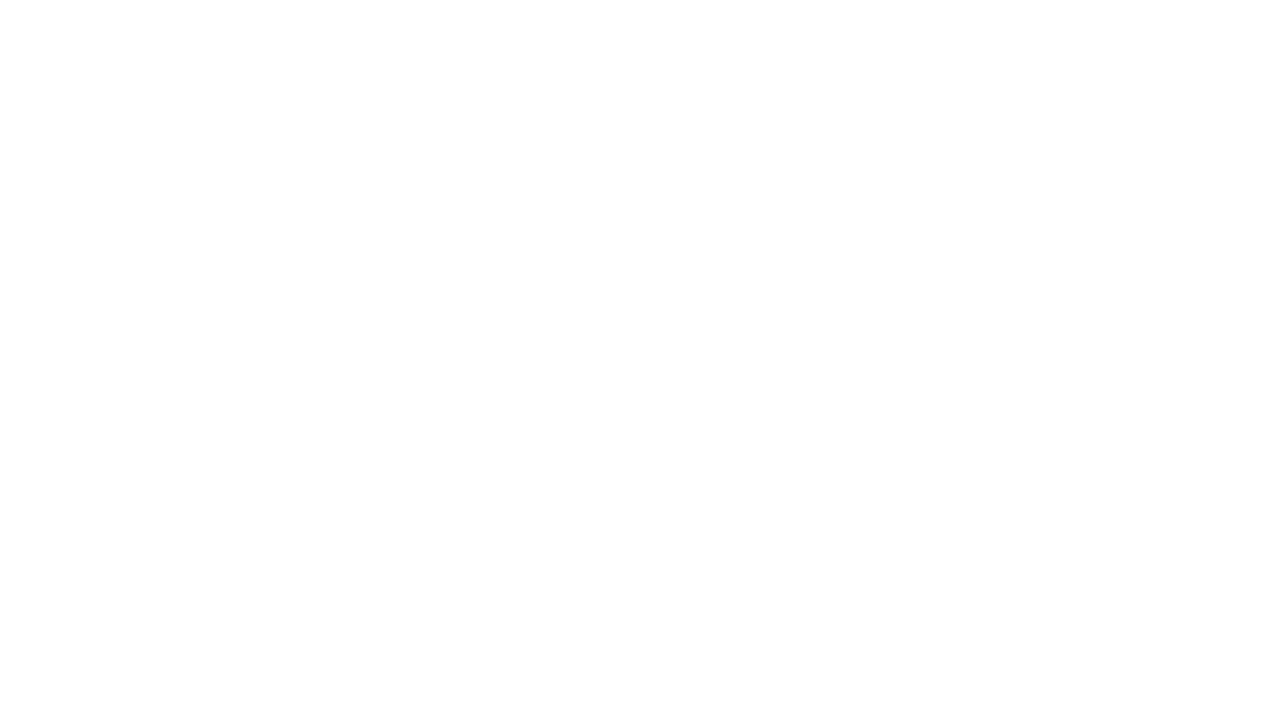

Navigated tab 30 to translation service page: https://translation.sennsolutions.com/ukr
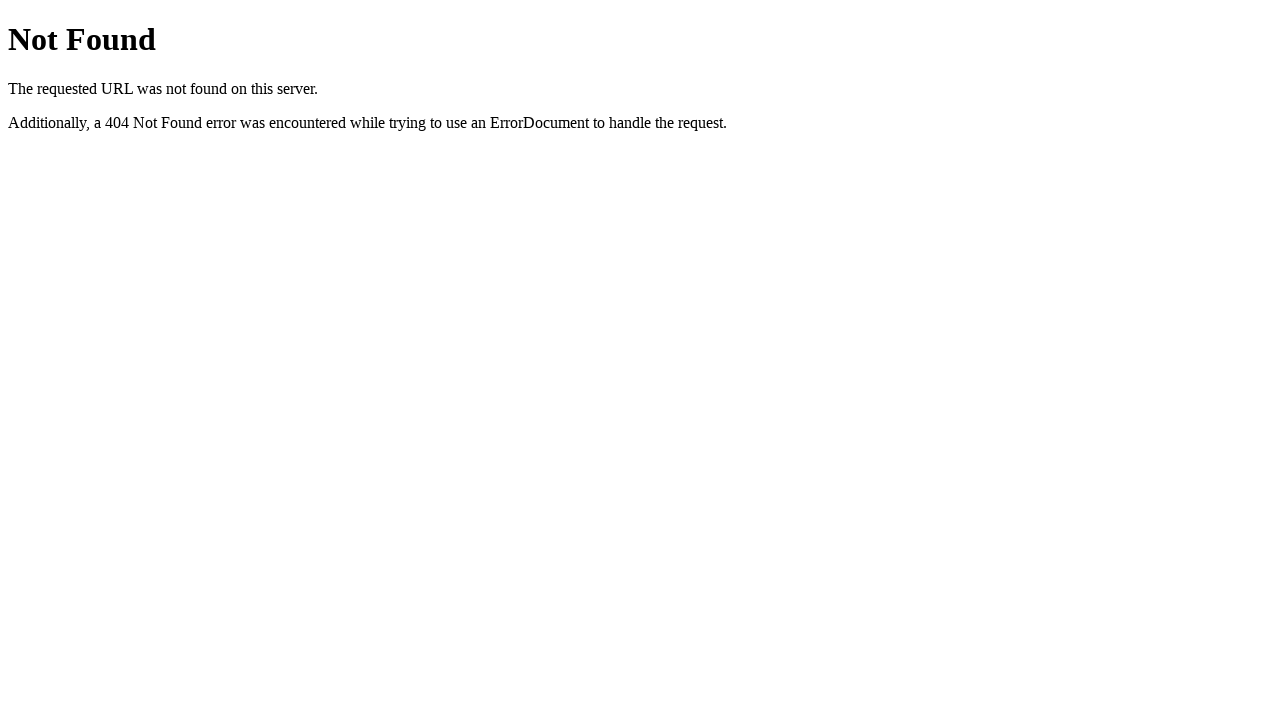

Tab 30 DOM content loaded and stabilized
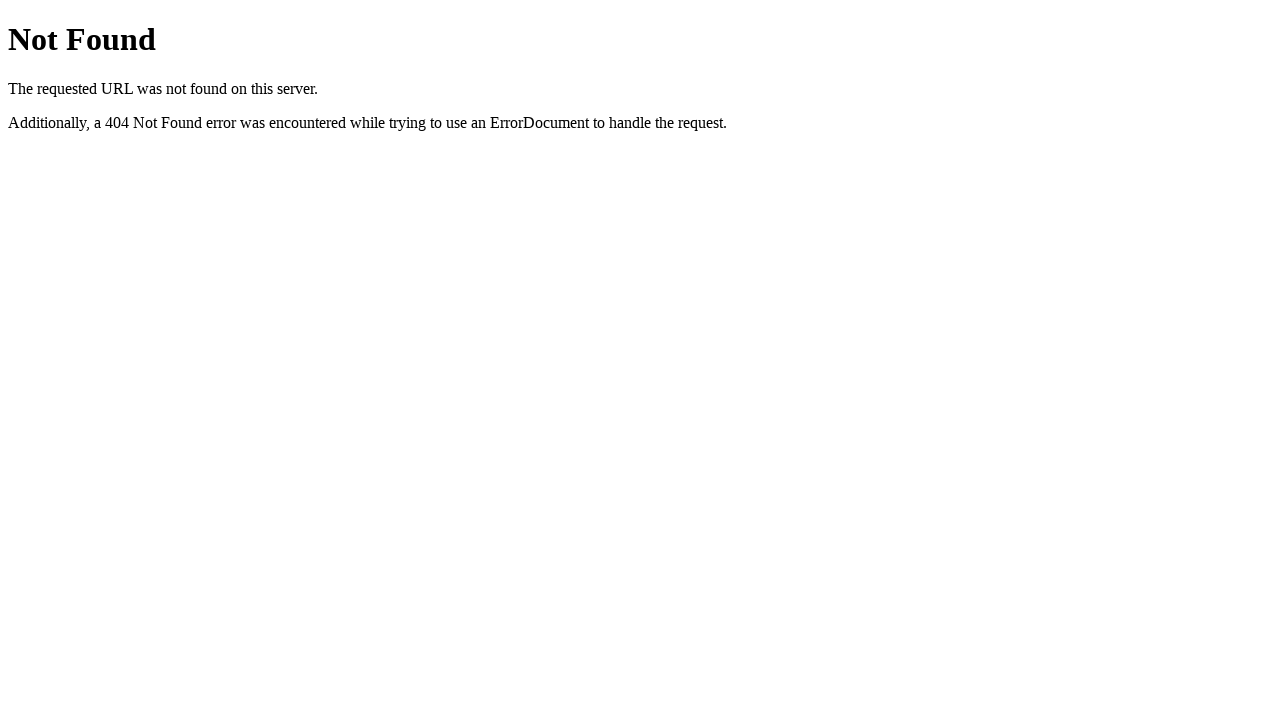

Brought last opened tab (tab 30) to front
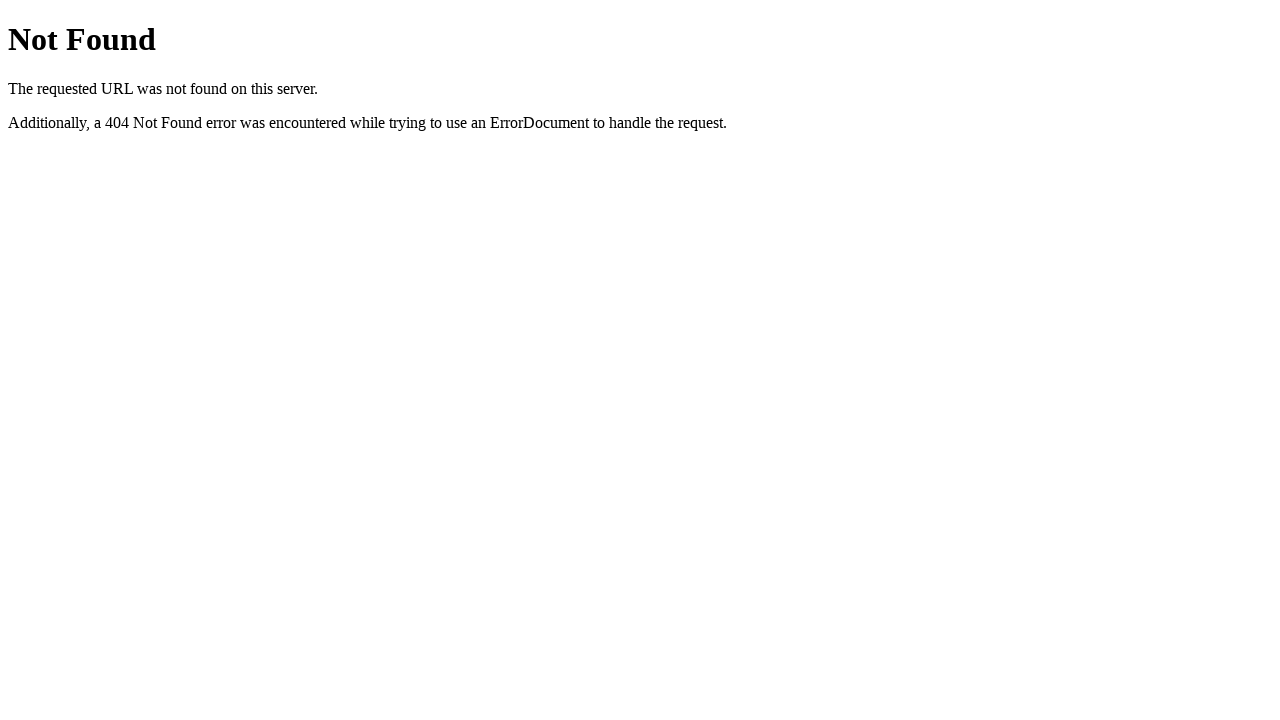

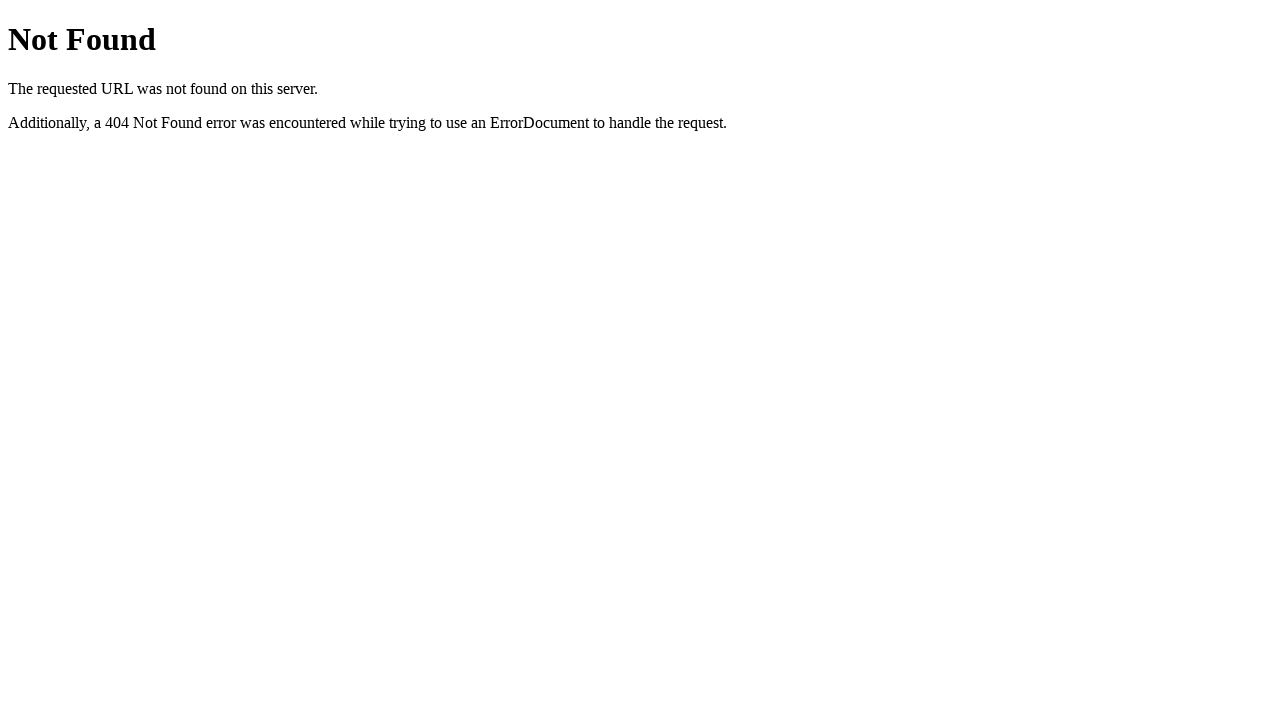